Fills out a large form with many text inputs by entering the same value in all fields

Starting URL: http://suninjuly.github.io/huge_form.html

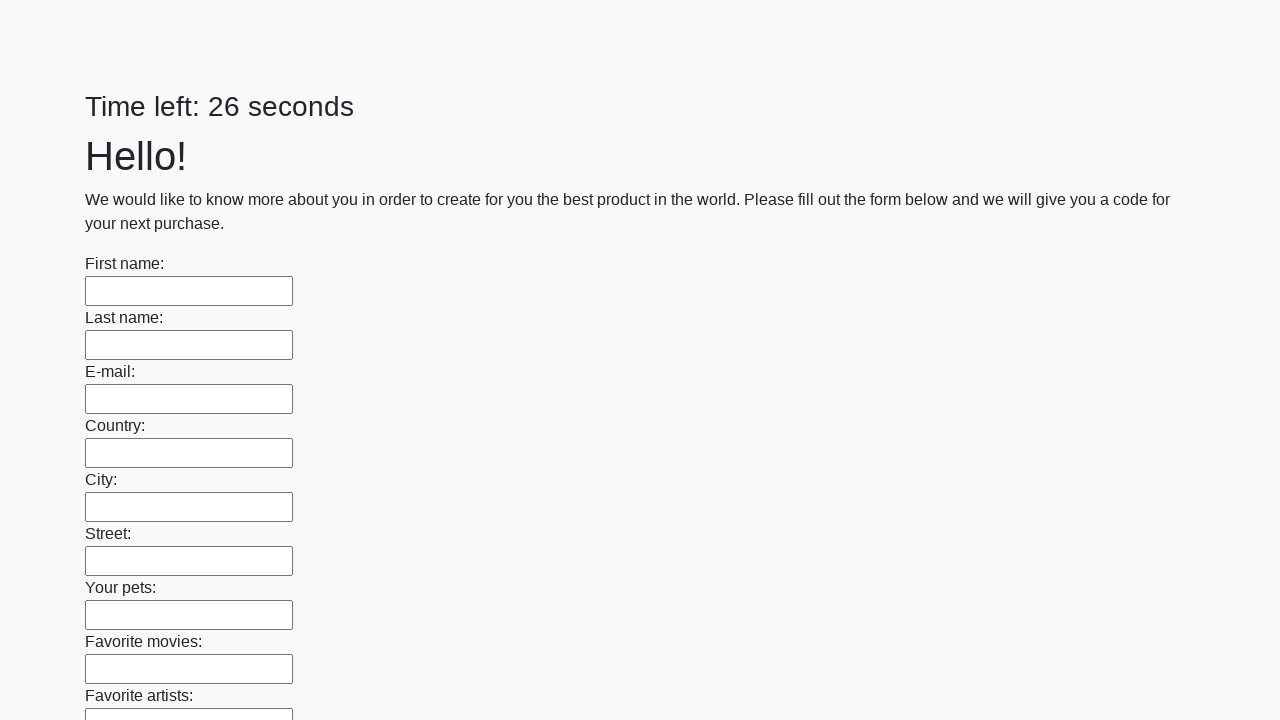

Located all text input fields on the huge form
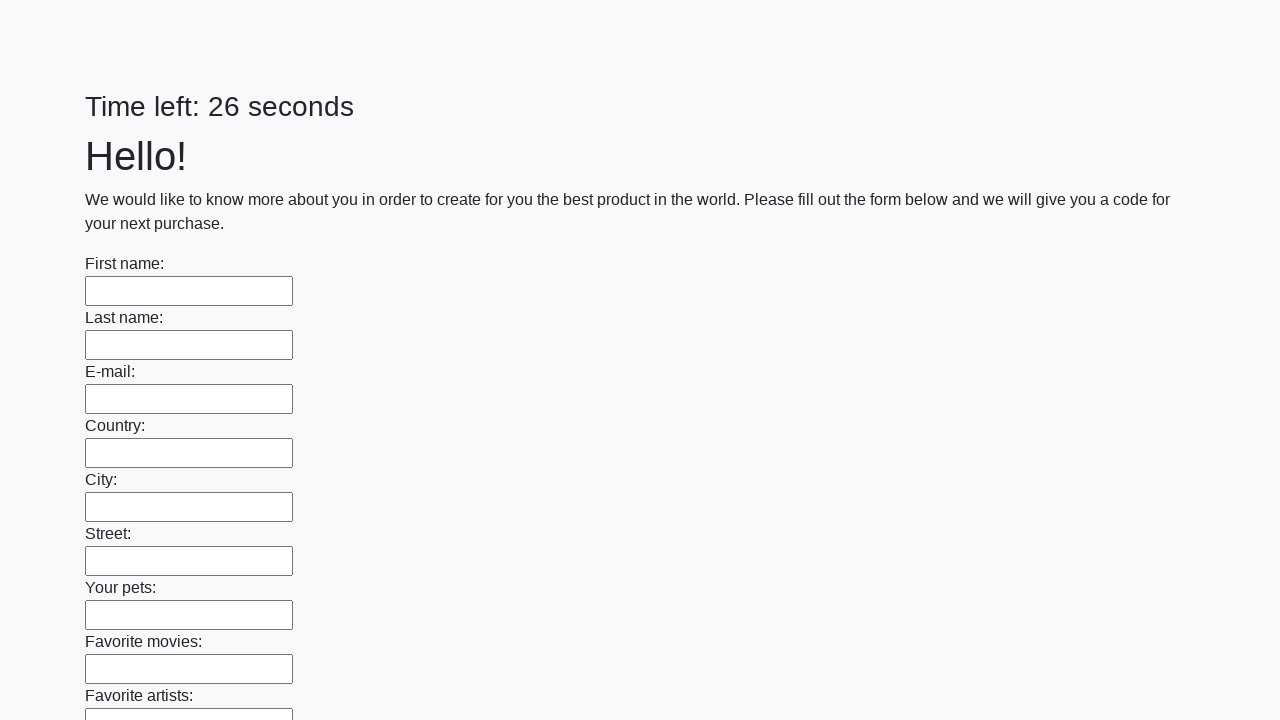

Filled a text input field with 'Bla' on input[type='text'] >> nth=0
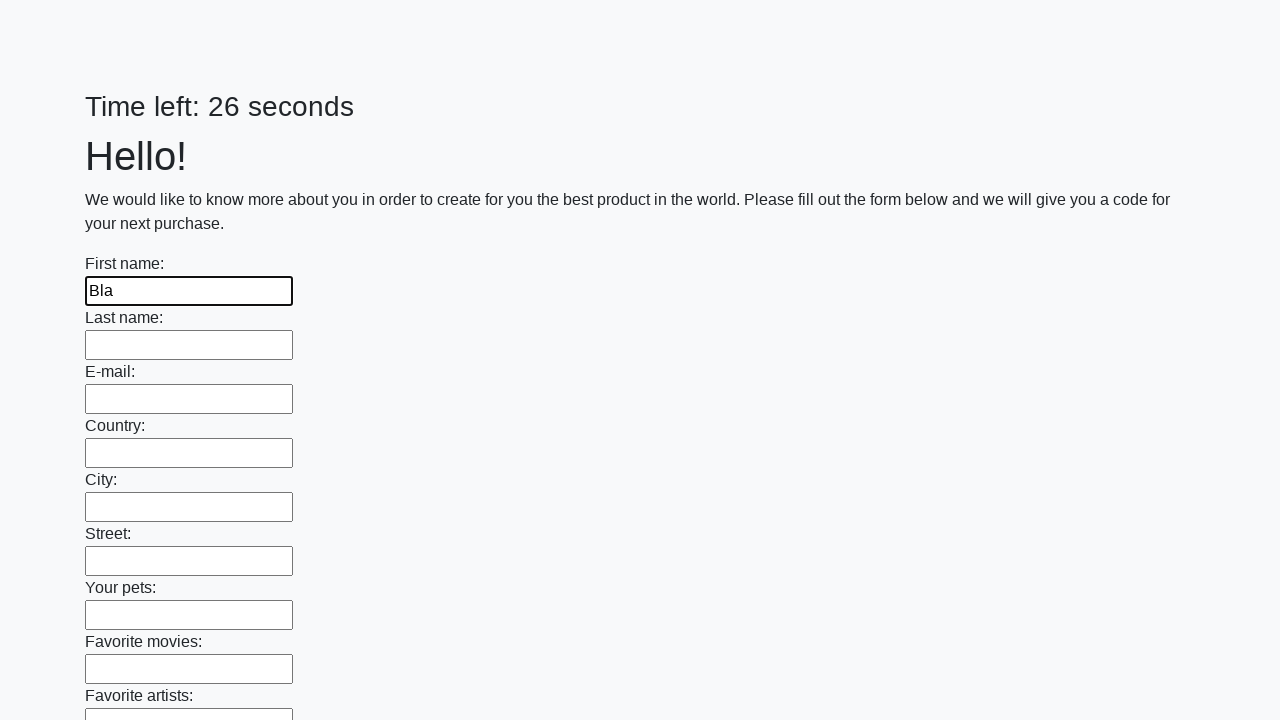

Filled a text input field with 'Bla' on input[type='text'] >> nth=1
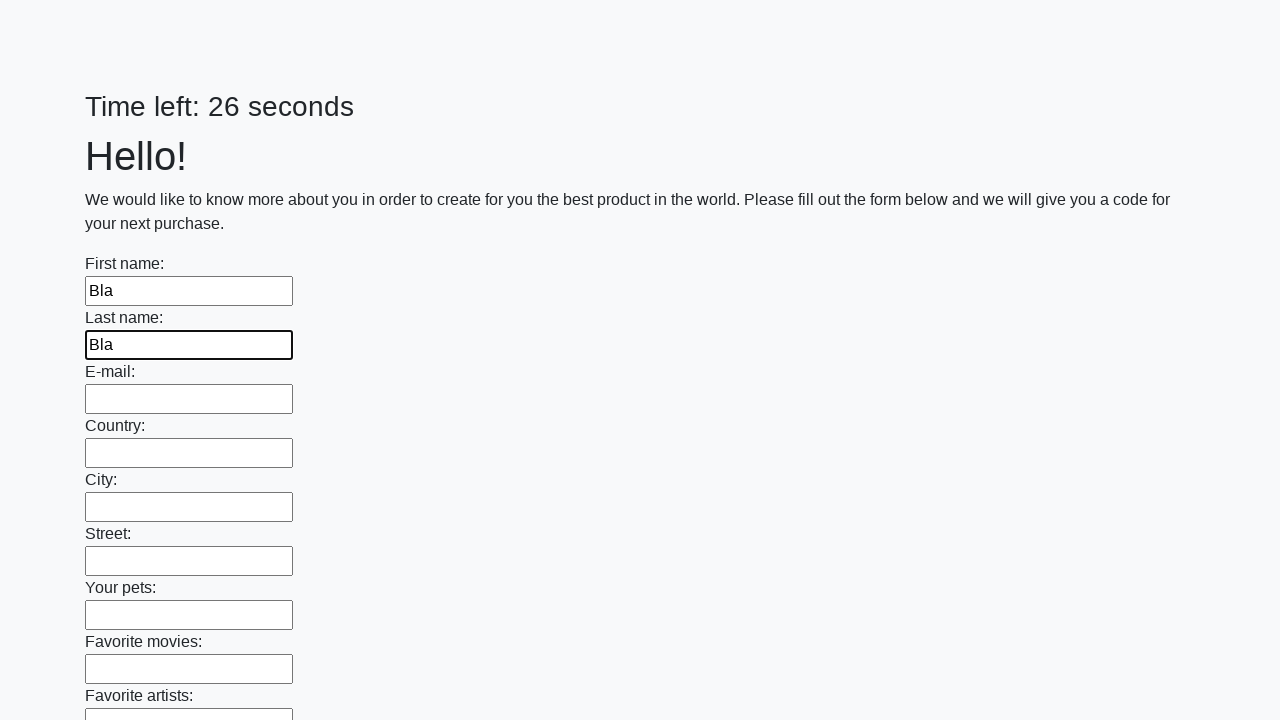

Filled a text input field with 'Bla' on input[type='text'] >> nth=2
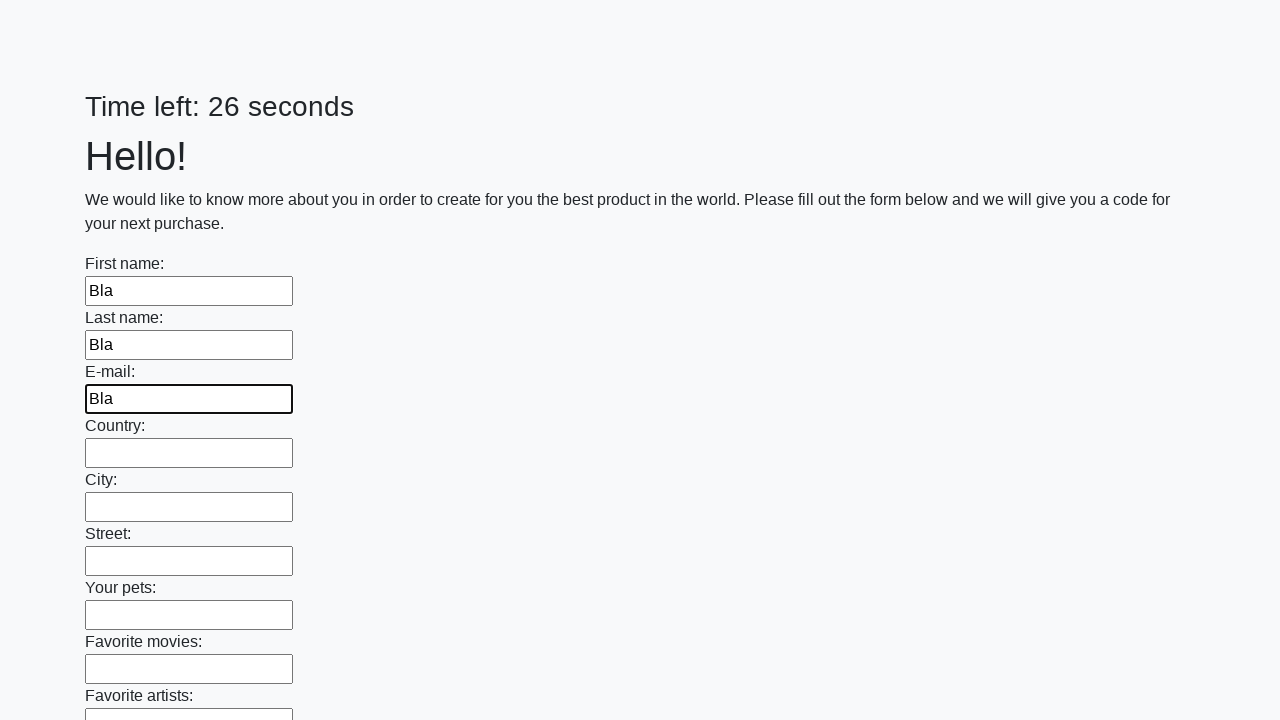

Filled a text input field with 'Bla' on input[type='text'] >> nth=3
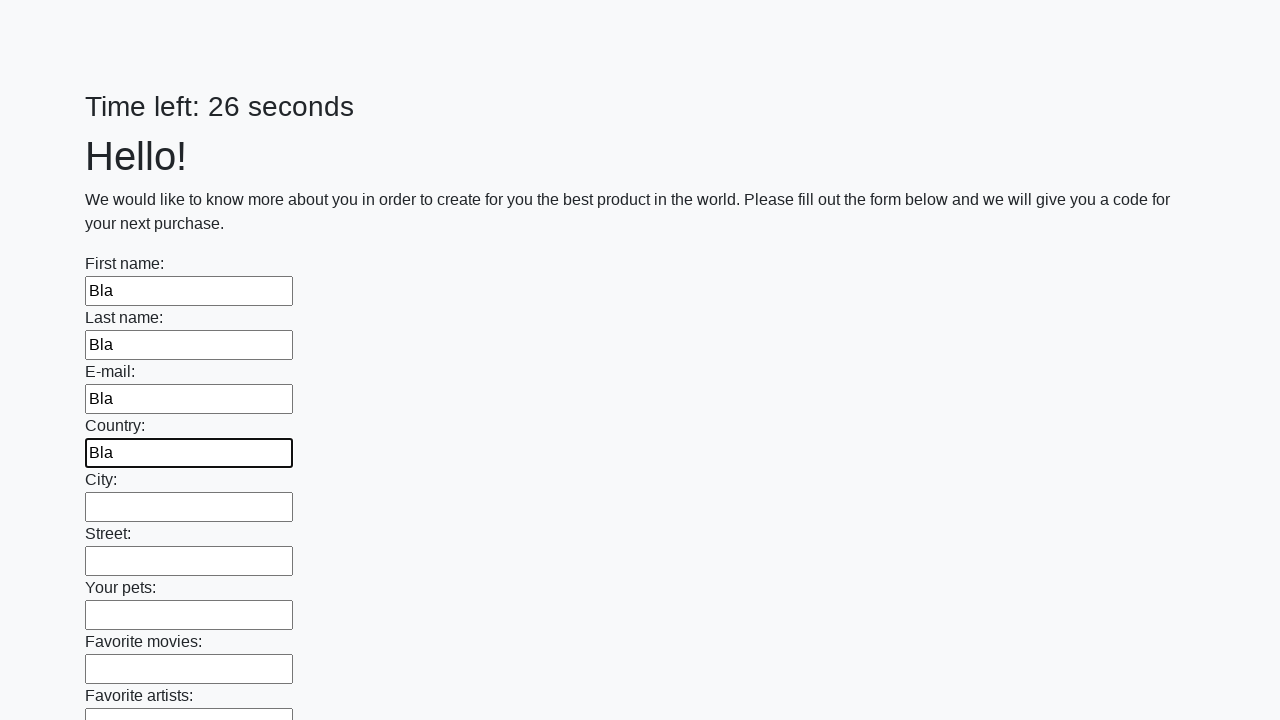

Filled a text input field with 'Bla' on input[type='text'] >> nth=4
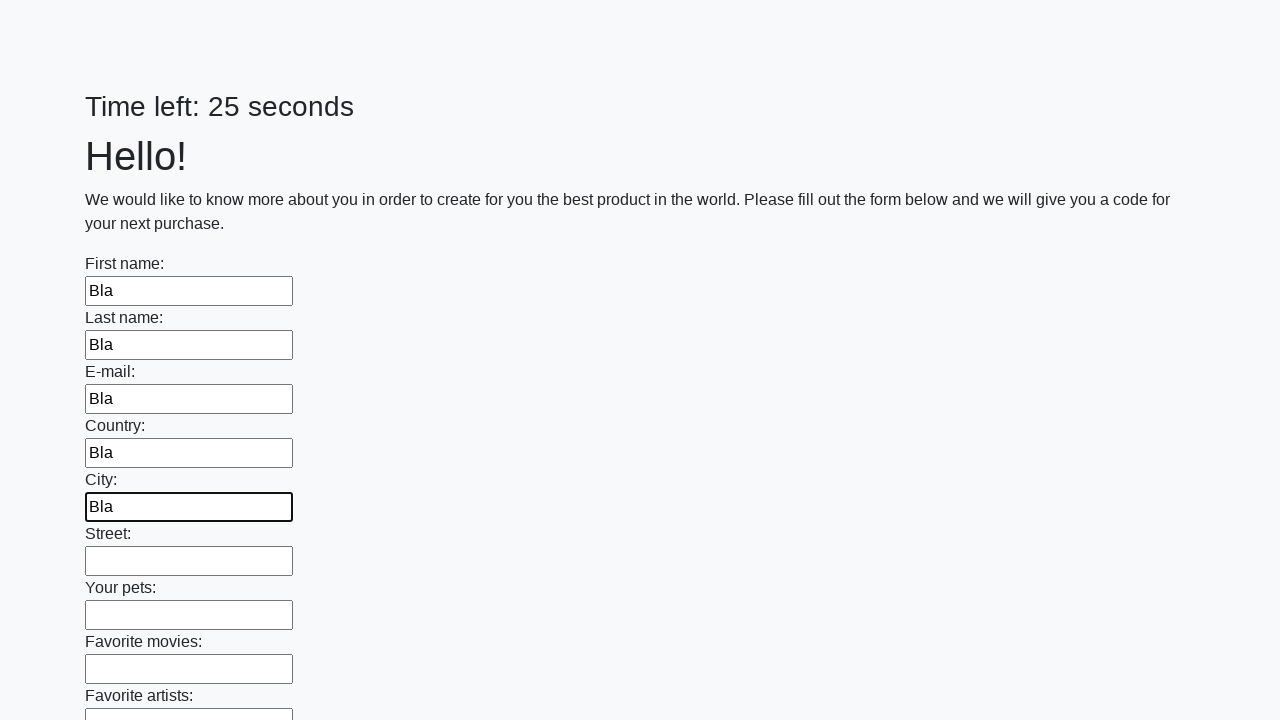

Filled a text input field with 'Bla' on input[type='text'] >> nth=5
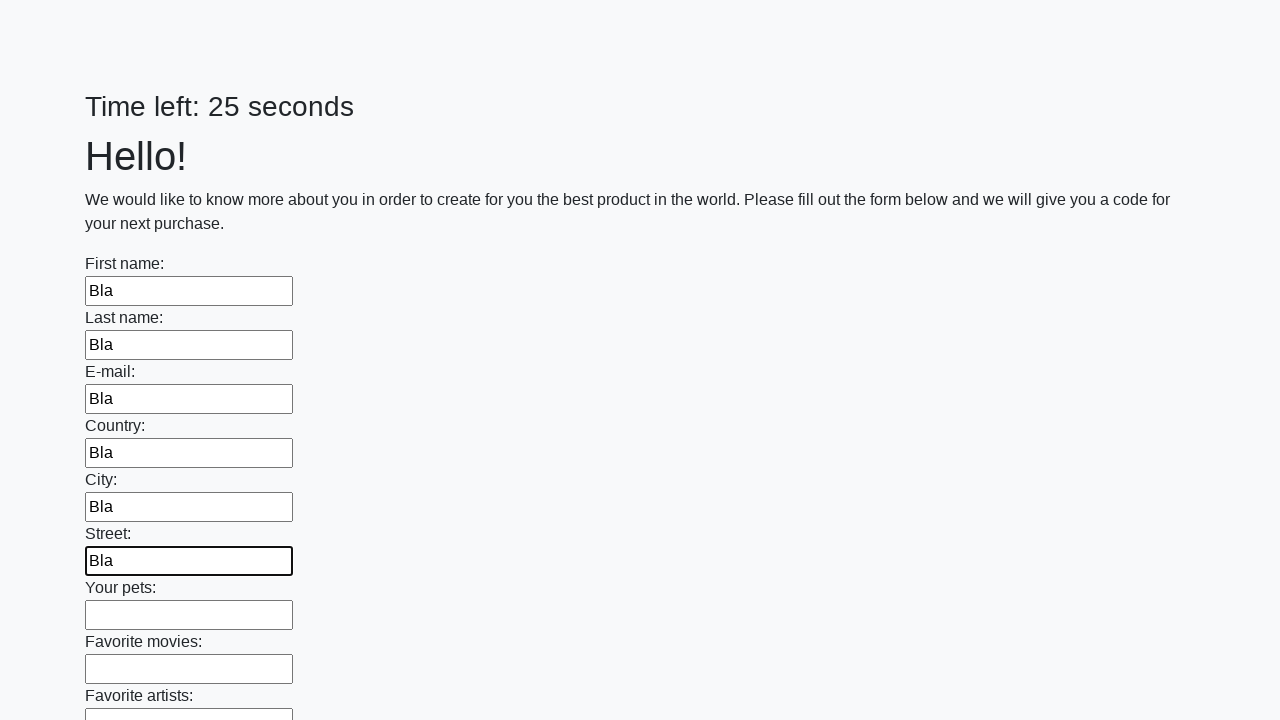

Filled a text input field with 'Bla' on input[type='text'] >> nth=6
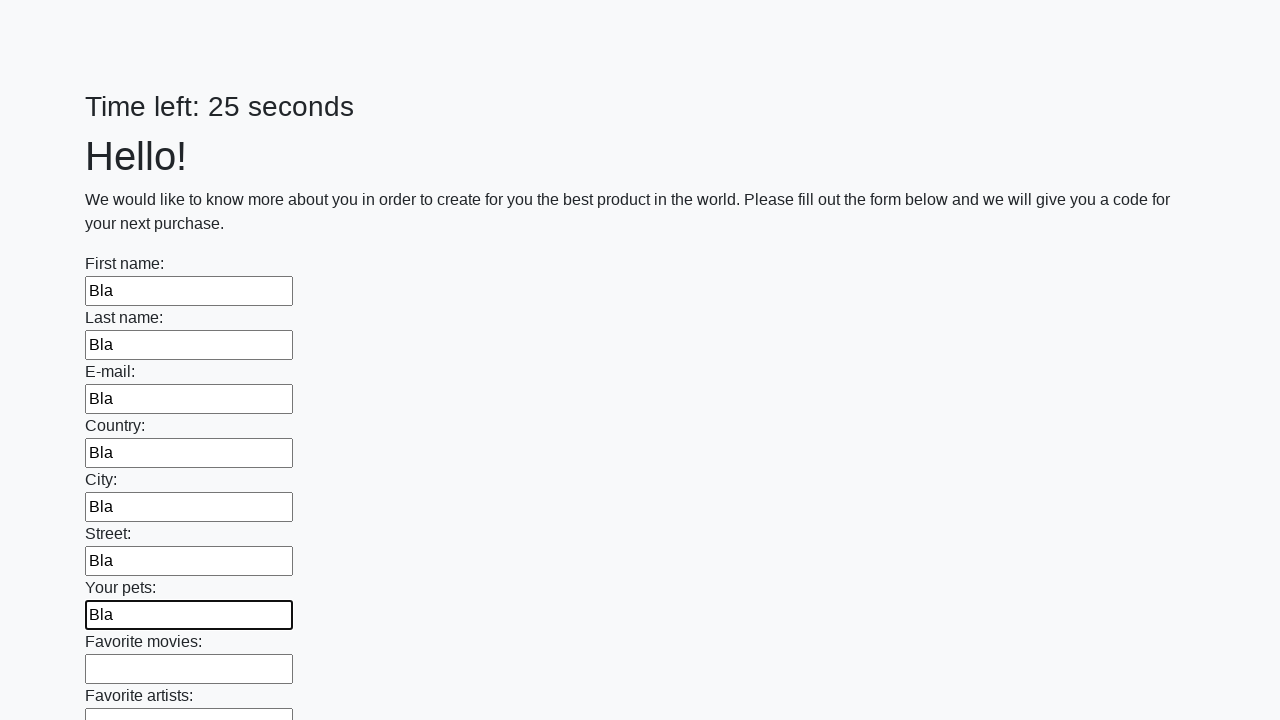

Filled a text input field with 'Bla' on input[type='text'] >> nth=7
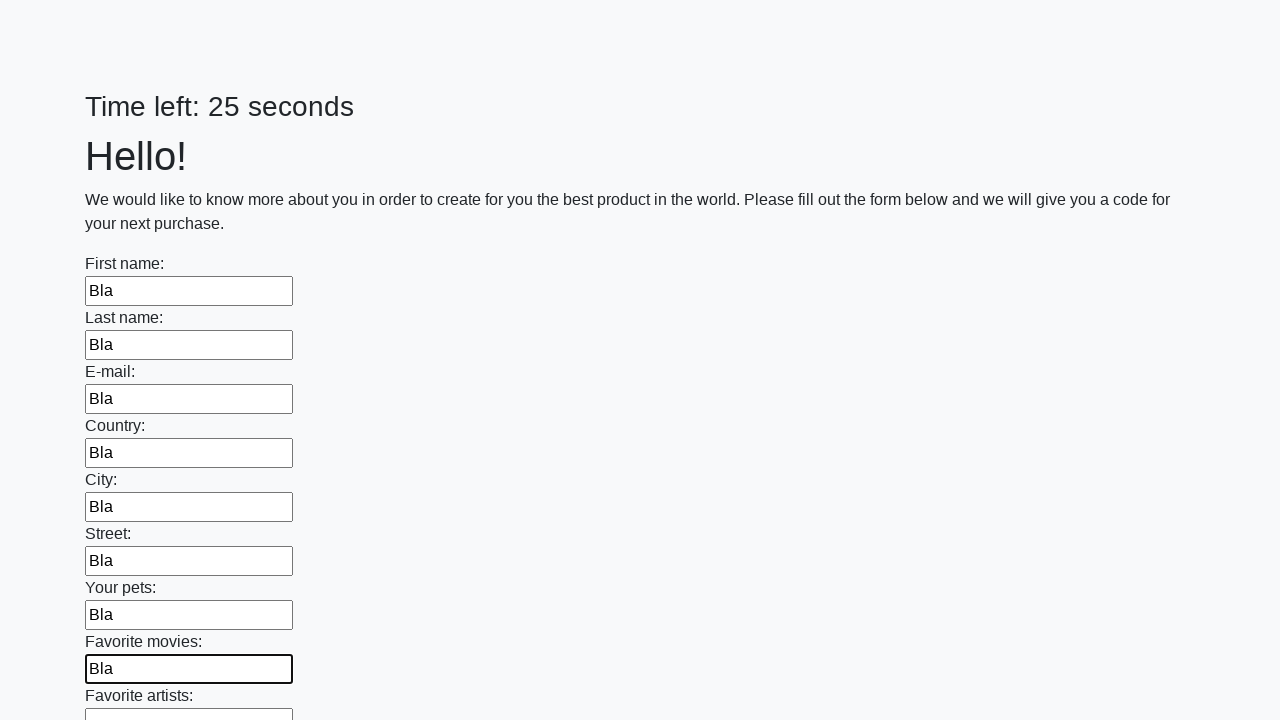

Filled a text input field with 'Bla' on input[type='text'] >> nth=8
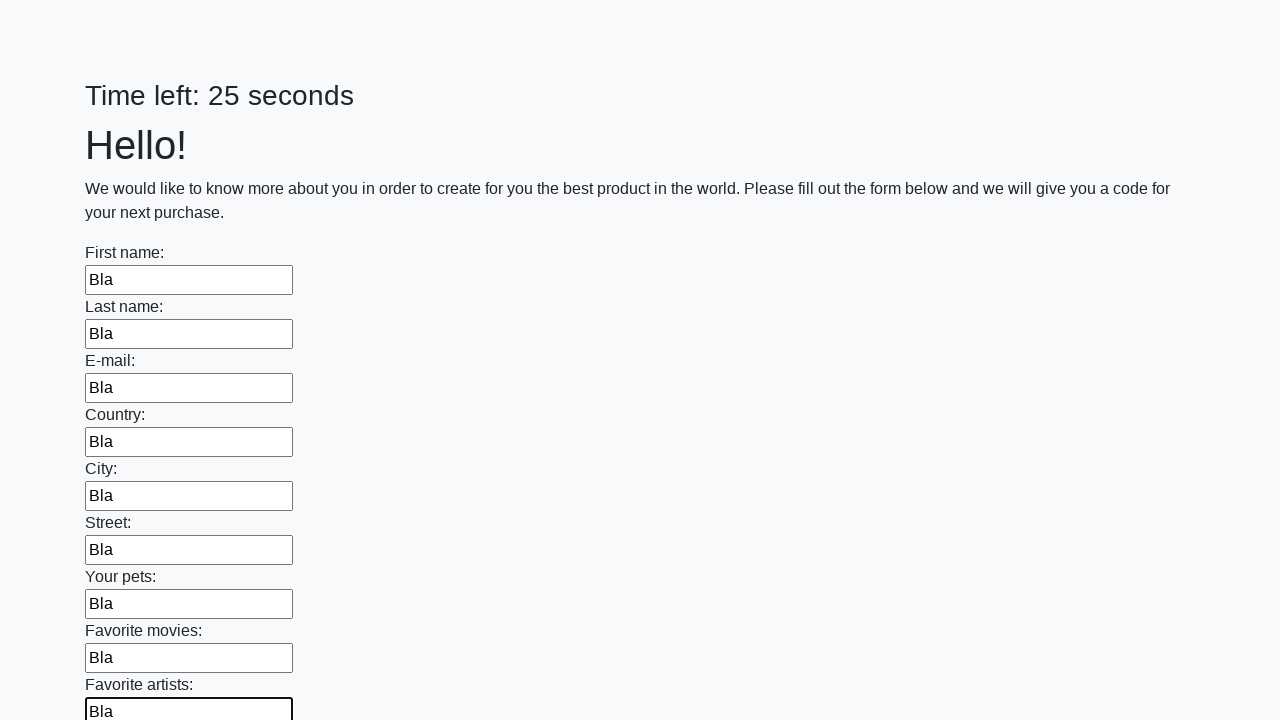

Filled a text input field with 'Bla' on input[type='text'] >> nth=9
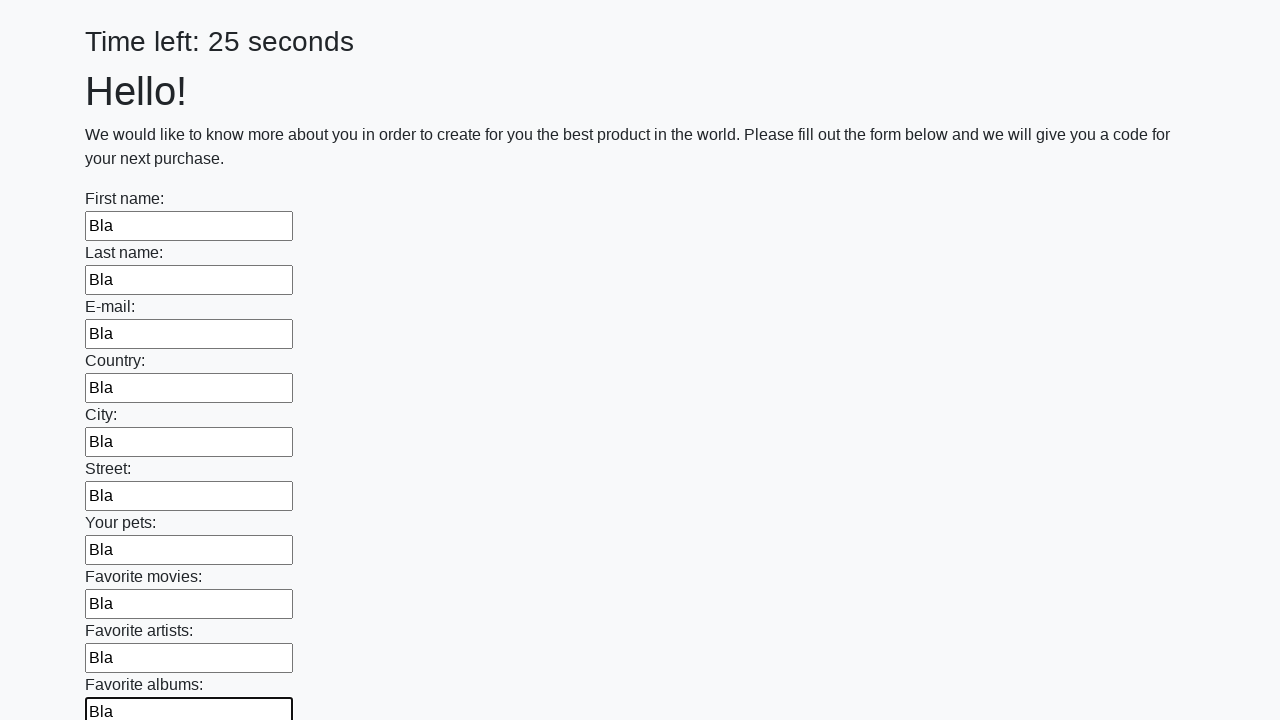

Filled a text input field with 'Bla' on input[type='text'] >> nth=10
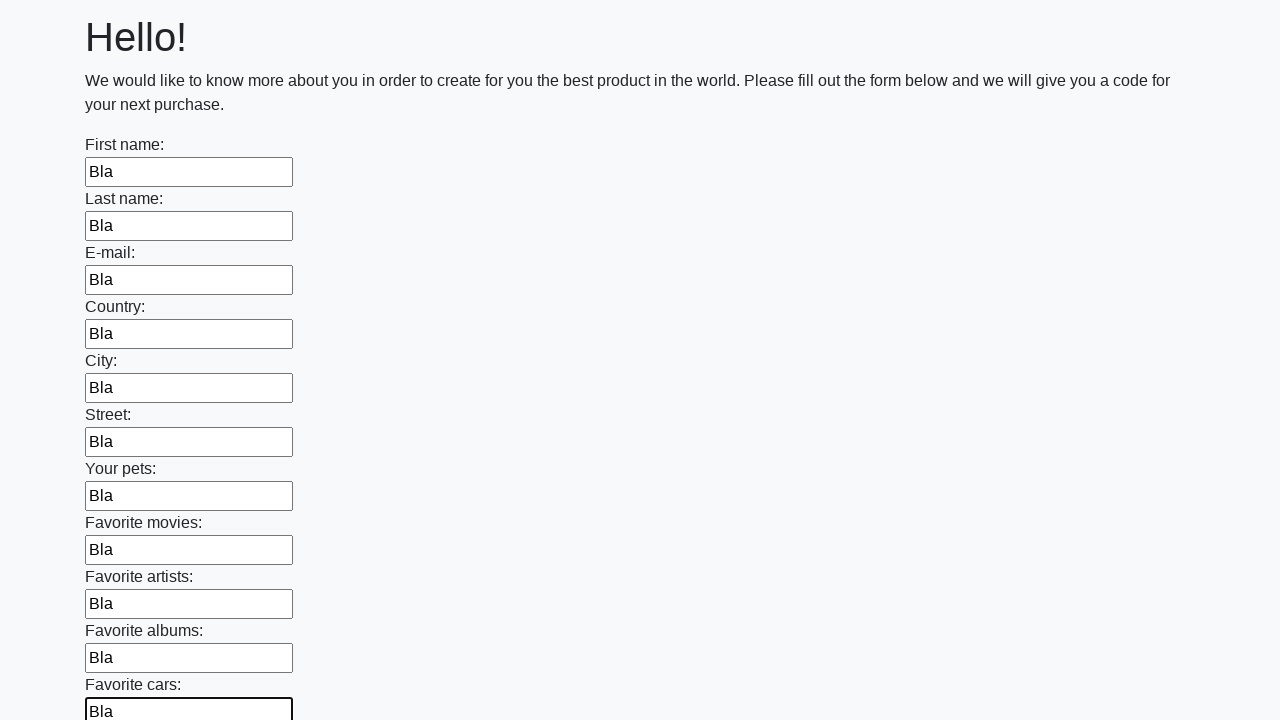

Filled a text input field with 'Bla' on input[type='text'] >> nth=11
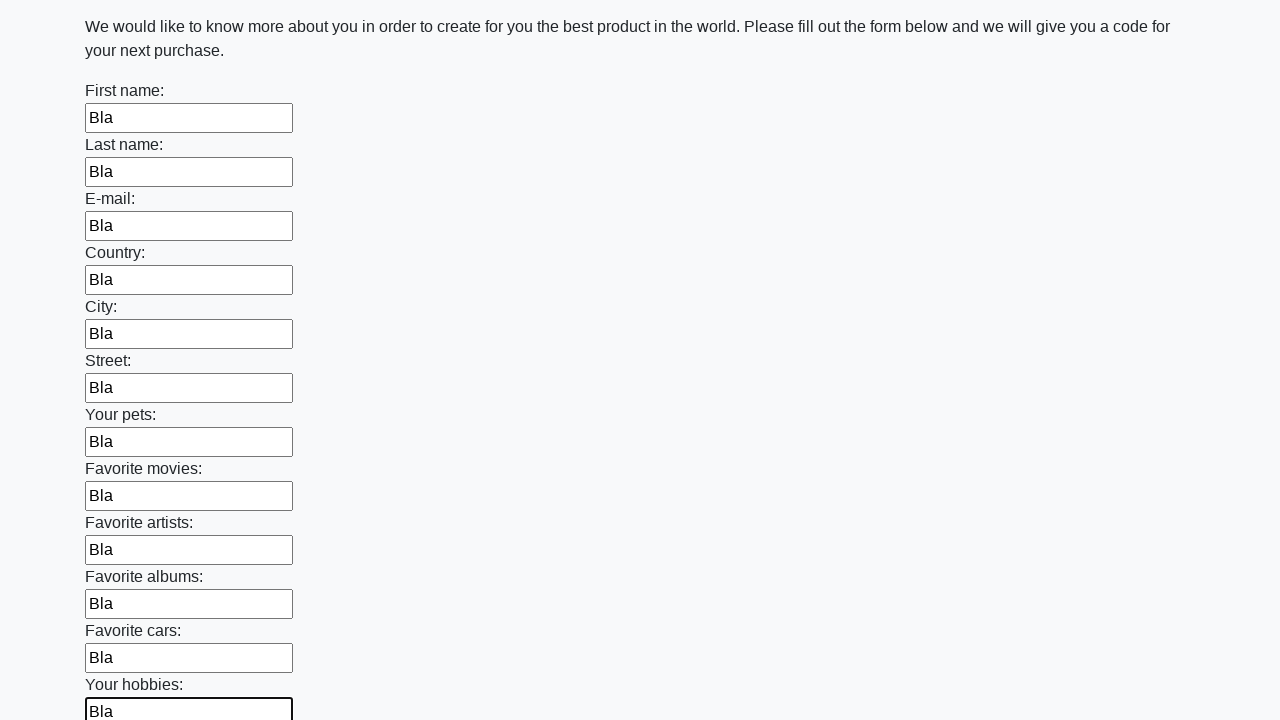

Filled a text input field with 'Bla' on input[type='text'] >> nth=12
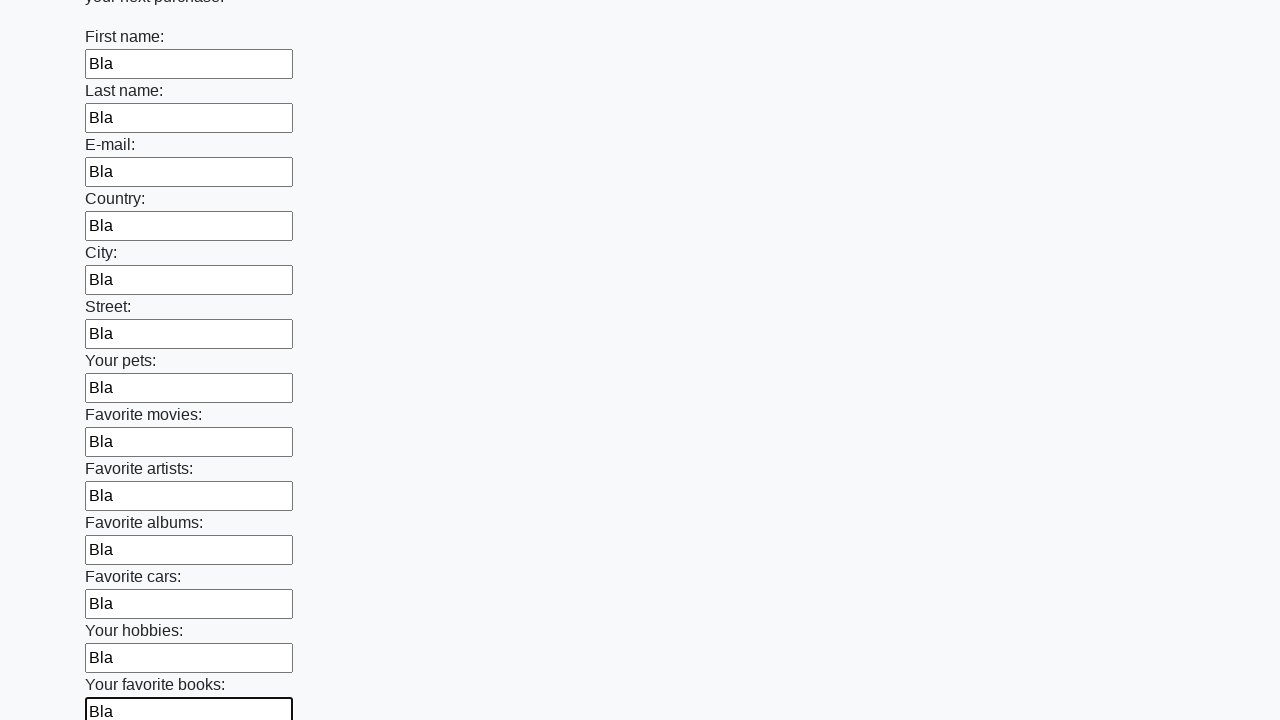

Filled a text input field with 'Bla' on input[type='text'] >> nth=13
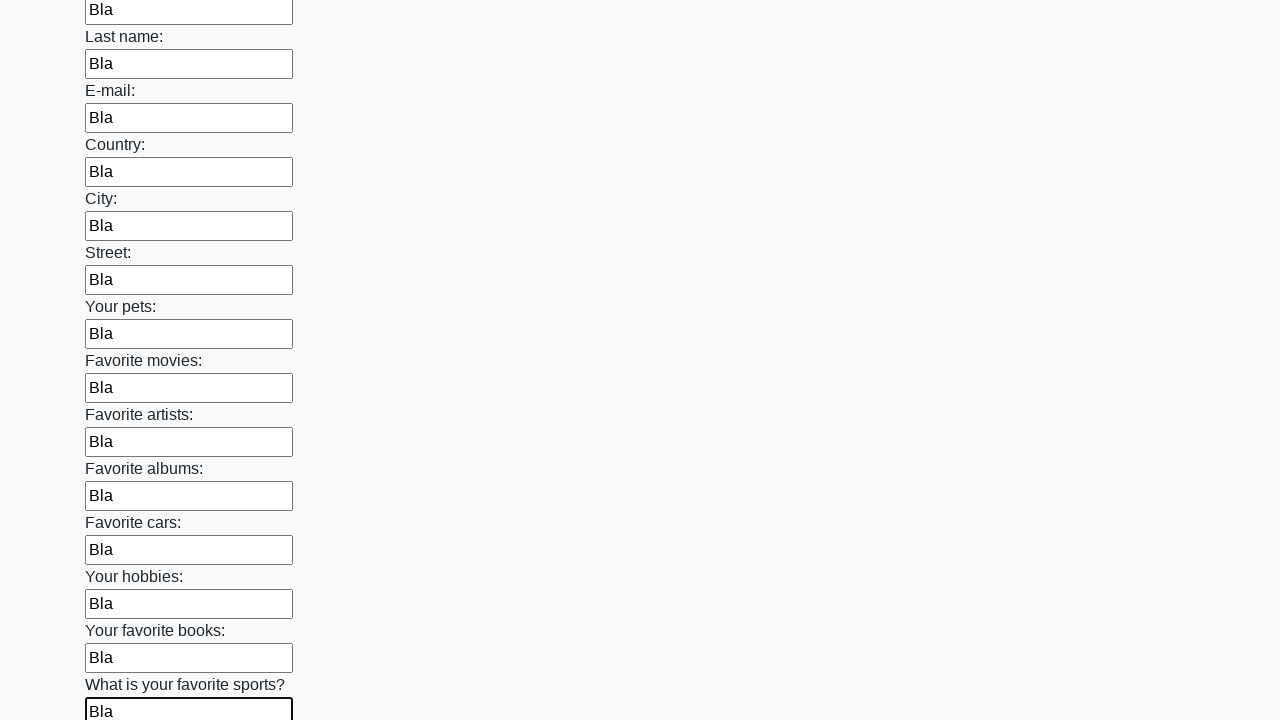

Filled a text input field with 'Bla' on input[type='text'] >> nth=14
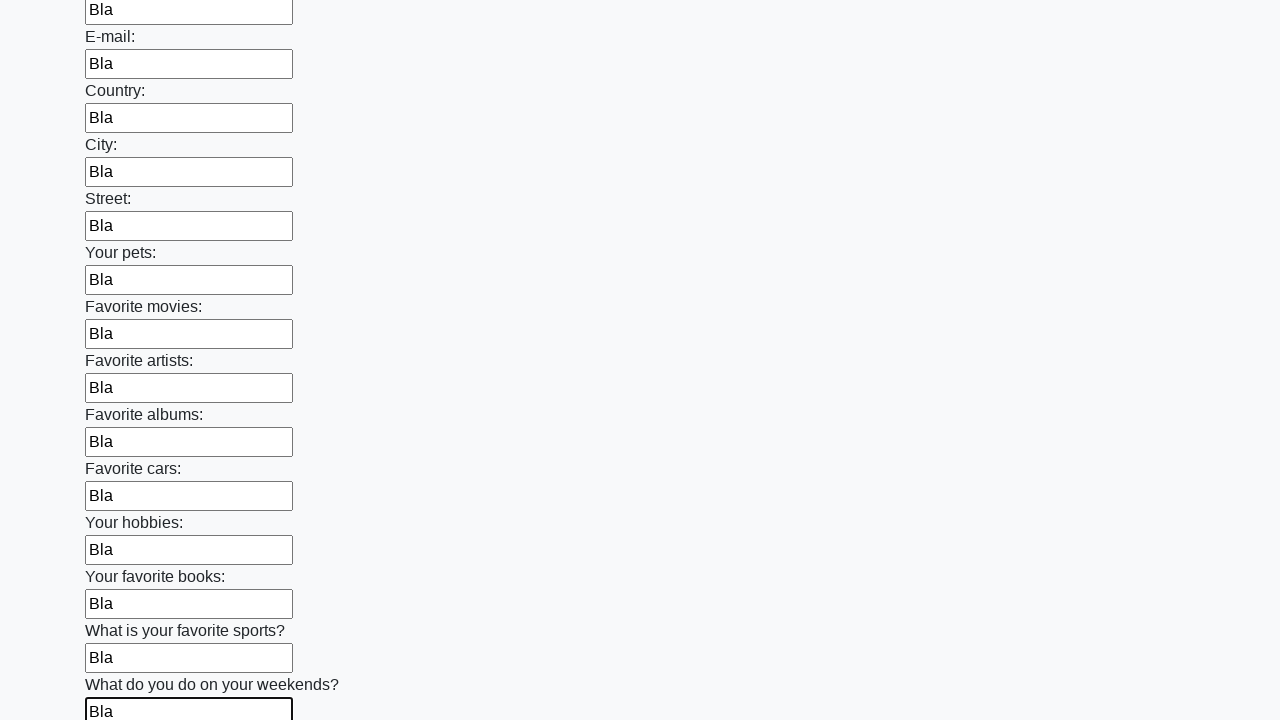

Filled a text input field with 'Bla' on input[type='text'] >> nth=15
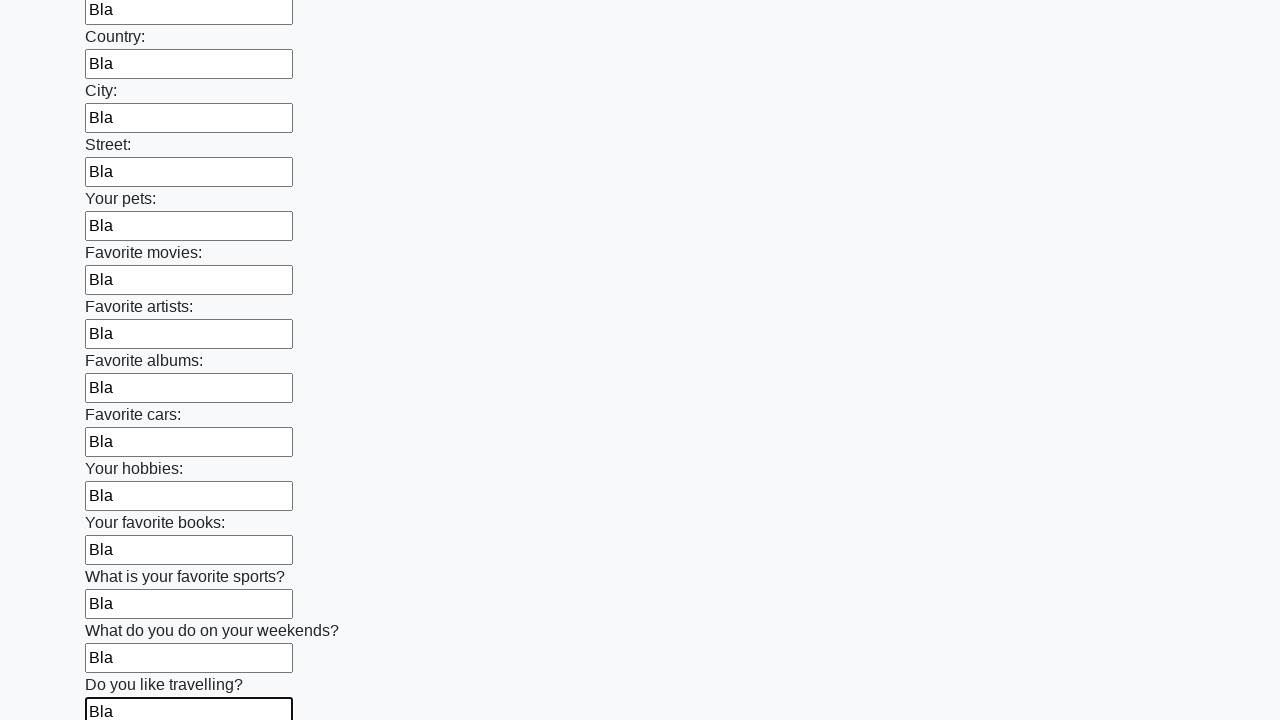

Filled a text input field with 'Bla' on input[type='text'] >> nth=16
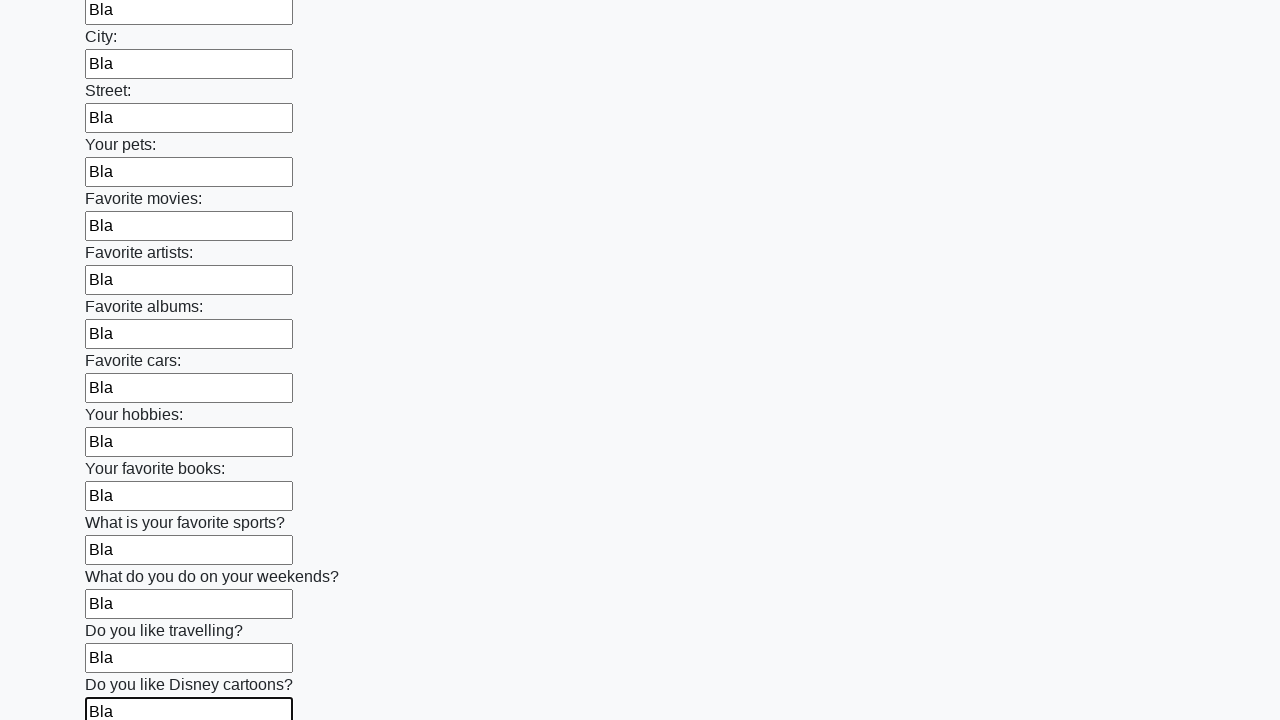

Filled a text input field with 'Bla' on input[type='text'] >> nth=17
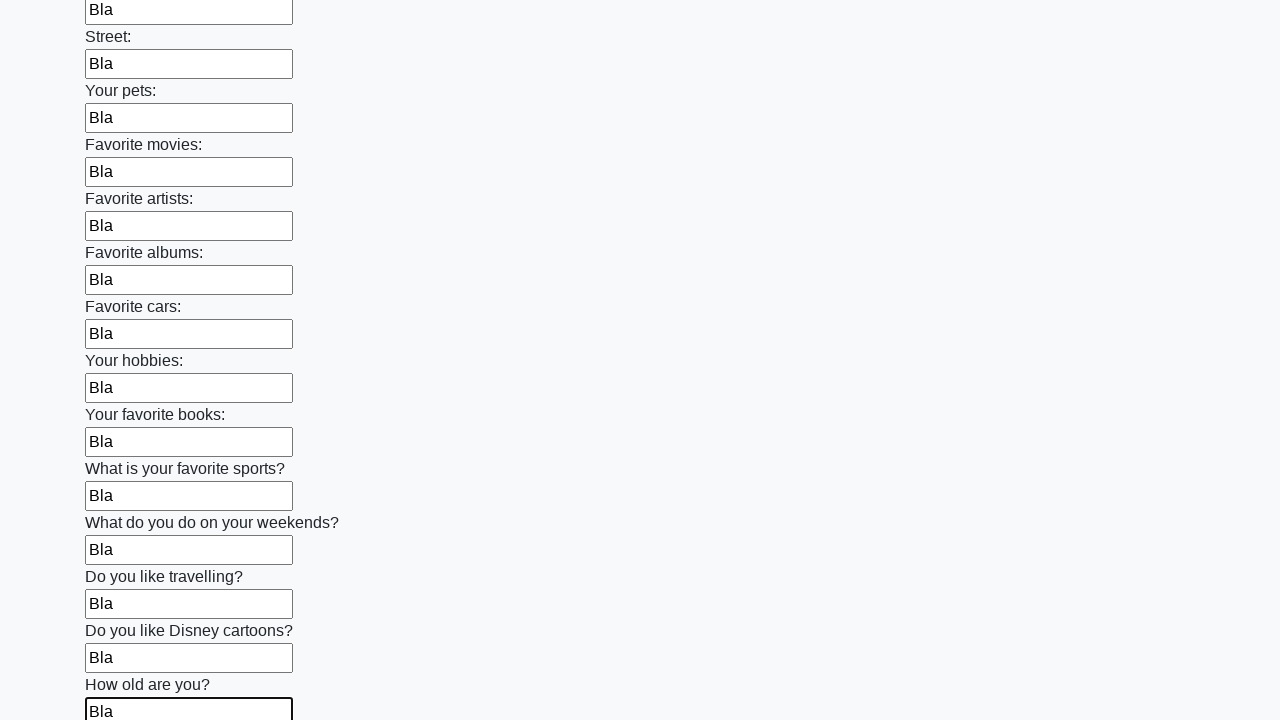

Filled a text input field with 'Bla' on input[type='text'] >> nth=18
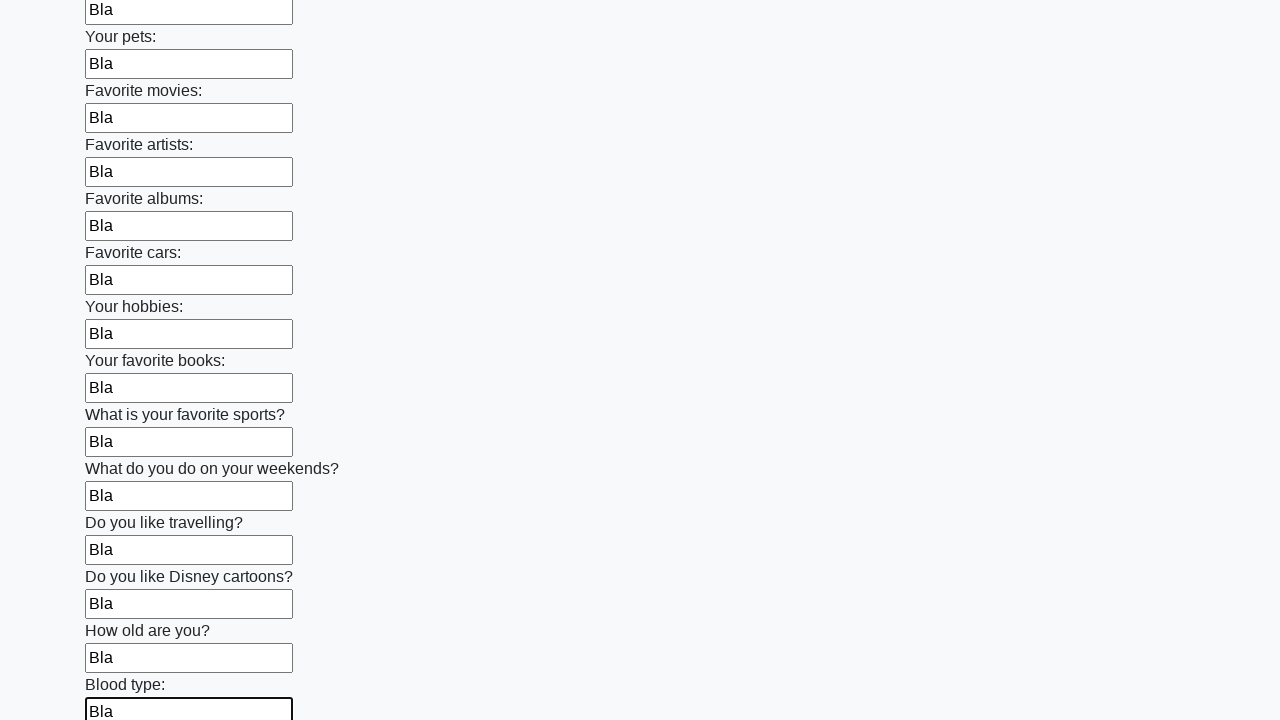

Filled a text input field with 'Bla' on input[type='text'] >> nth=19
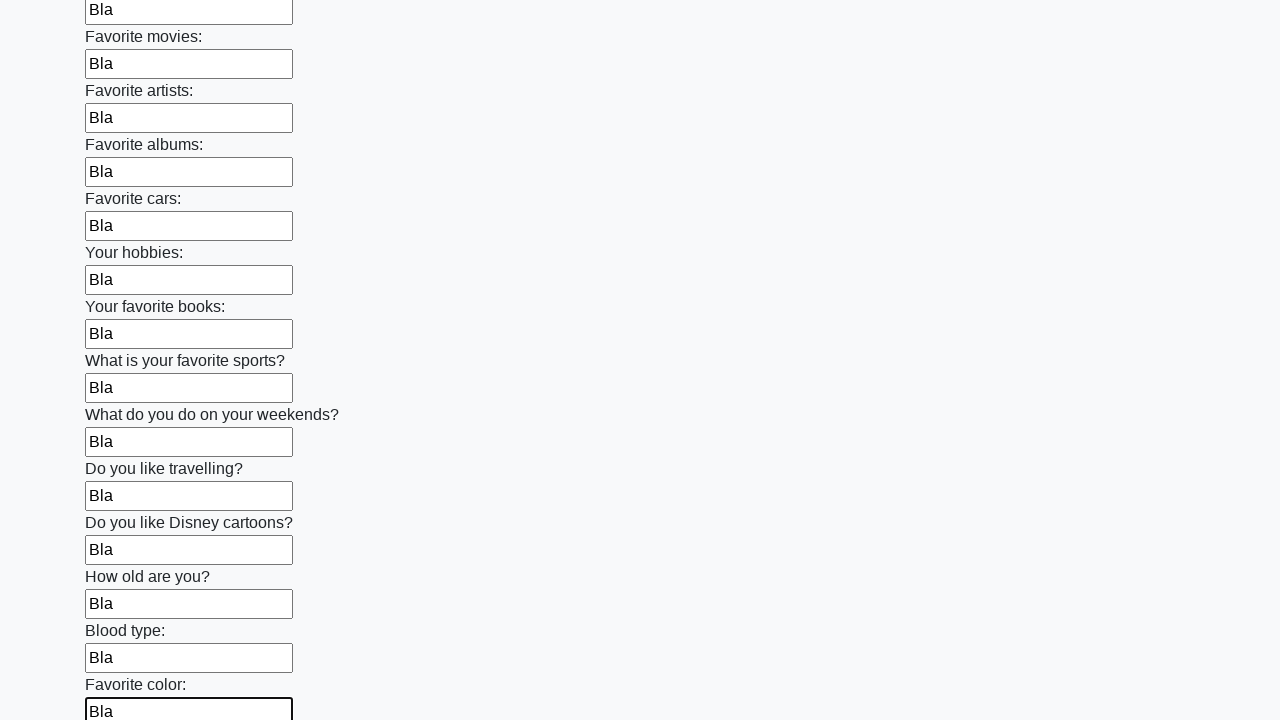

Filled a text input field with 'Bla' on input[type='text'] >> nth=20
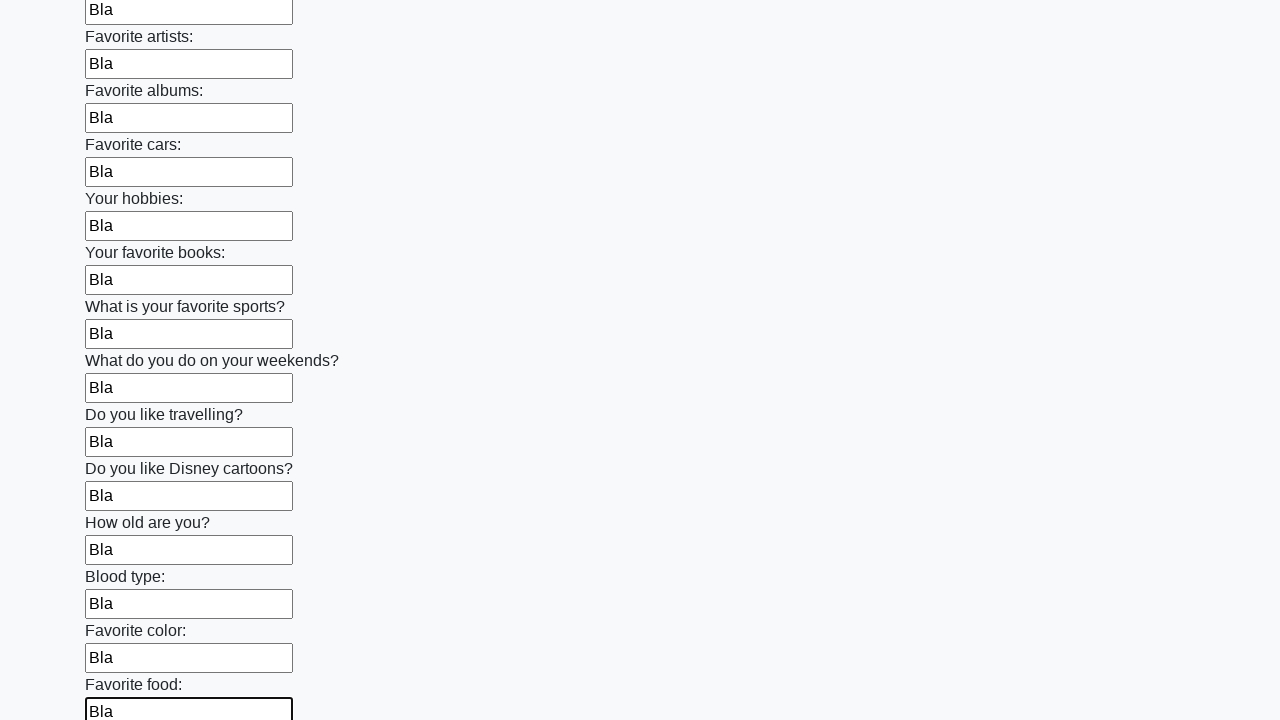

Filled a text input field with 'Bla' on input[type='text'] >> nth=21
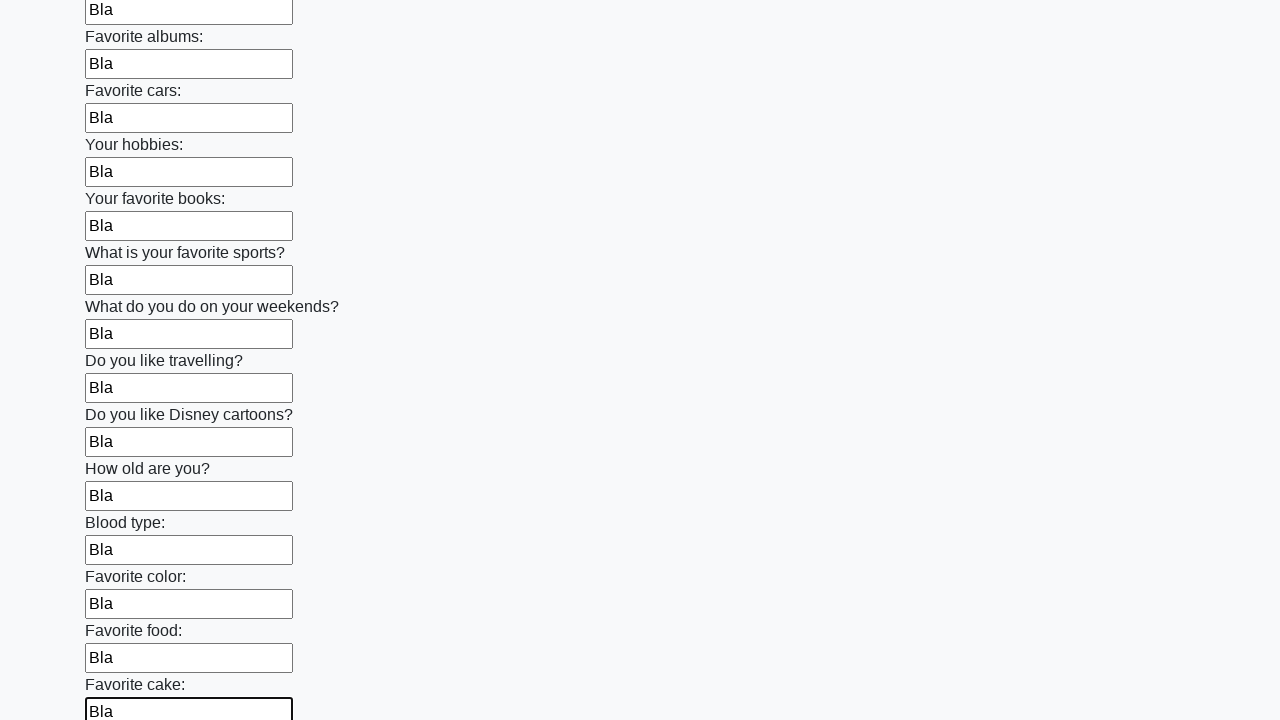

Filled a text input field with 'Bla' on input[type='text'] >> nth=22
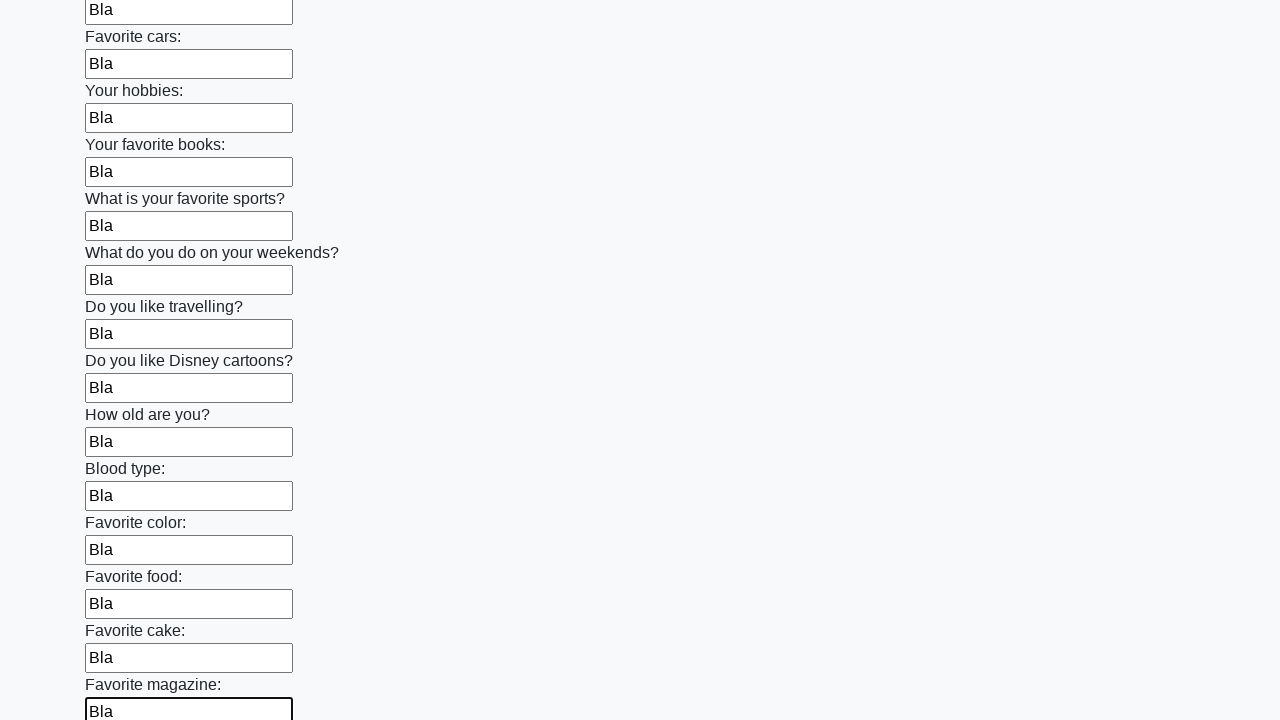

Filled a text input field with 'Bla' on input[type='text'] >> nth=23
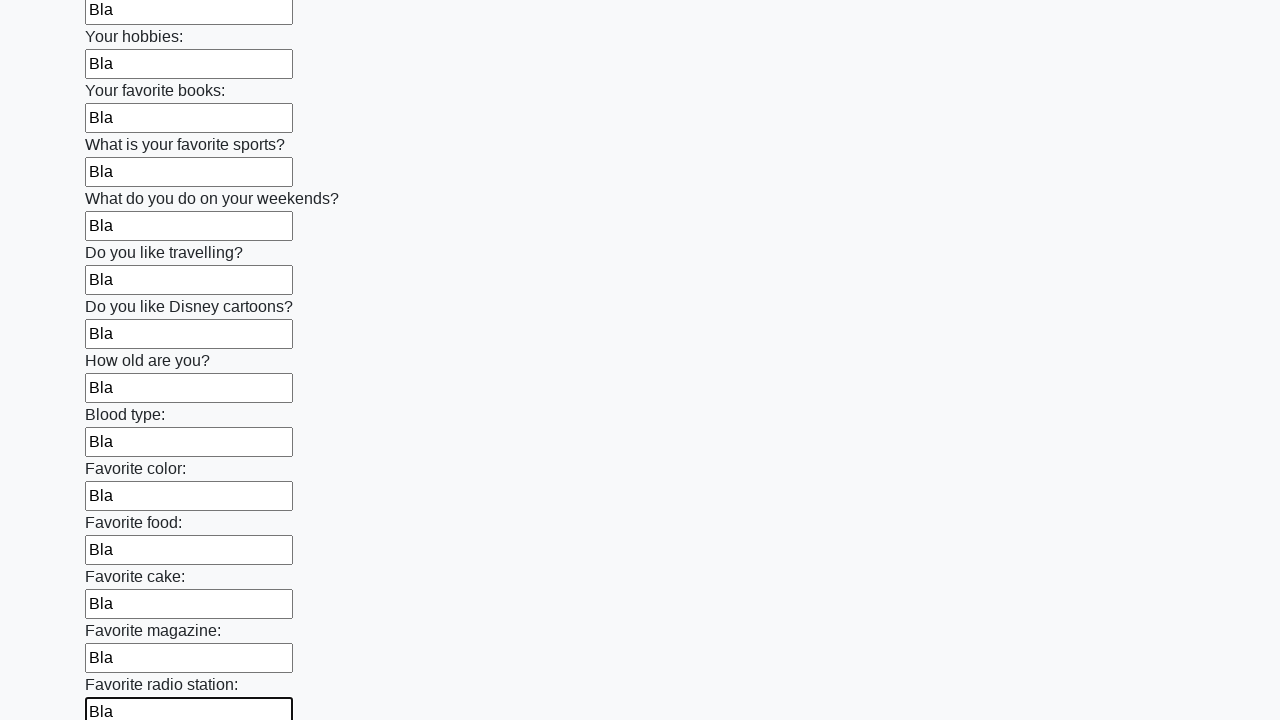

Filled a text input field with 'Bla' on input[type='text'] >> nth=24
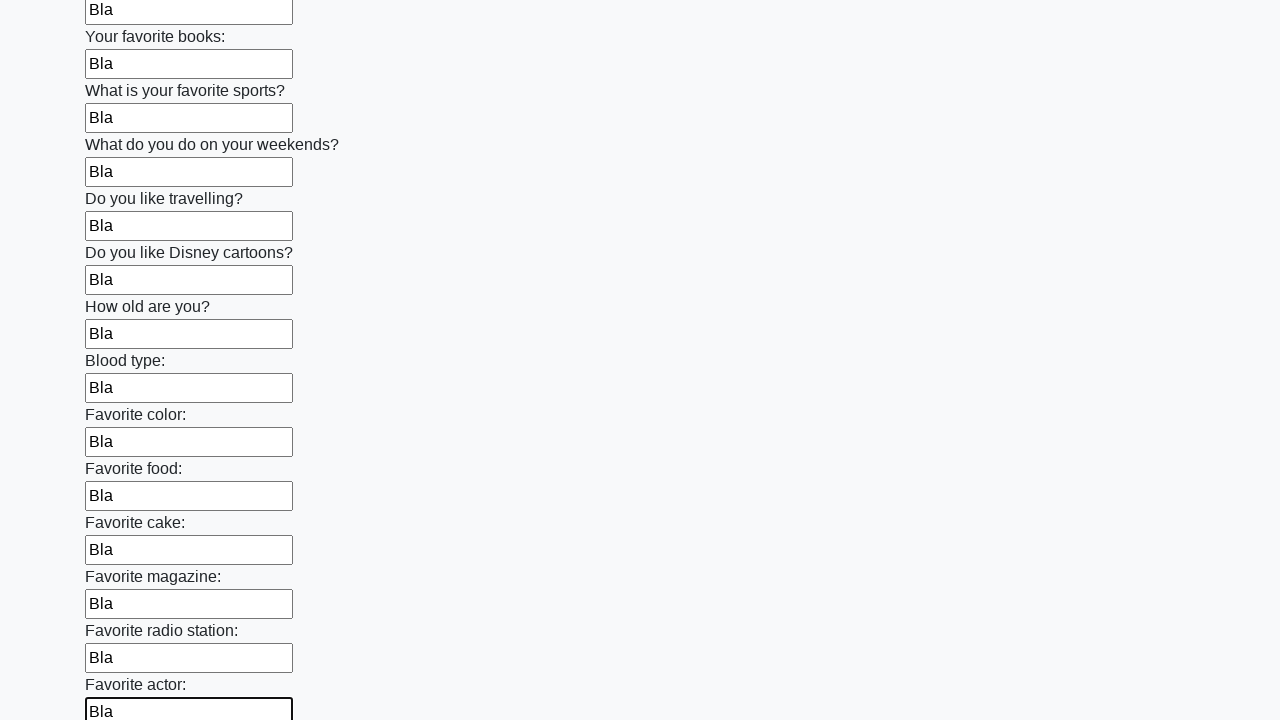

Filled a text input field with 'Bla' on input[type='text'] >> nth=25
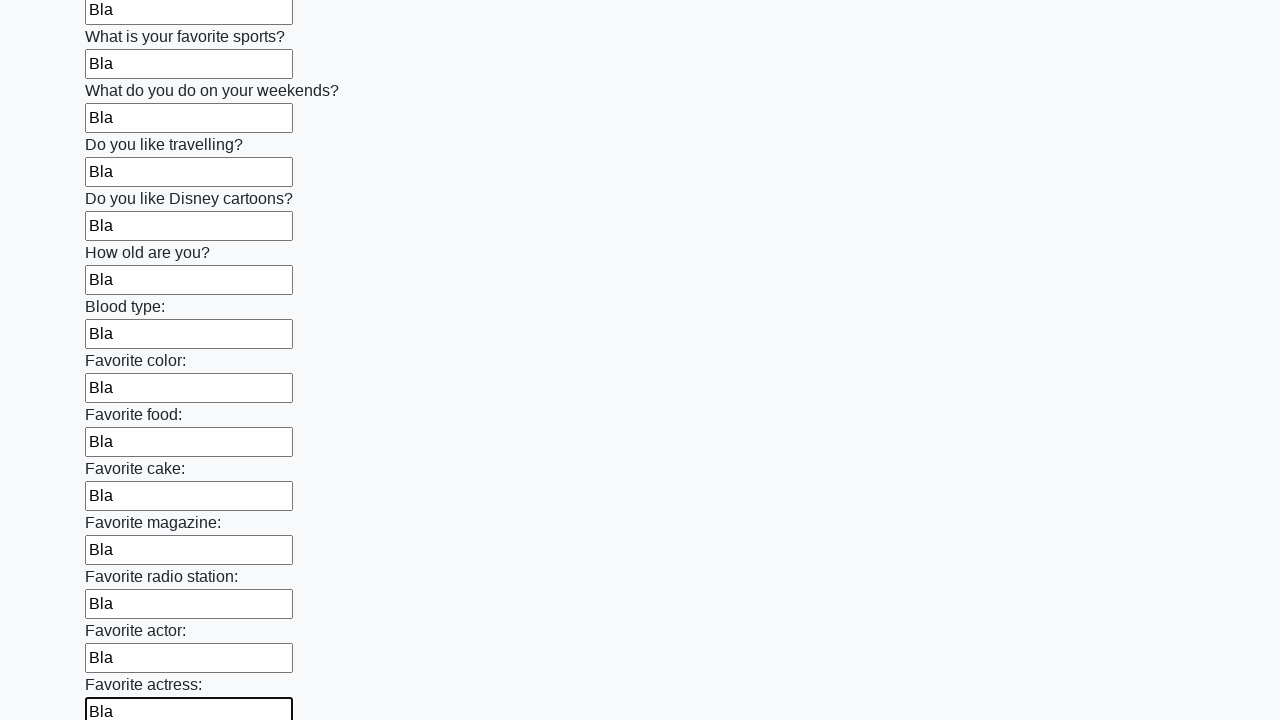

Filled a text input field with 'Bla' on input[type='text'] >> nth=26
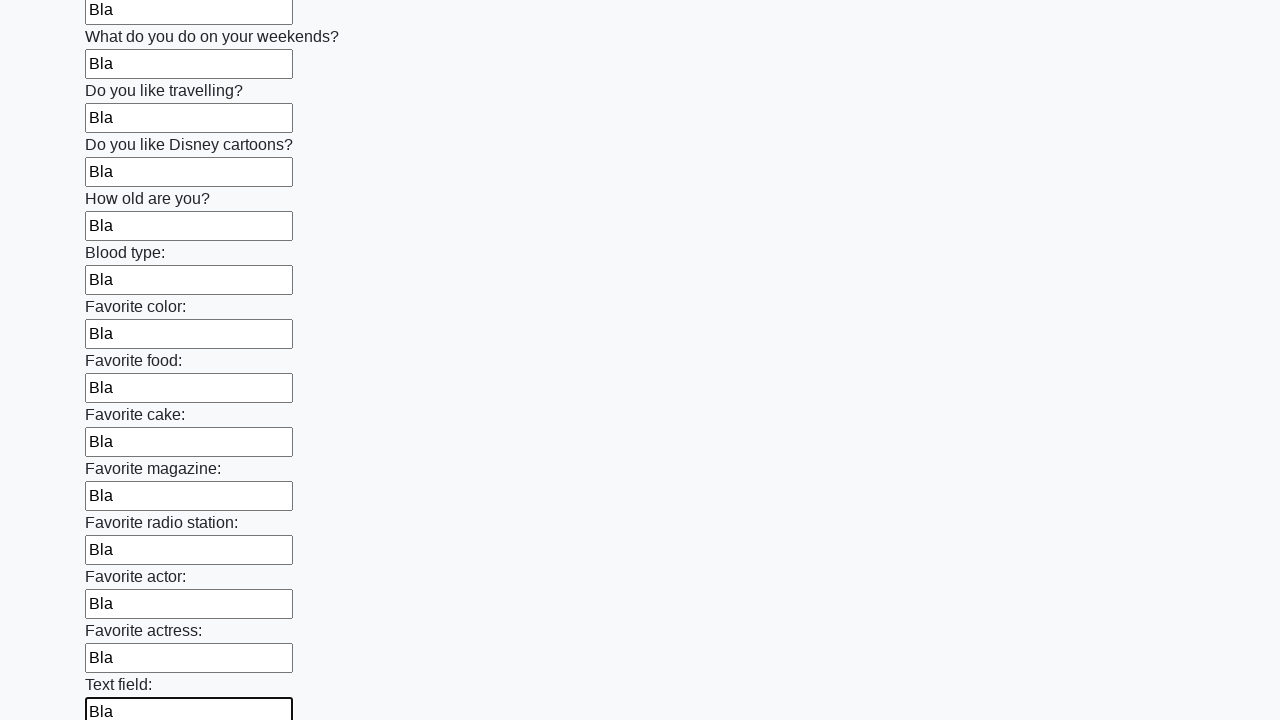

Filled a text input field with 'Bla' on input[type='text'] >> nth=27
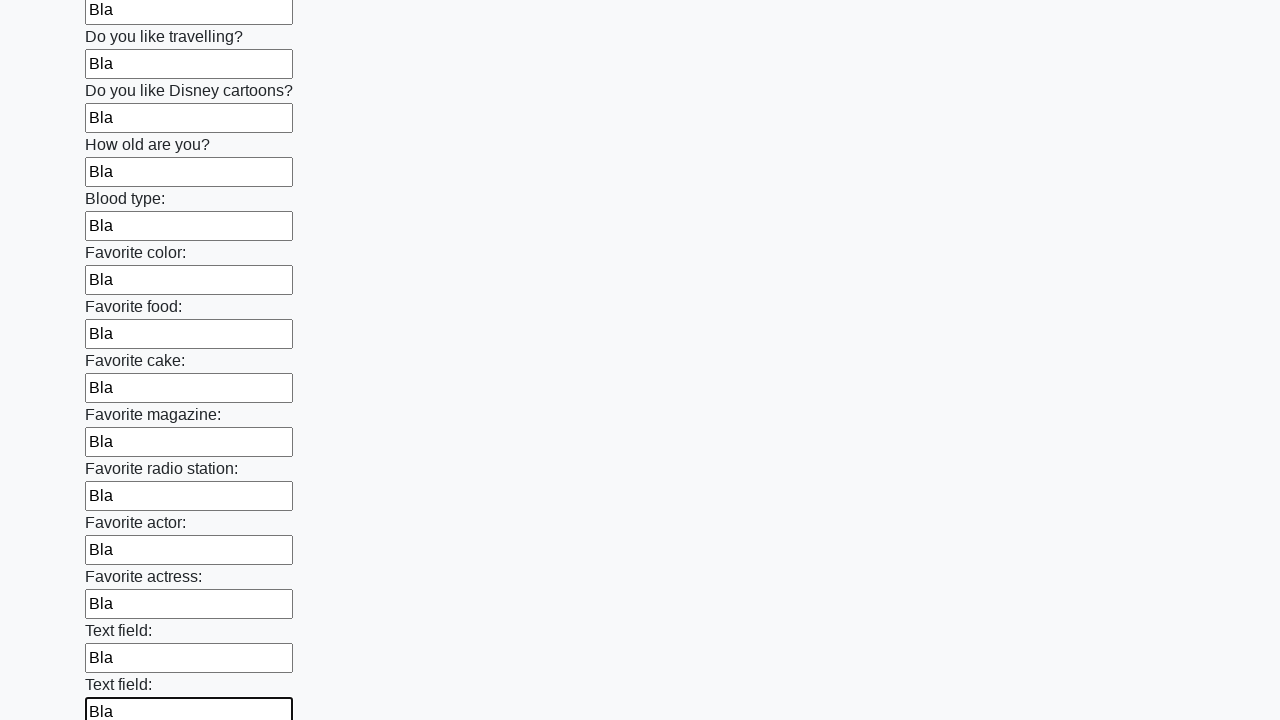

Filled a text input field with 'Bla' on input[type='text'] >> nth=28
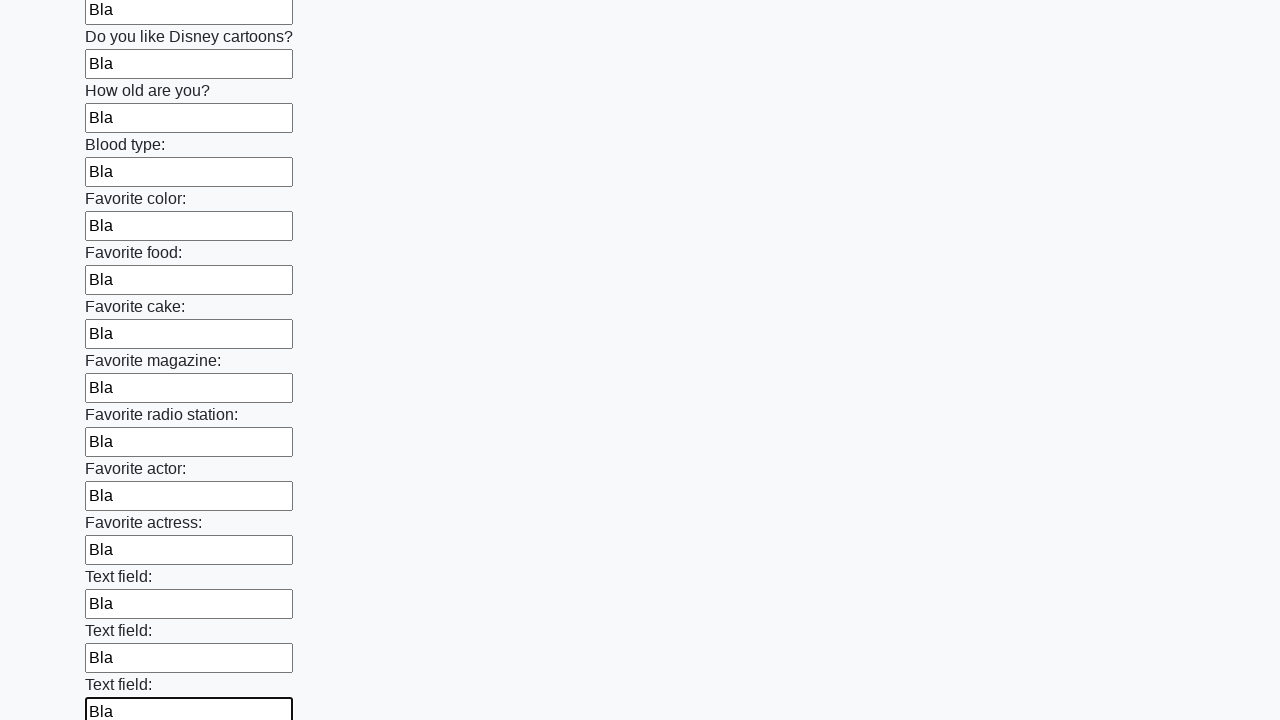

Filled a text input field with 'Bla' on input[type='text'] >> nth=29
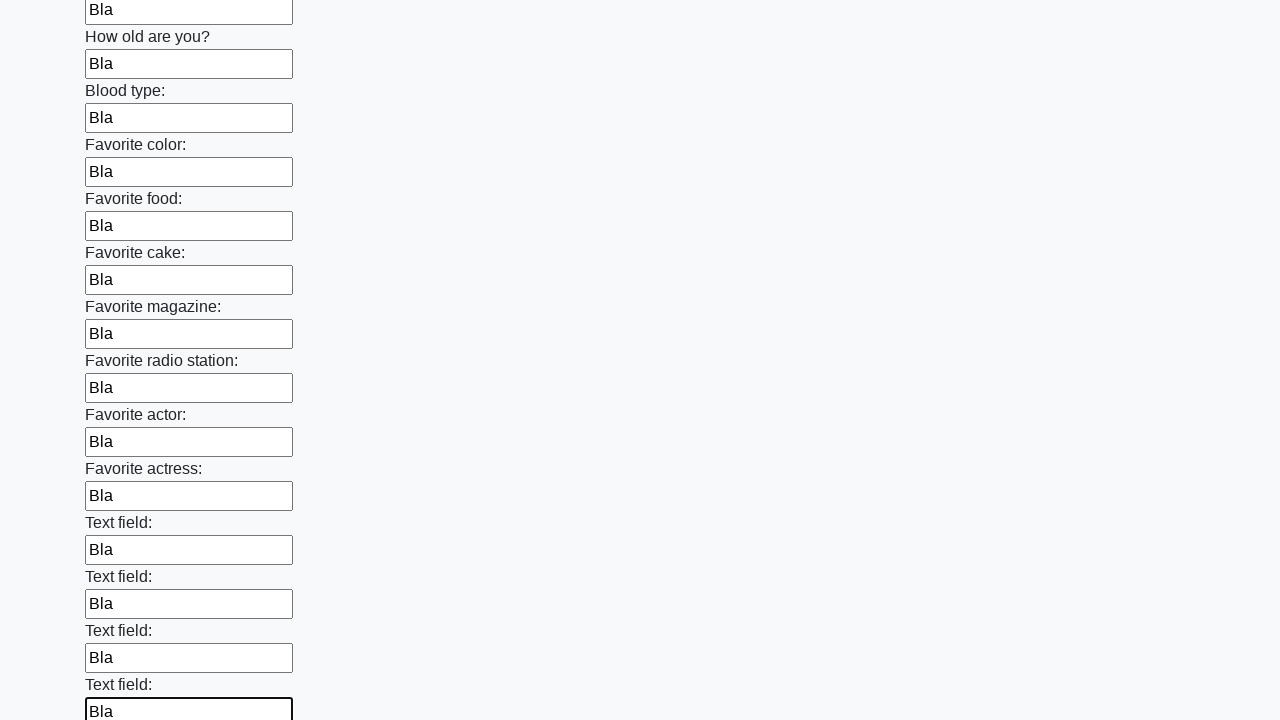

Filled a text input field with 'Bla' on input[type='text'] >> nth=30
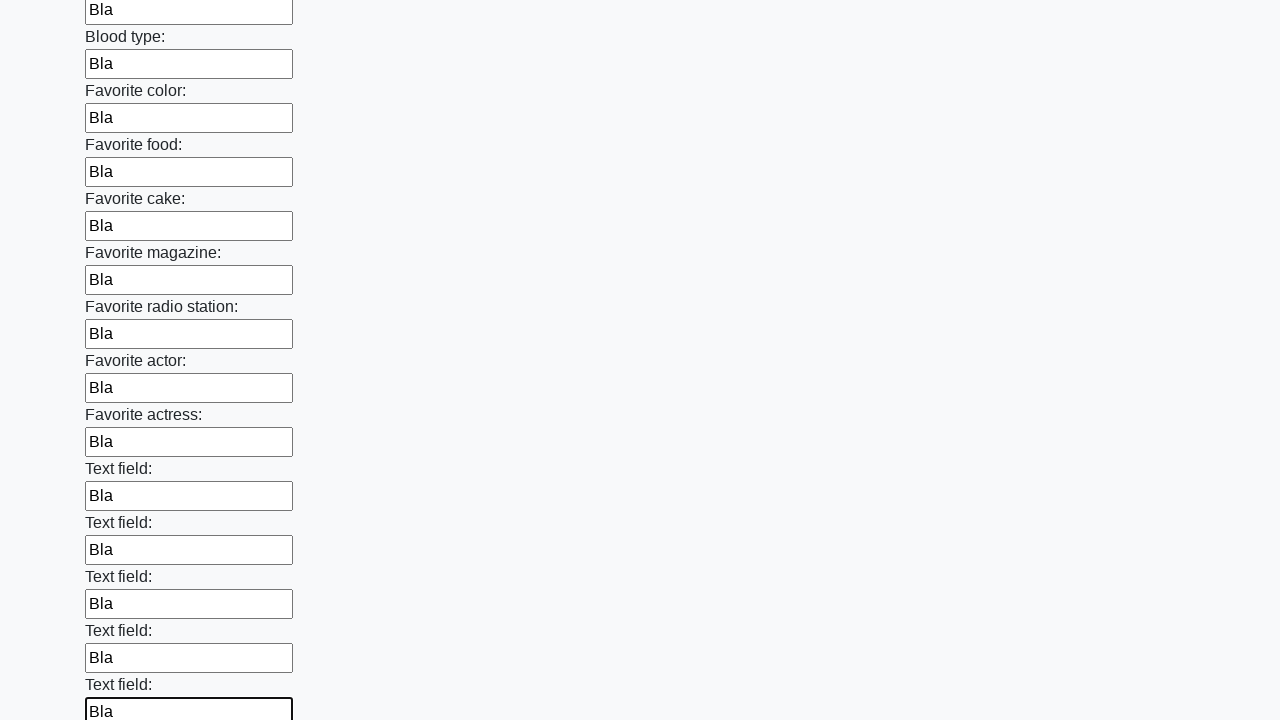

Filled a text input field with 'Bla' on input[type='text'] >> nth=31
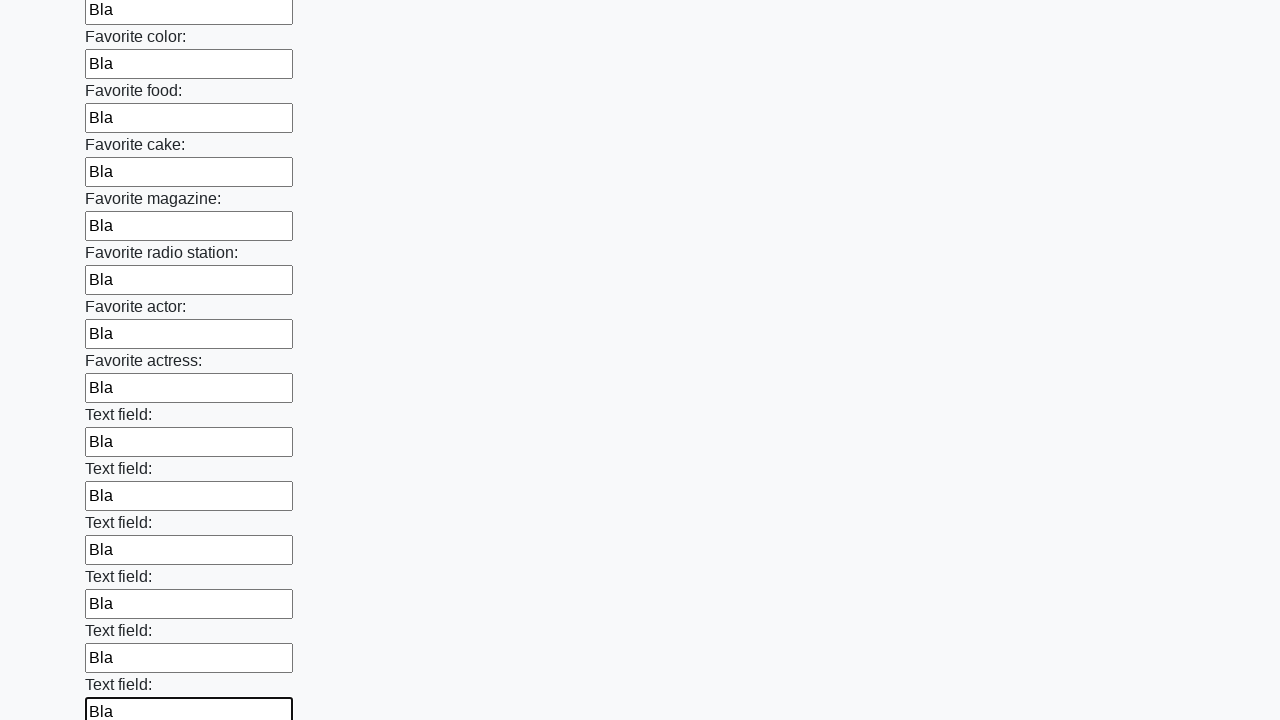

Filled a text input field with 'Bla' on input[type='text'] >> nth=32
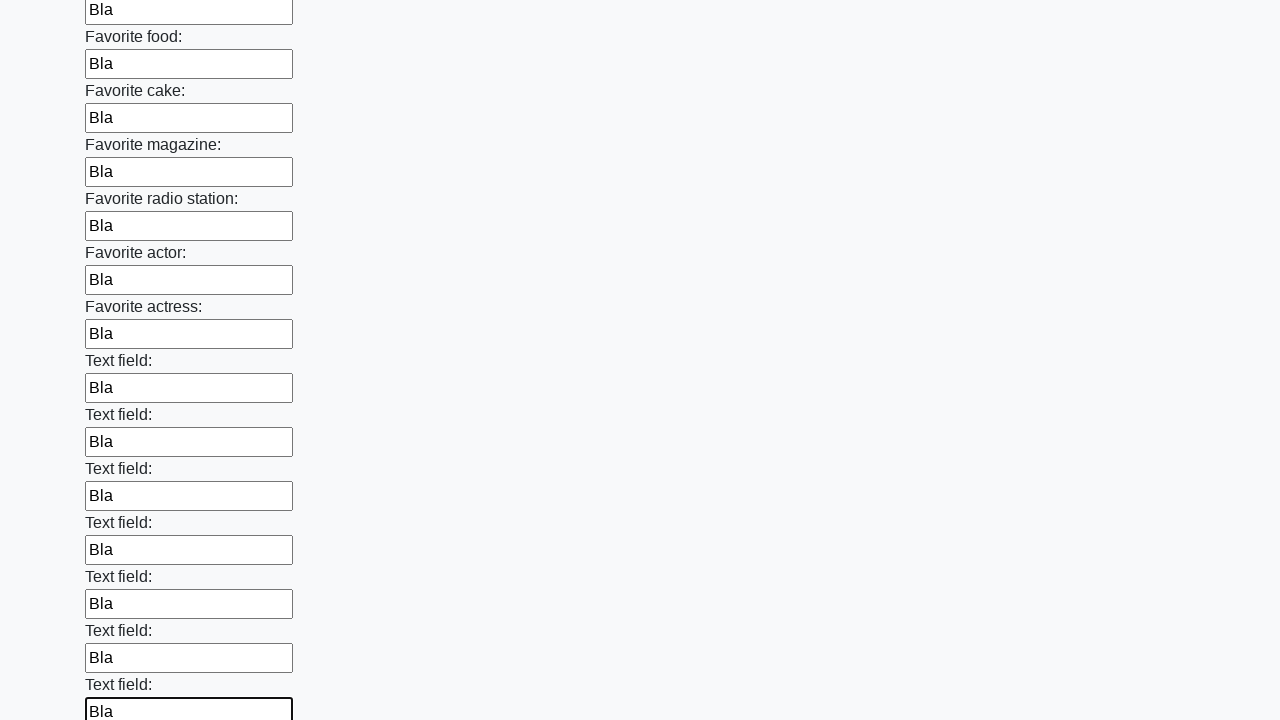

Filled a text input field with 'Bla' on input[type='text'] >> nth=33
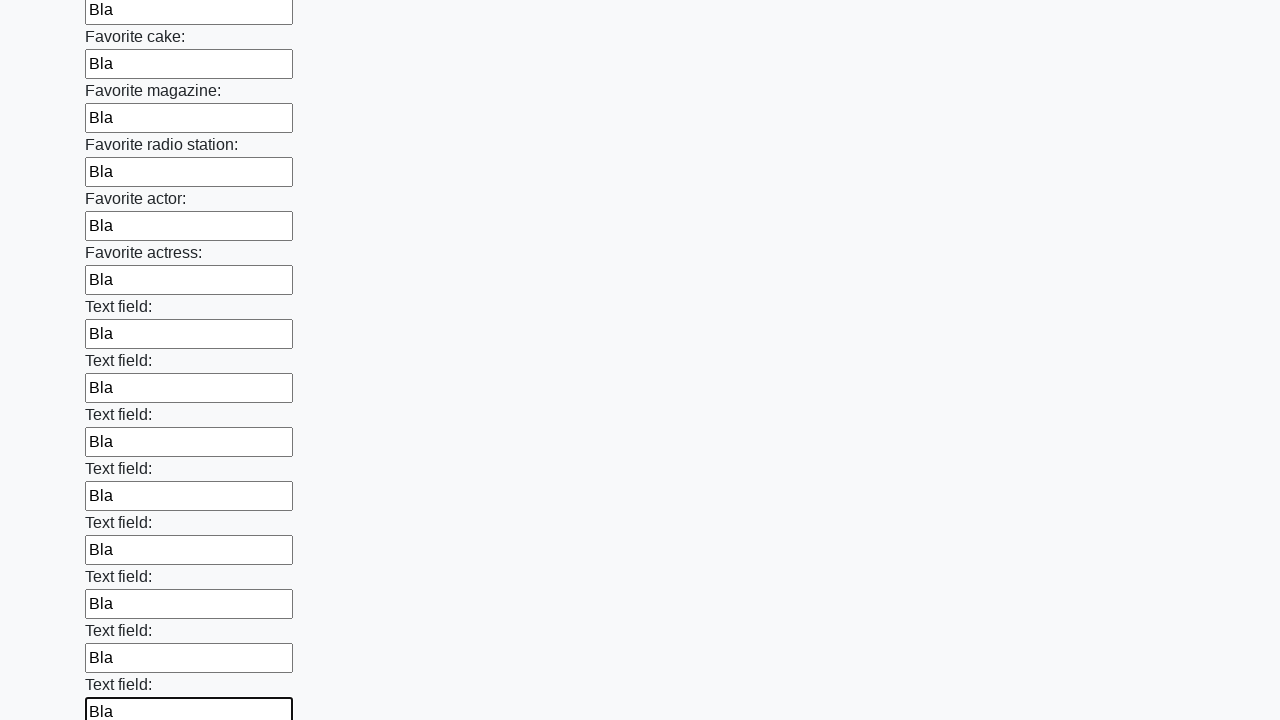

Filled a text input field with 'Bla' on input[type='text'] >> nth=34
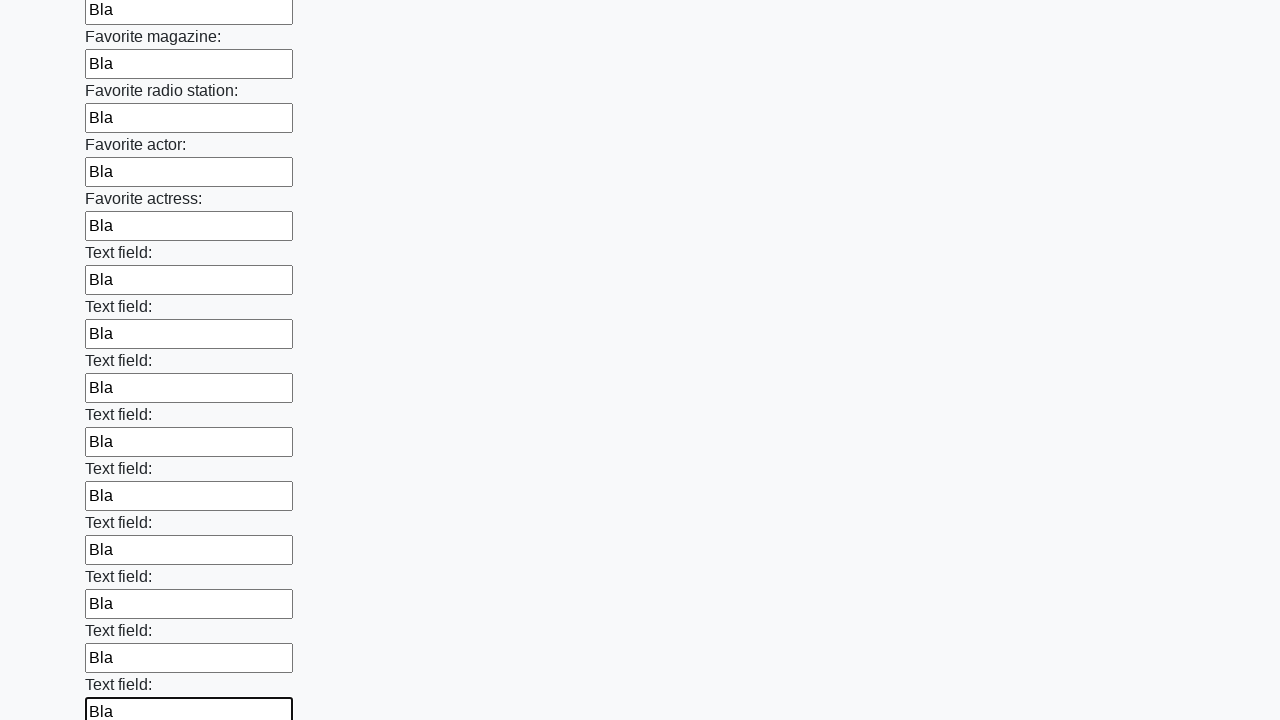

Filled a text input field with 'Bla' on input[type='text'] >> nth=35
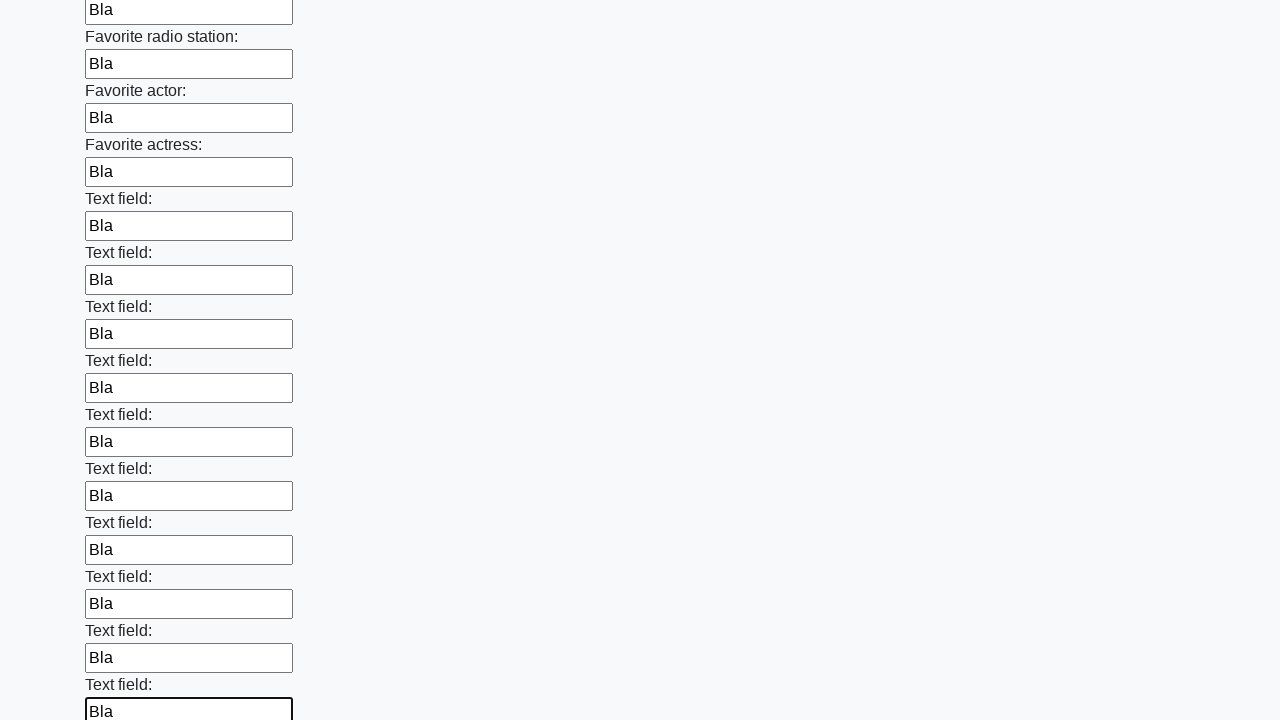

Filled a text input field with 'Bla' on input[type='text'] >> nth=36
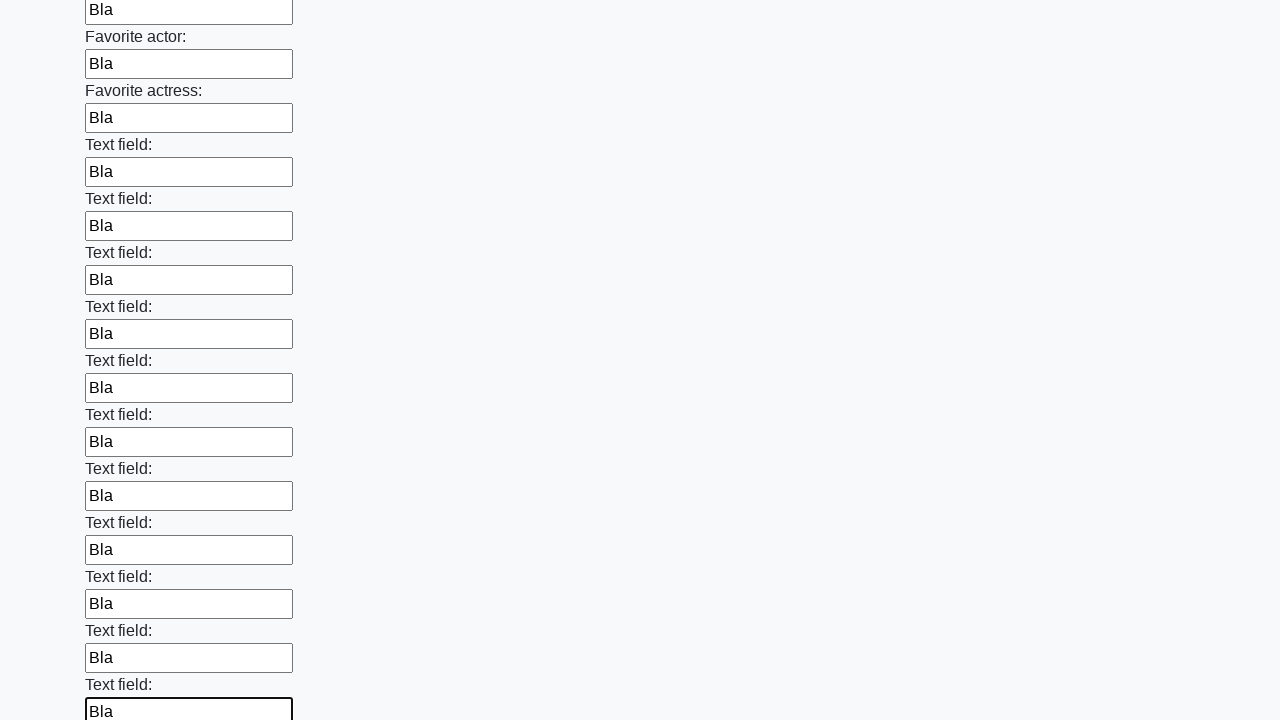

Filled a text input field with 'Bla' on input[type='text'] >> nth=37
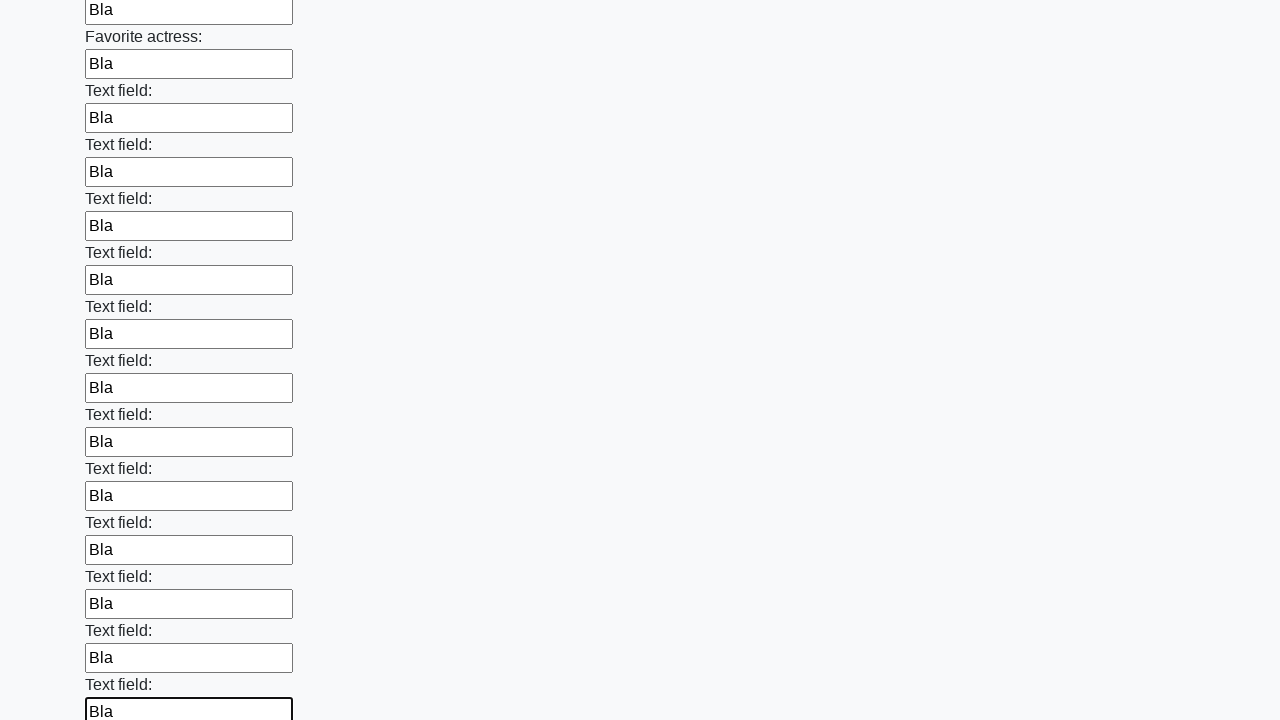

Filled a text input field with 'Bla' on input[type='text'] >> nth=38
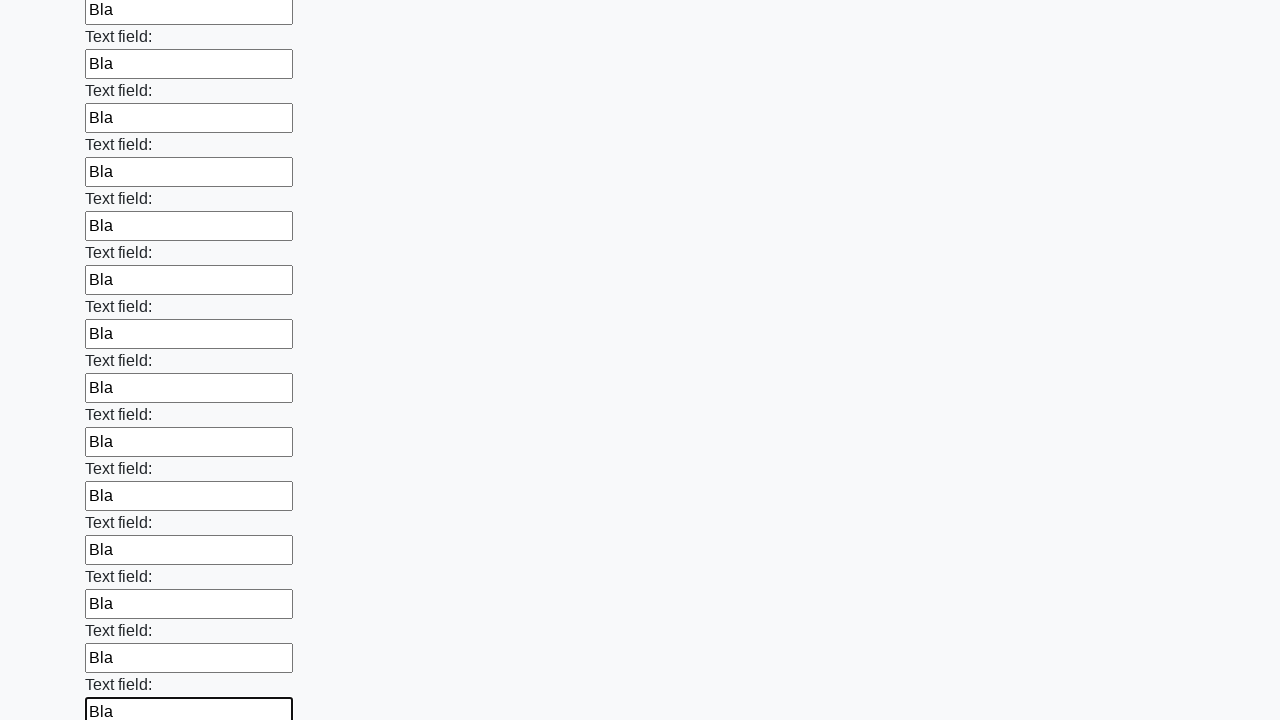

Filled a text input field with 'Bla' on input[type='text'] >> nth=39
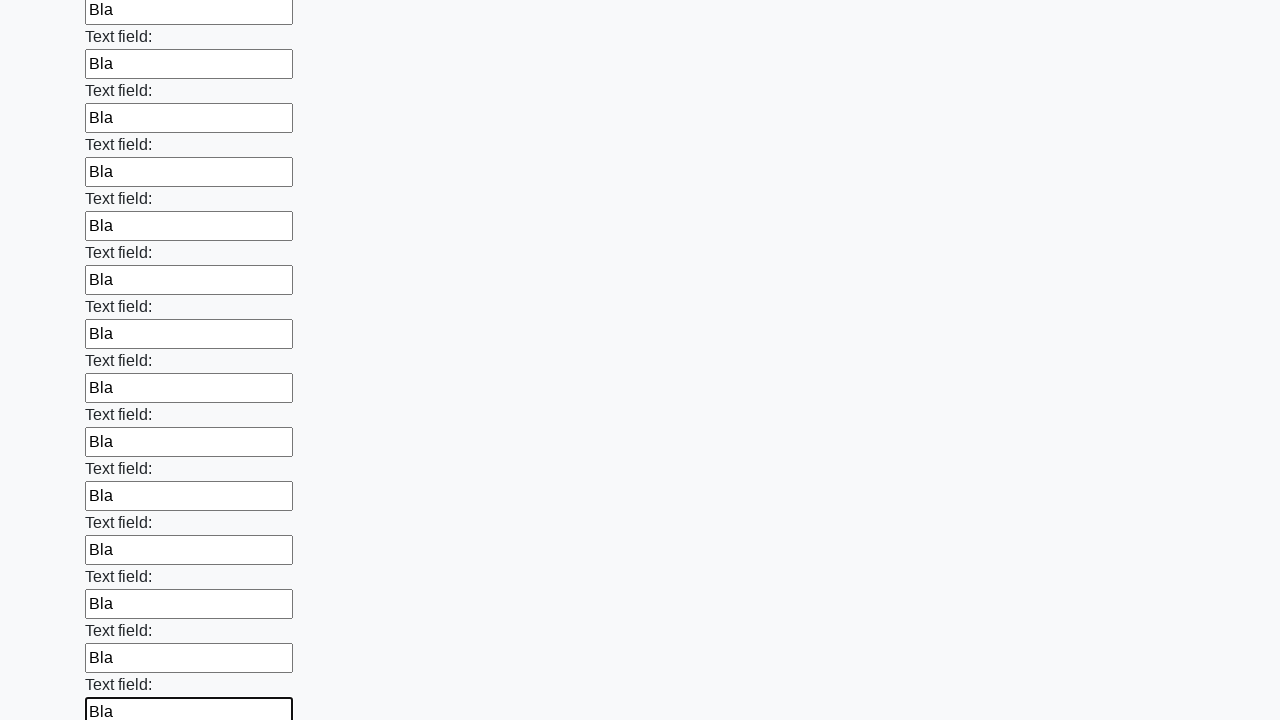

Filled a text input field with 'Bla' on input[type='text'] >> nth=40
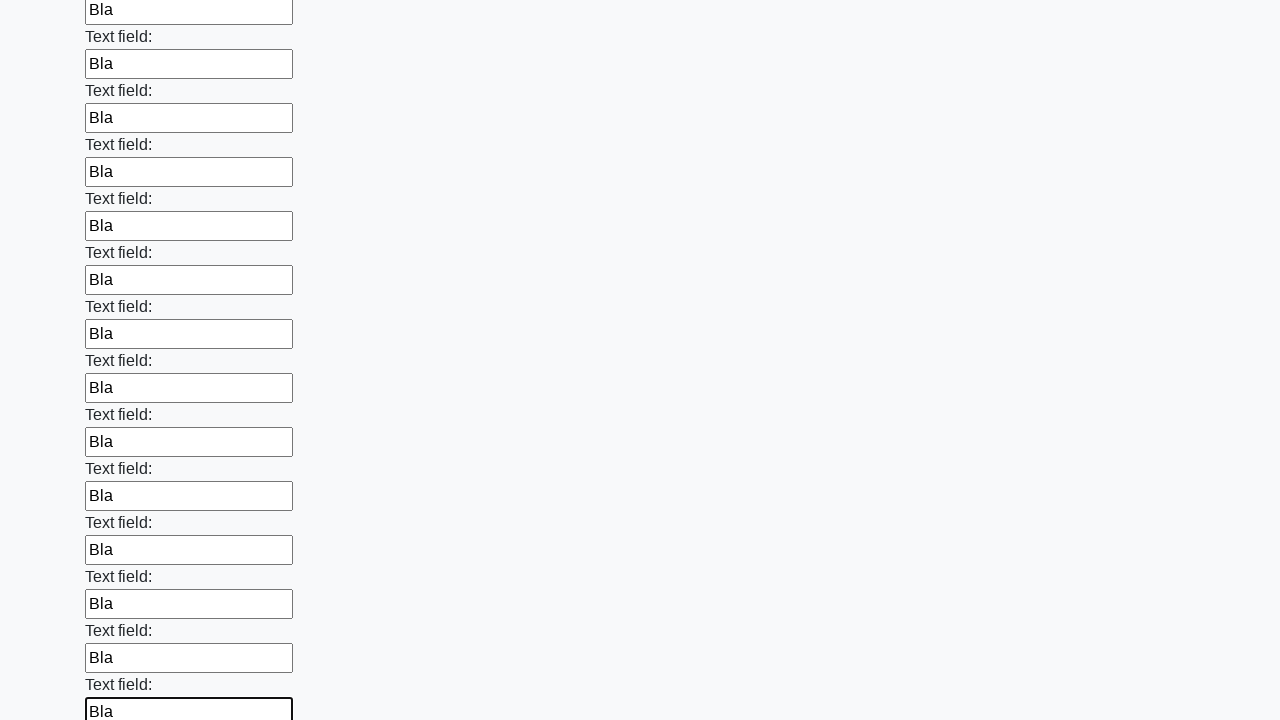

Filled a text input field with 'Bla' on input[type='text'] >> nth=41
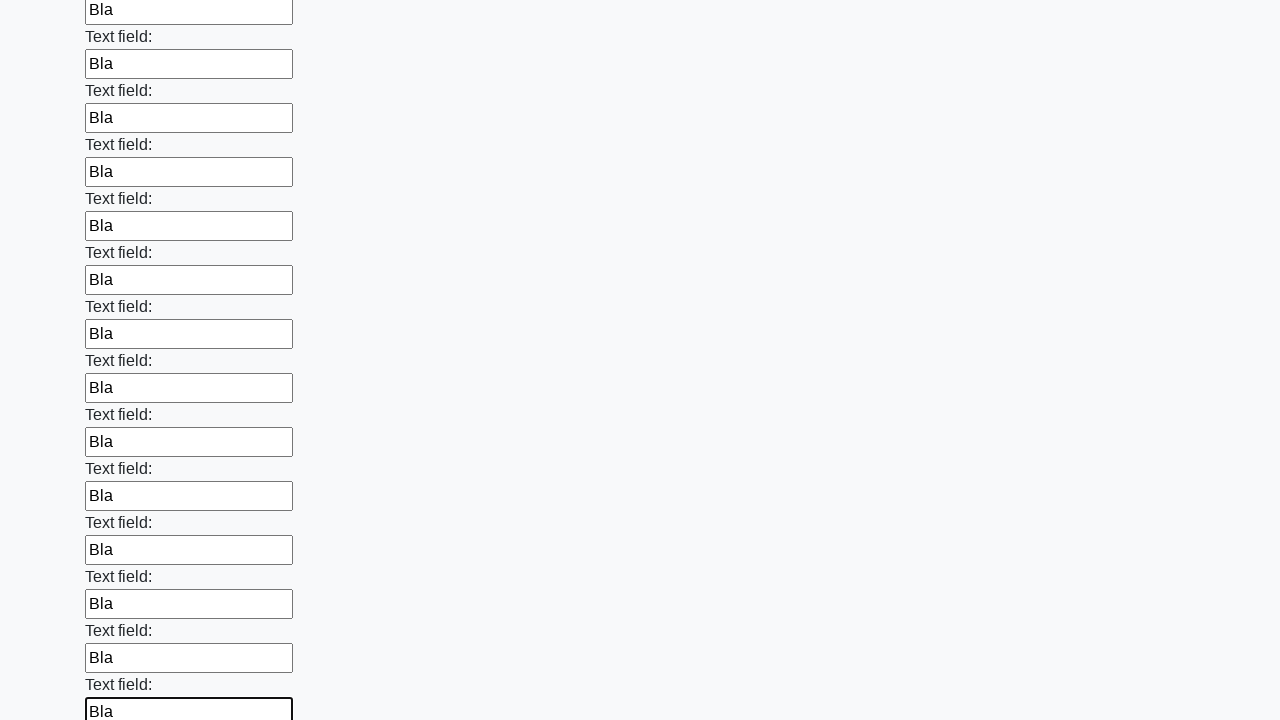

Filled a text input field with 'Bla' on input[type='text'] >> nth=42
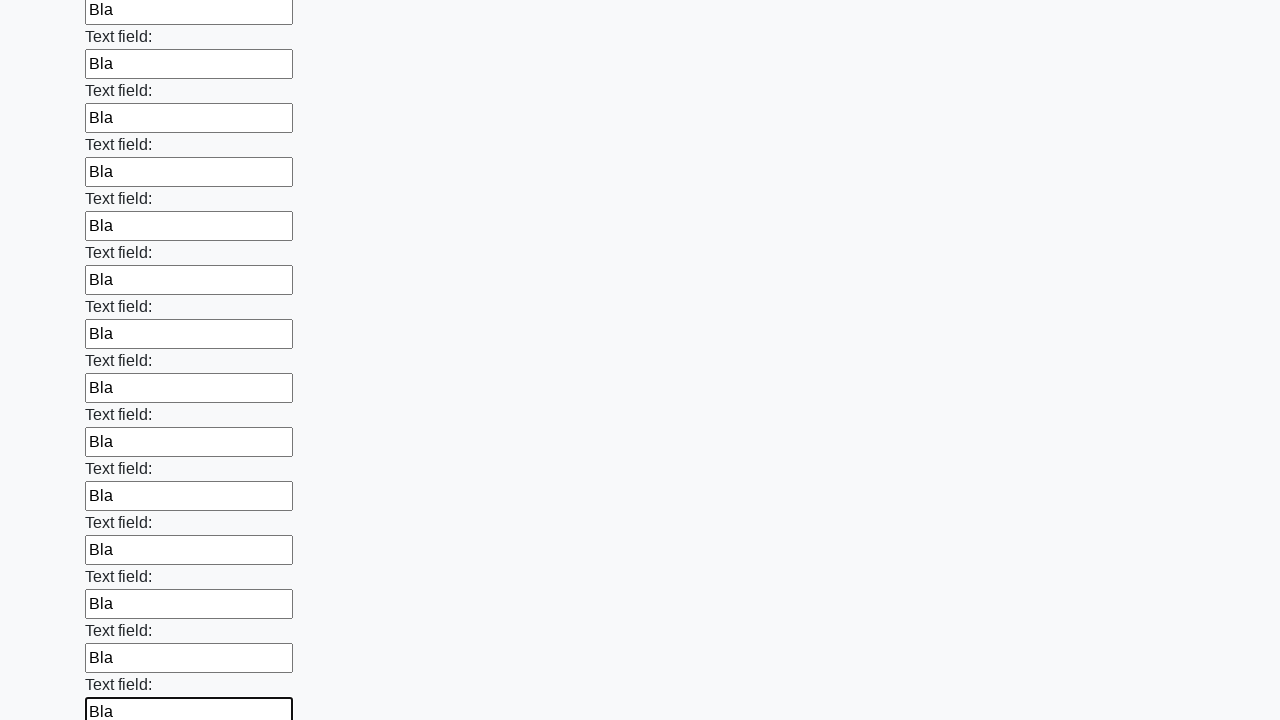

Filled a text input field with 'Bla' on input[type='text'] >> nth=43
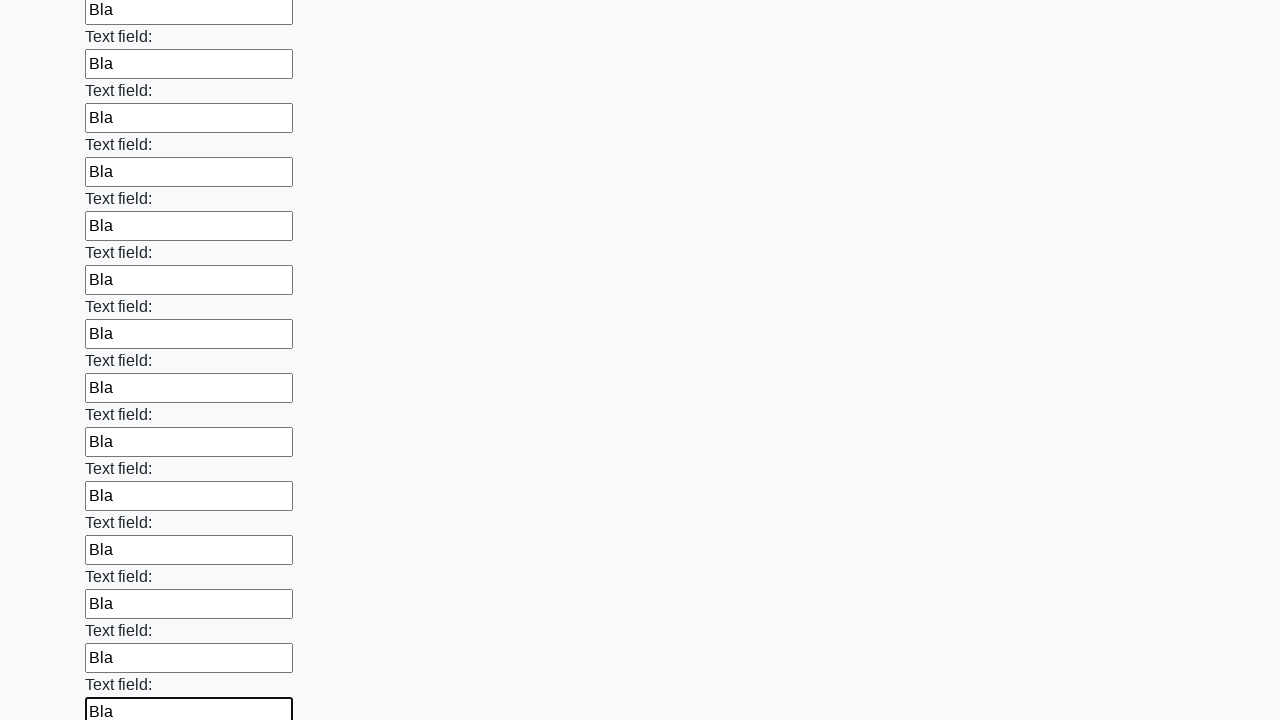

Filled a text input field with 'Bla' on input[type='text'] >> nth=44
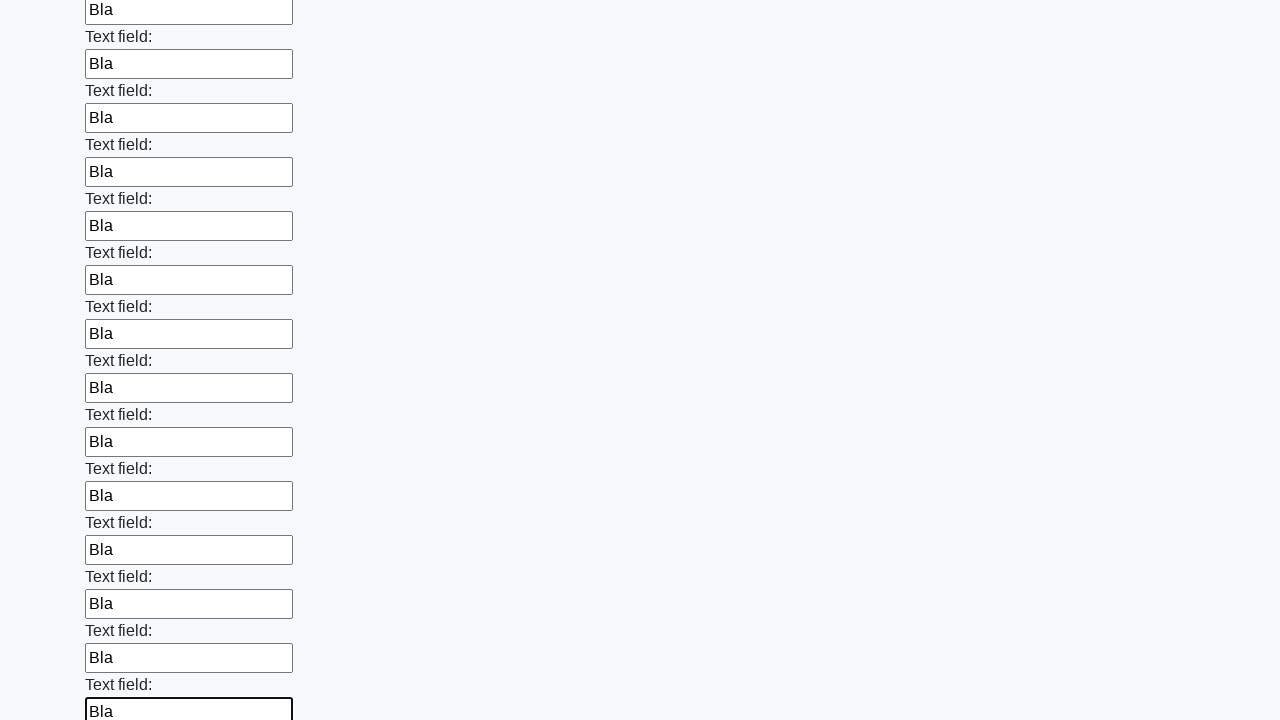

Filled a text input field with 'Bla' on input[type='text'] >> nth=45
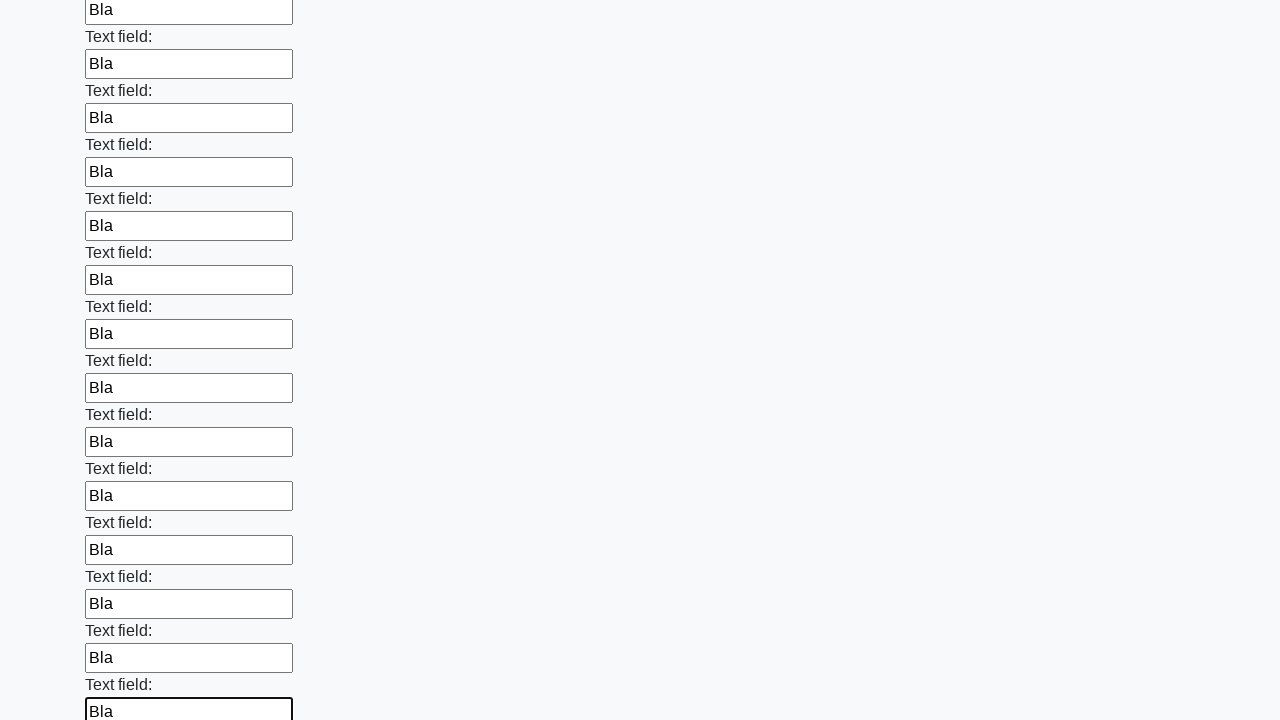

Filled a text input field with 'Bla' on input[type='text'] >> nth=46
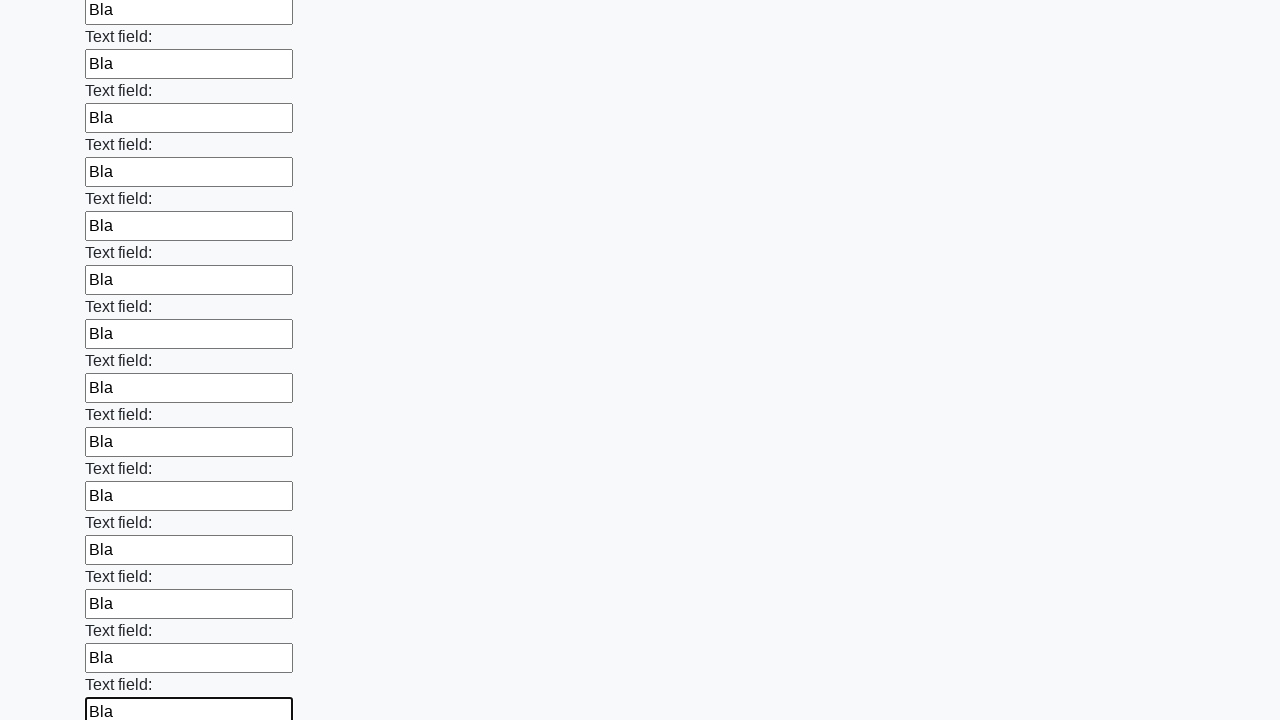

Filled a text input field with 'Bla' on input[type='text'] >> nth=47
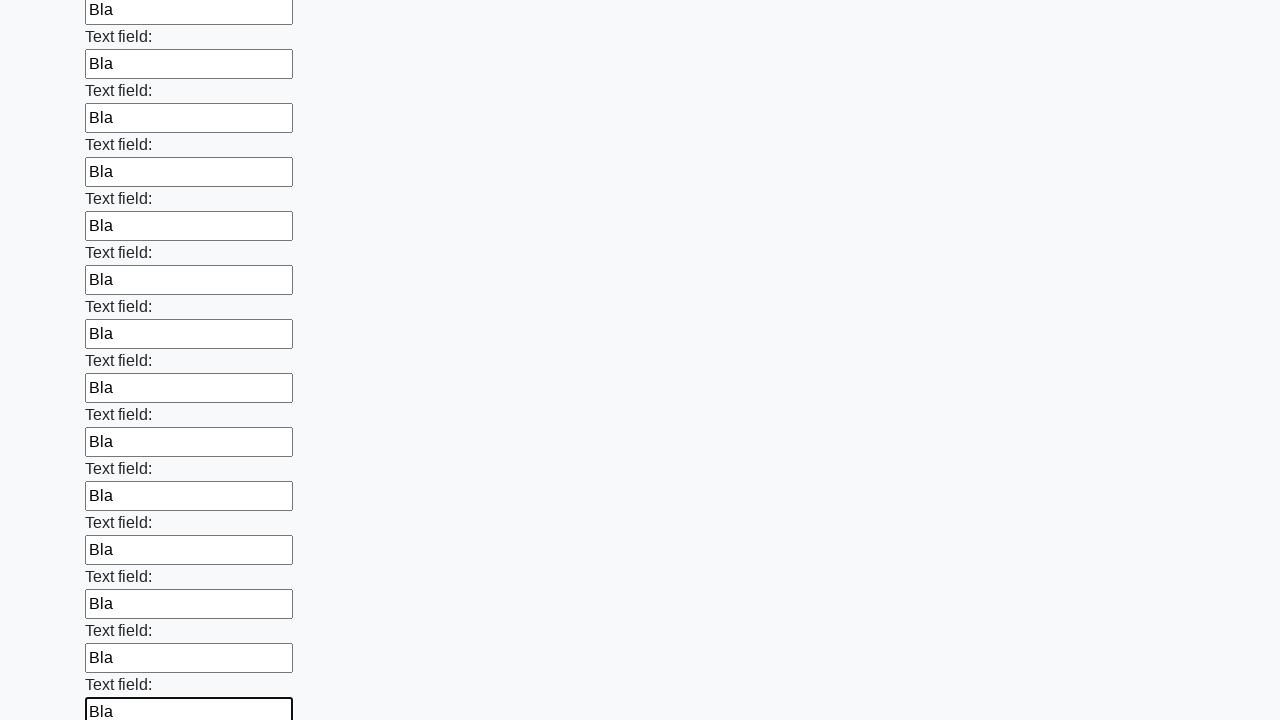

Filled a text input field with 'Bla' on input[type='text'] >> nth=48
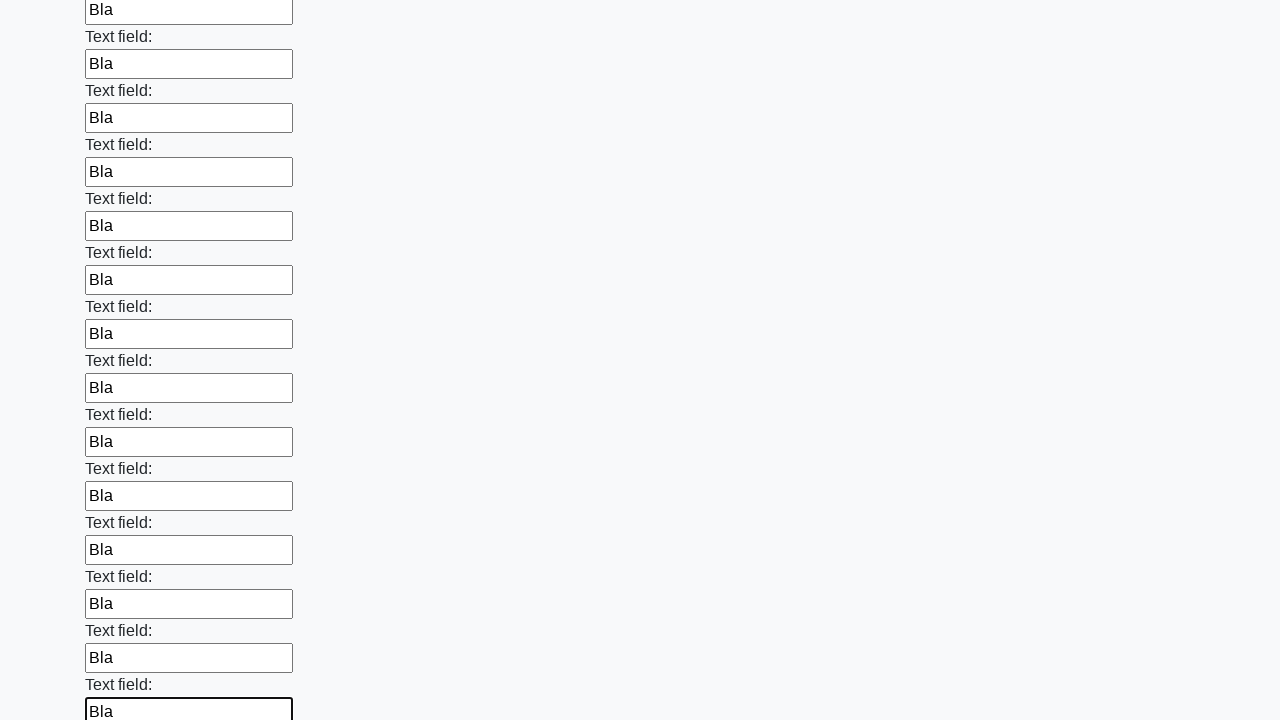

Filled a text input field with 'Bla' on input[type='text'] >> nth=49
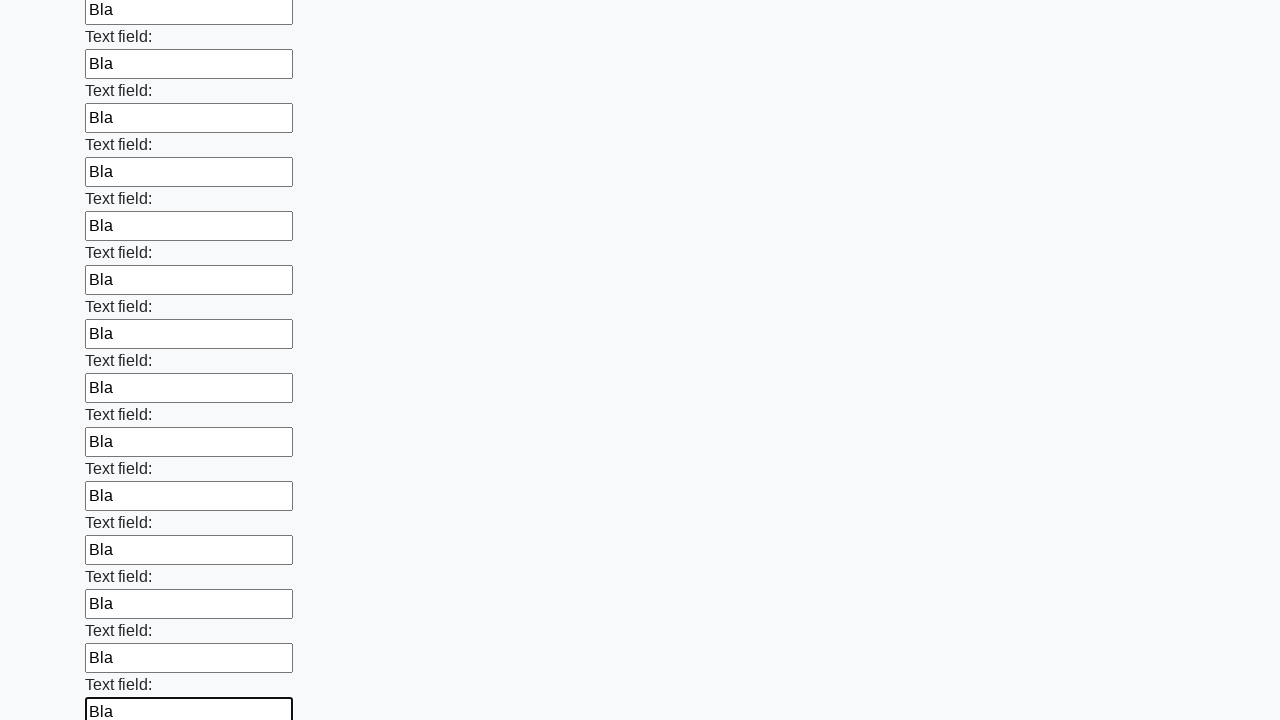

Filled a text input field with 'Bla' on input[type='text'] >> nth=50
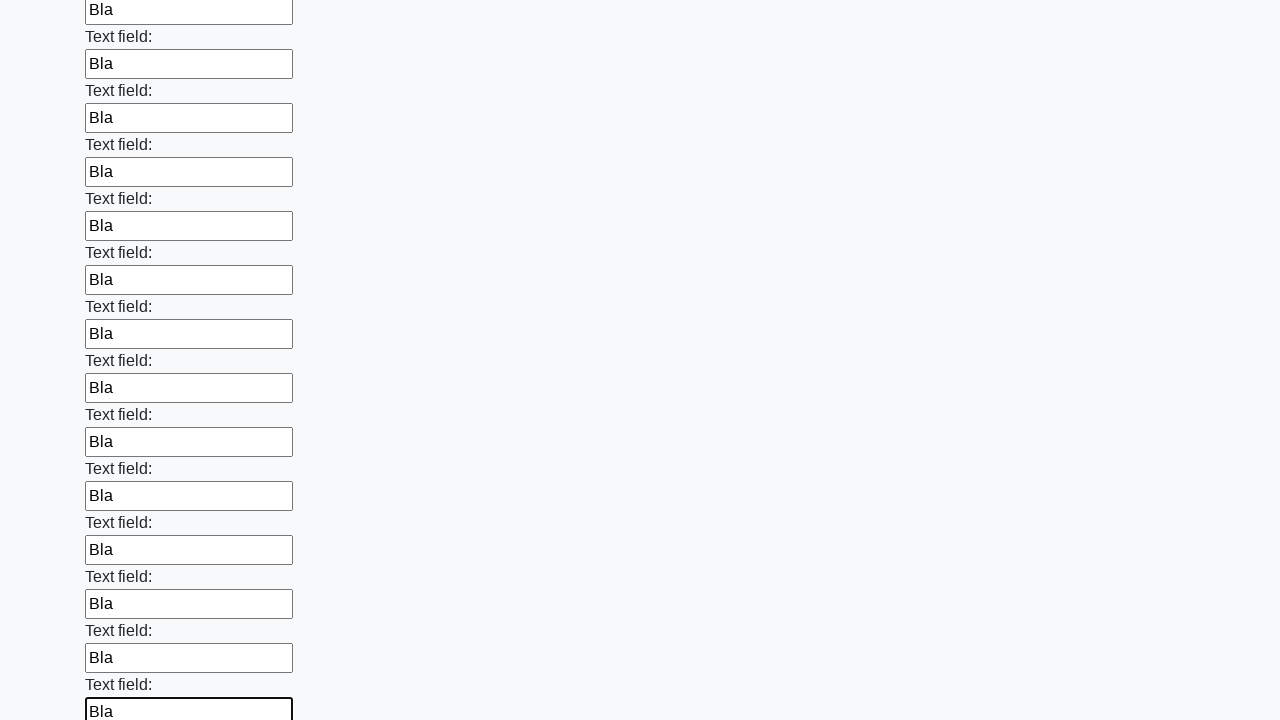

Filled a text input field with 'Bla' on input[type='text'] >> nth=51
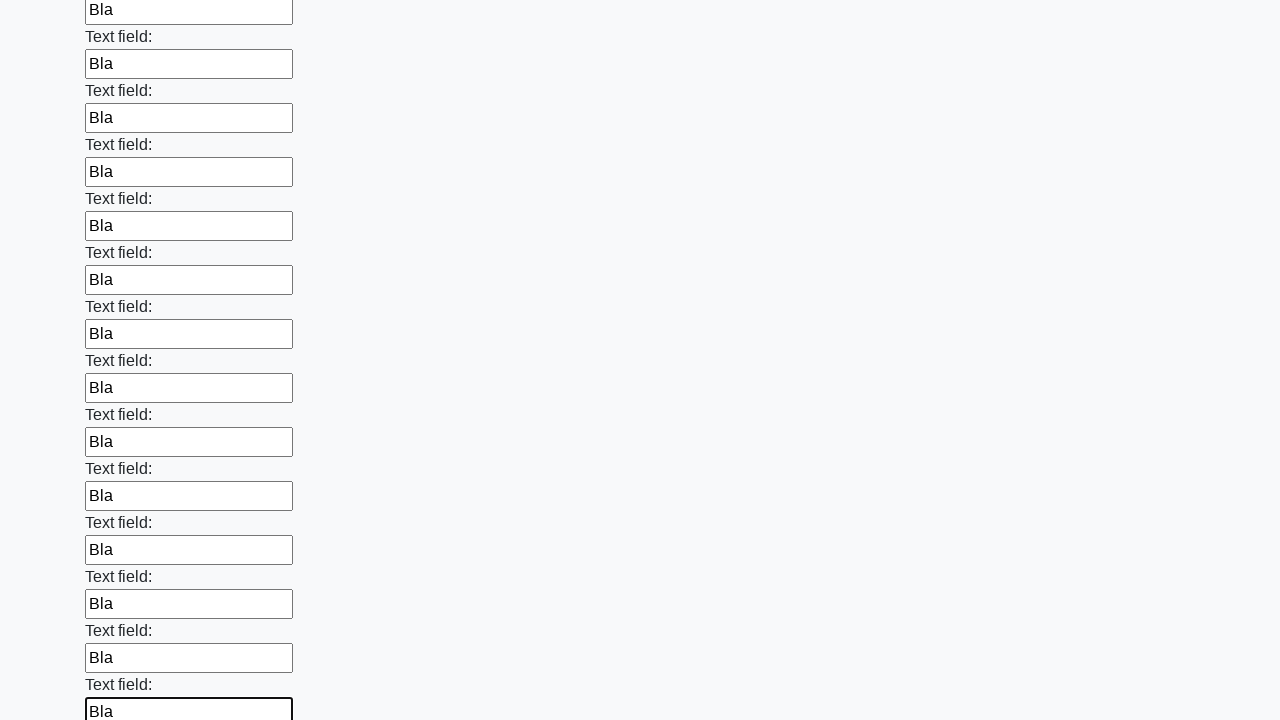

Filled a text input field with 'Bla' on input[type='text'] >> nth=52
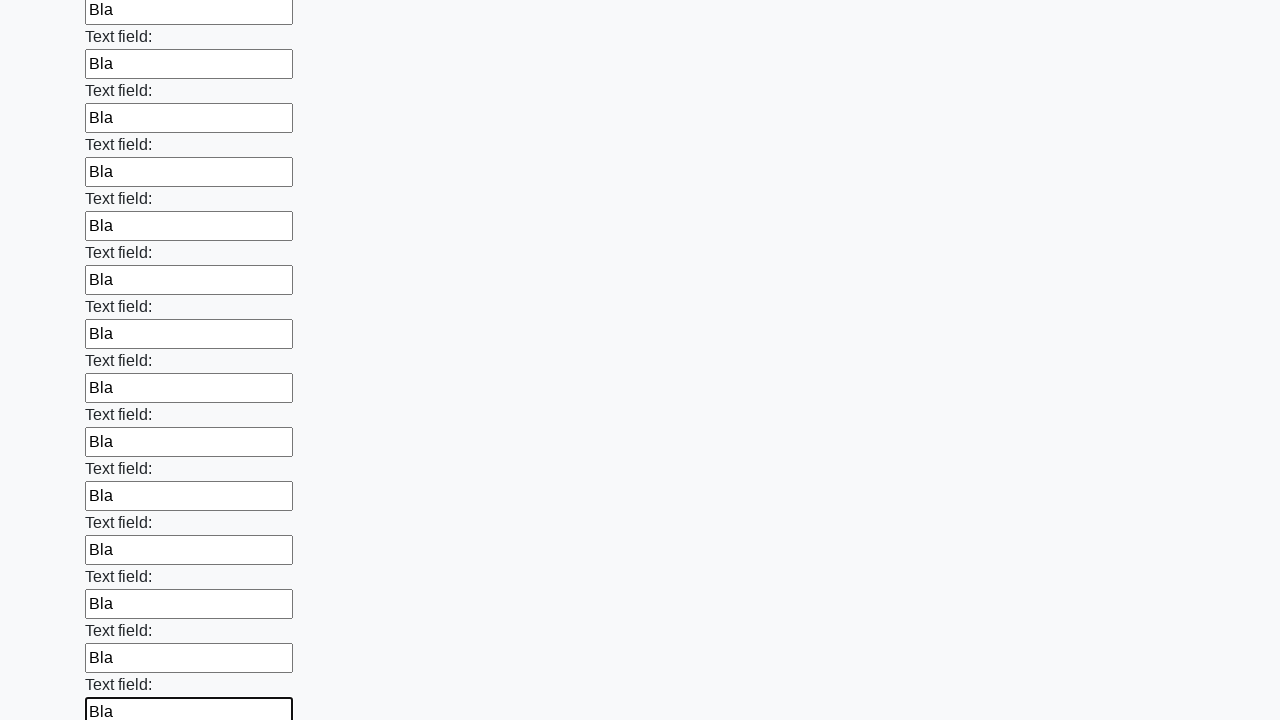

Filled a text input field with 'Bla' on input[type='text'] >> nth=53
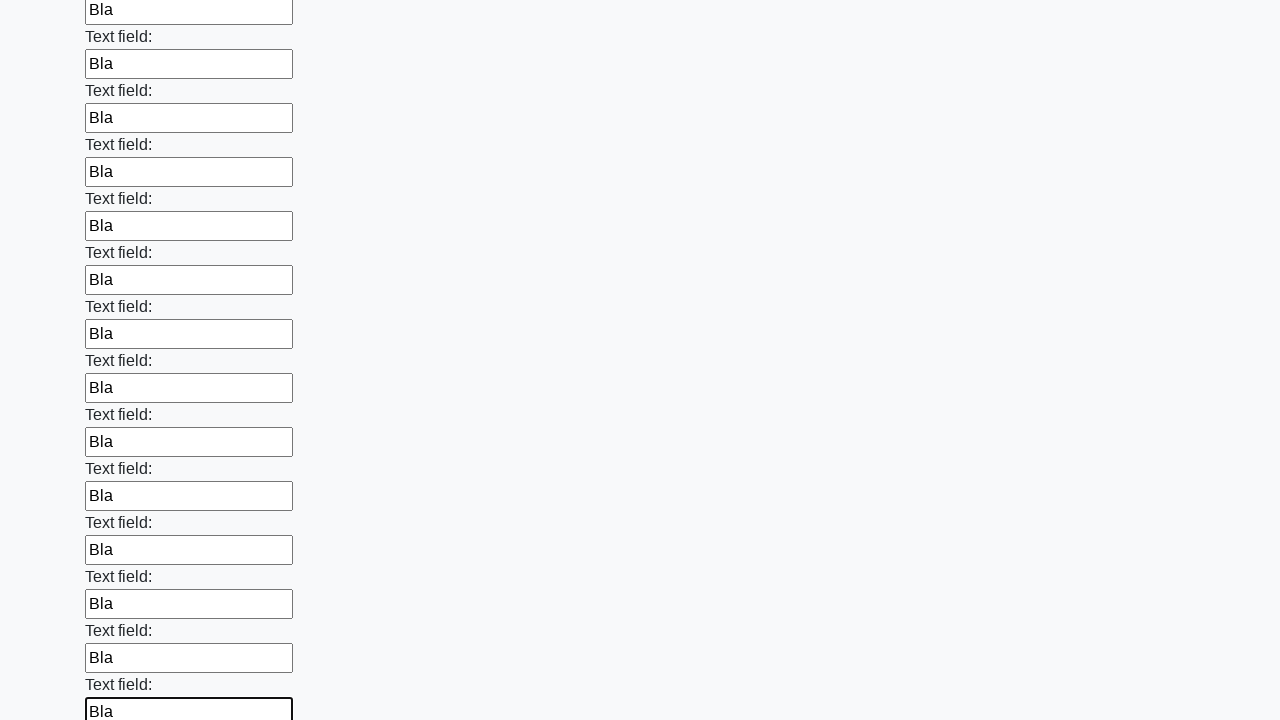

Filled a text input field with 'Bla' on input[type='text'] >> nth=54
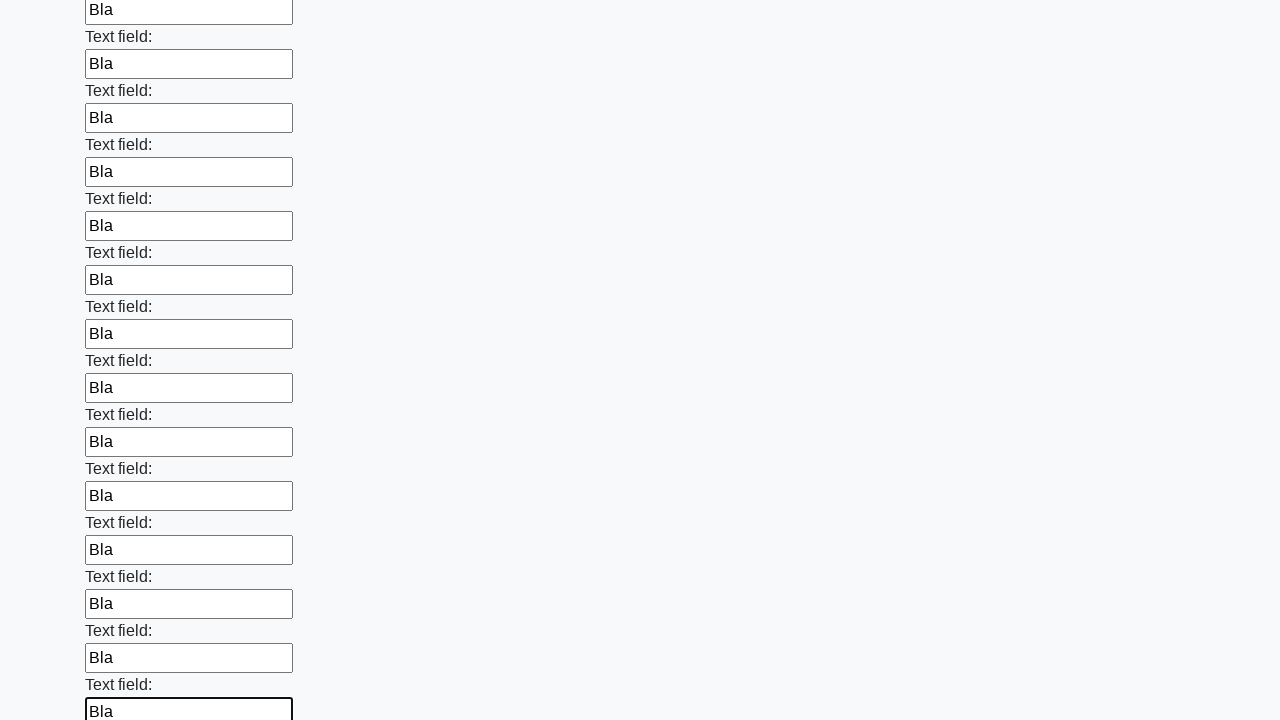

Filled a text input field with 'Bla' on input[type='text'] >> nth=55
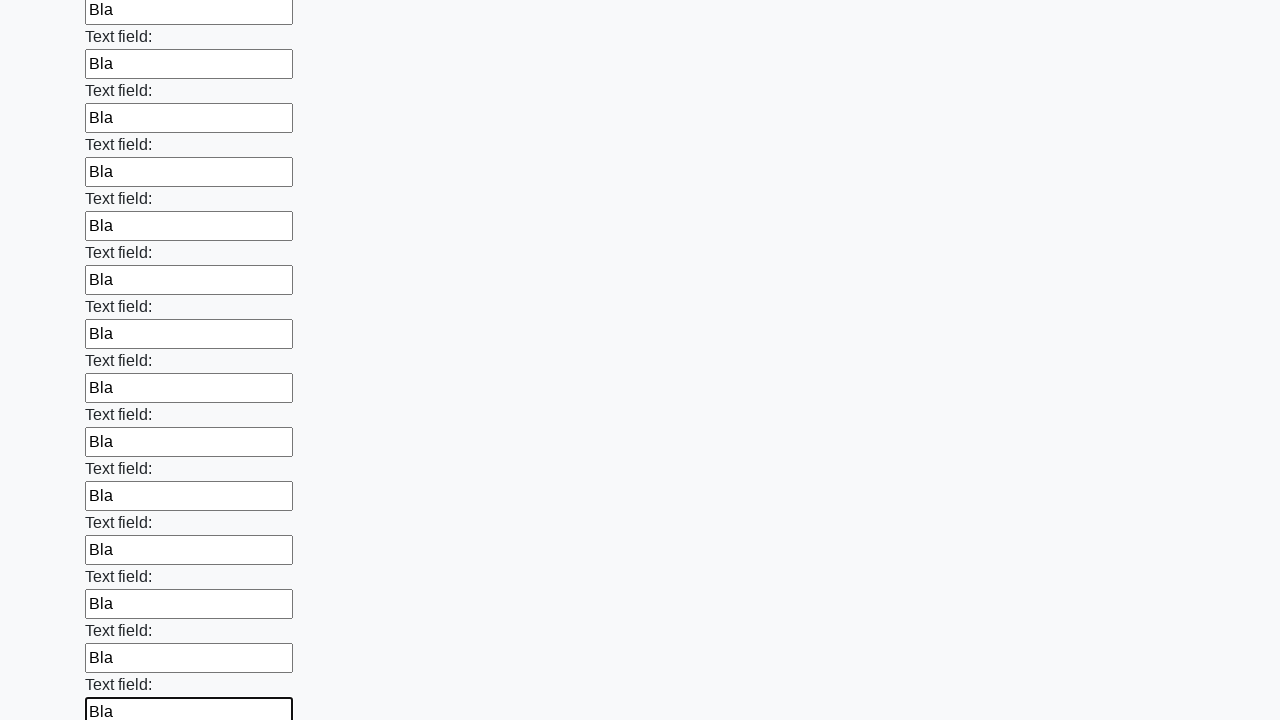

Filled a text input field with 'Bla' on input[type='text'] >> nth=56
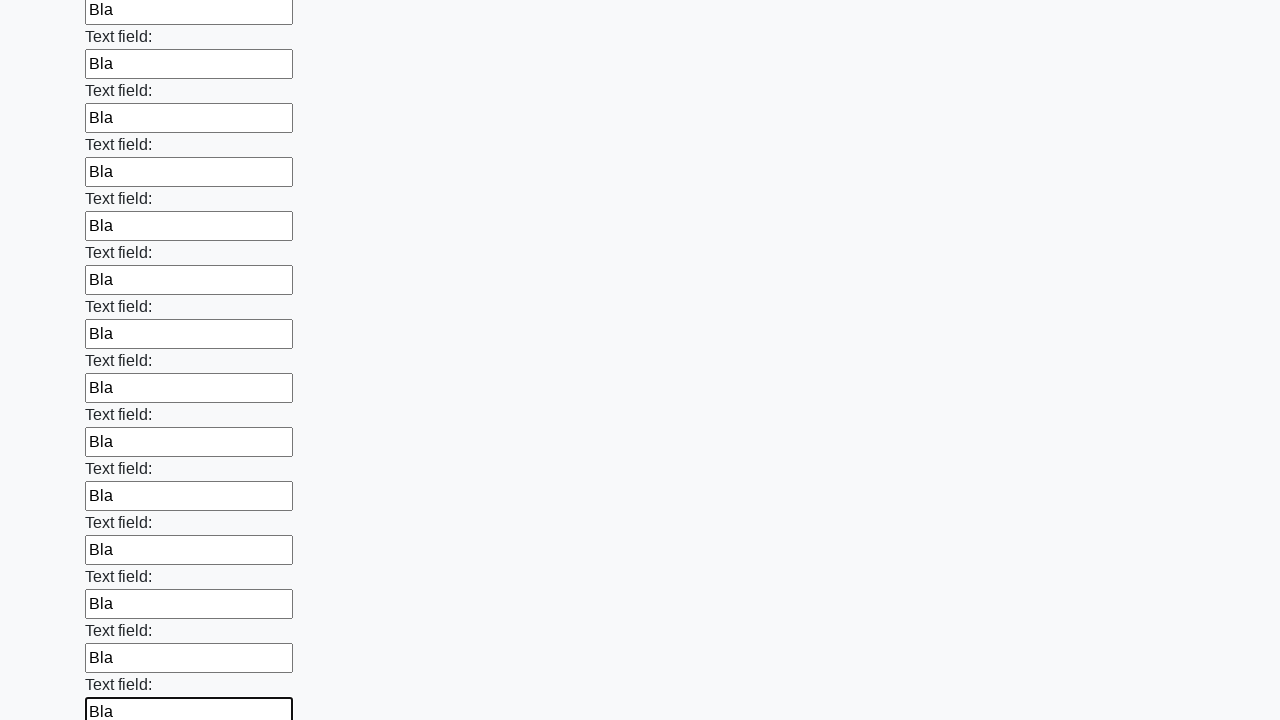

Filled a text input field with 'Bla' on input[type='text'] >> nth=57
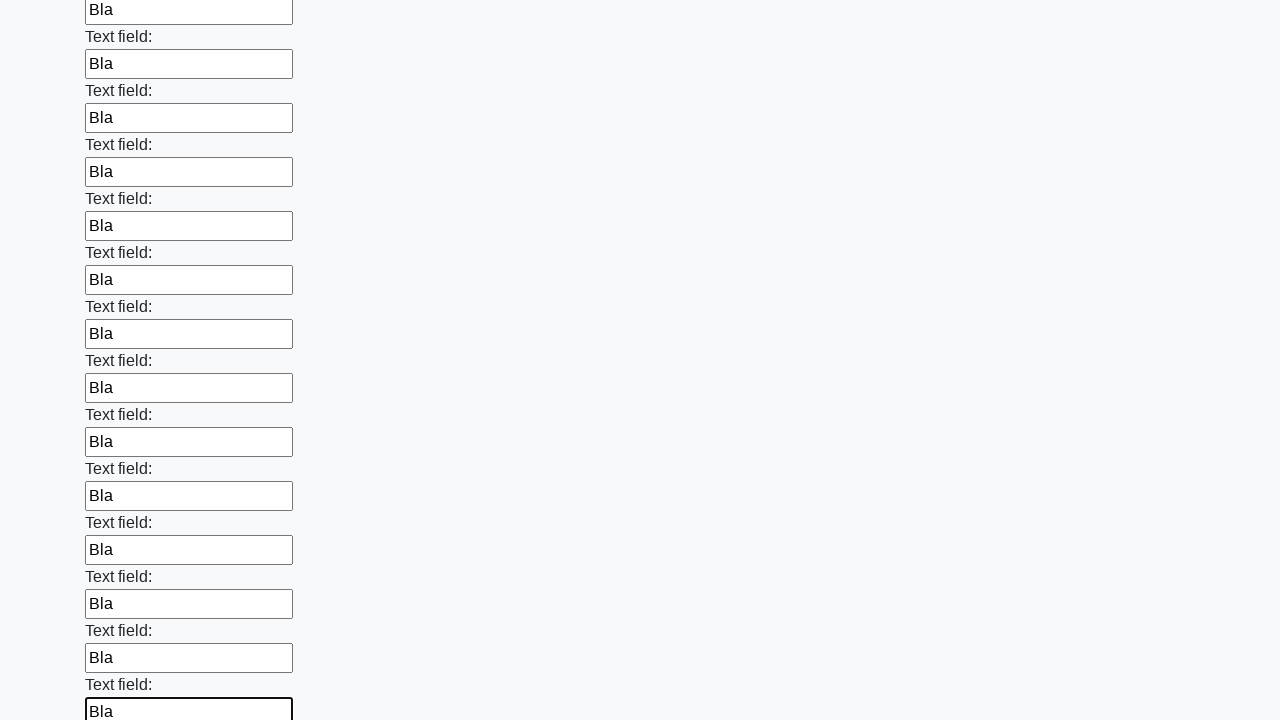

Filled a text input field with 'Bla' on input[type='text'] >> nth=58
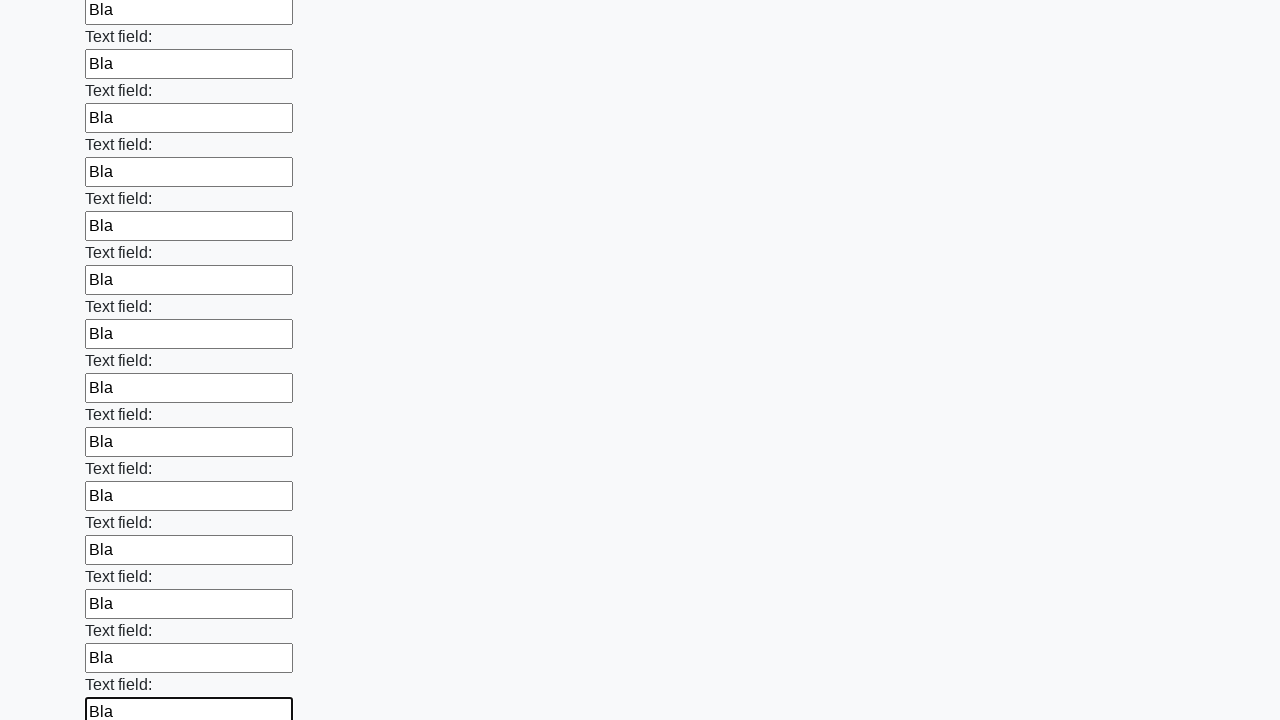

Filled a text input field with 'Bla' on input[type='text'] >> nth=59
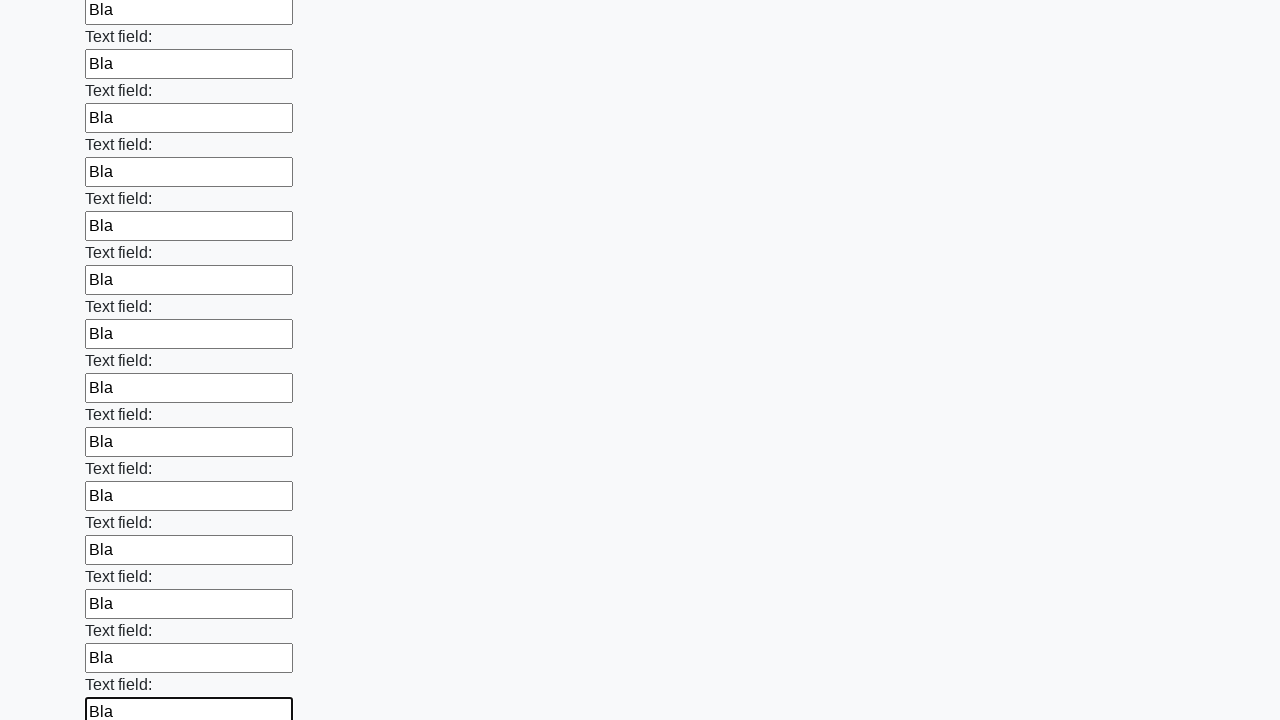

Filled a text input field with 'Bla' on input[type='text'] >> nth=60
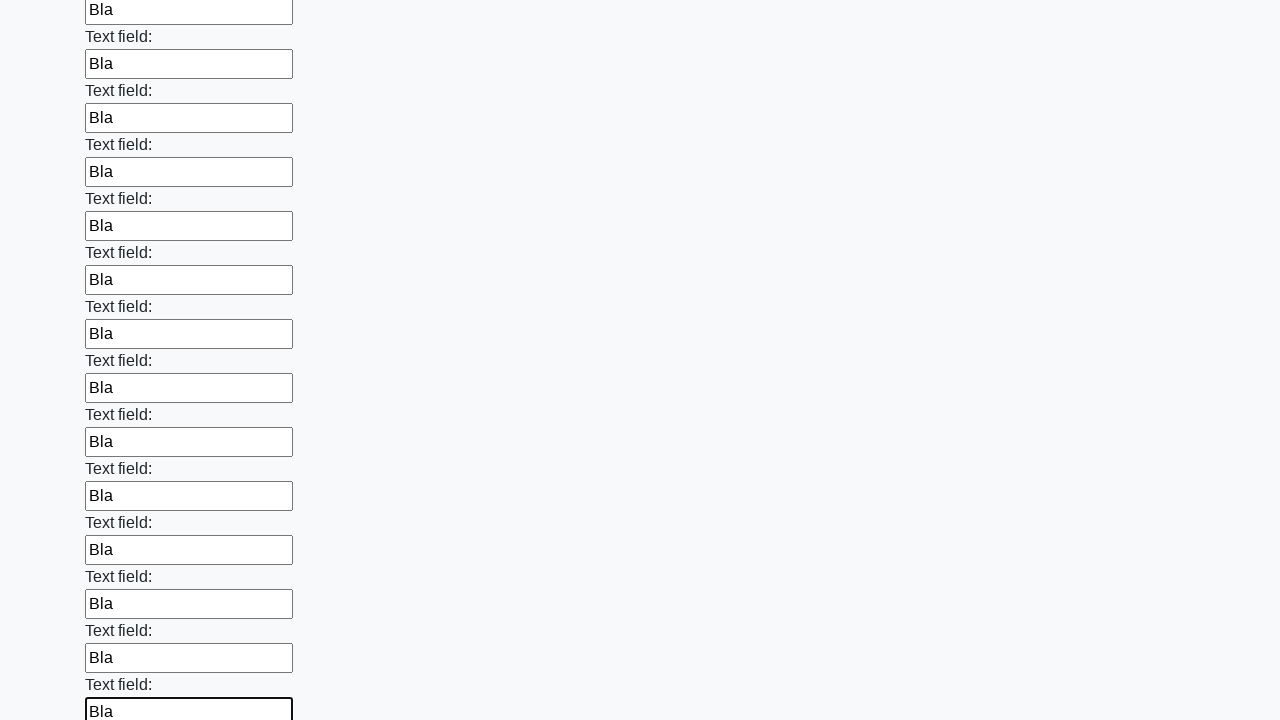

Filled a text input field with 'Bla' on input[type='text'] >> nth=61
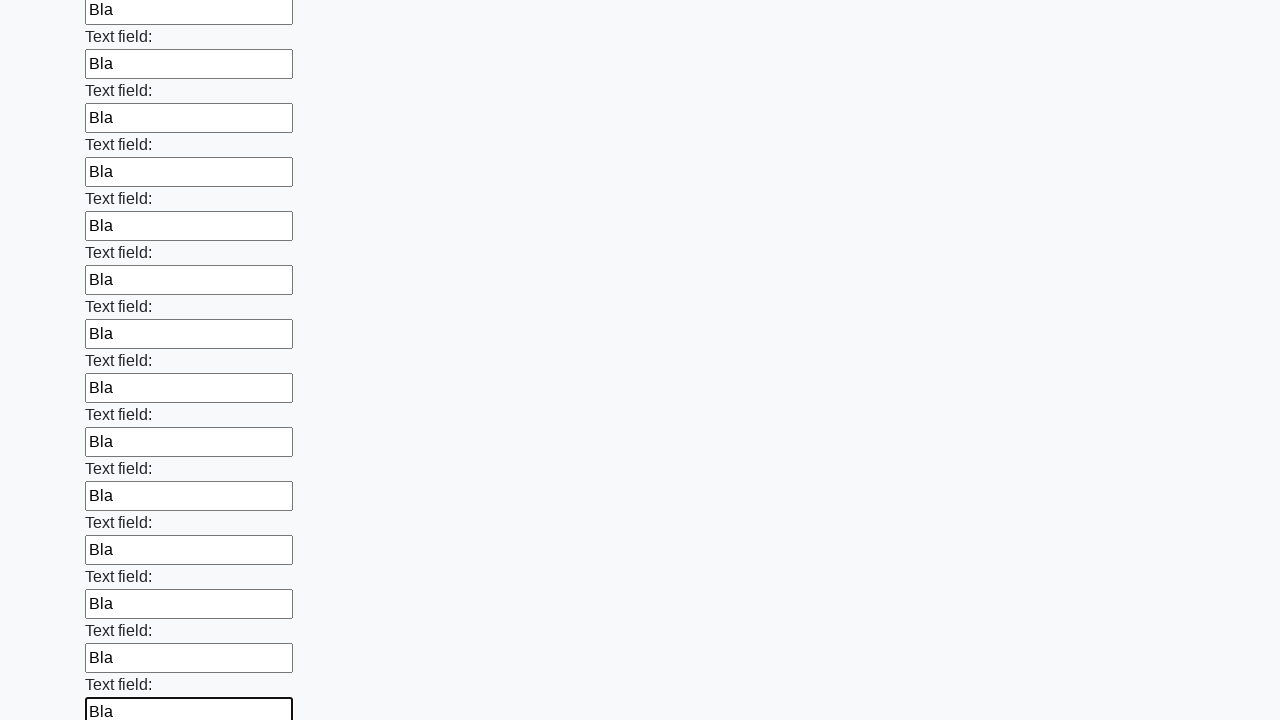

Filled a text input field with 'Bla' on input[type='text'] >> nth=62
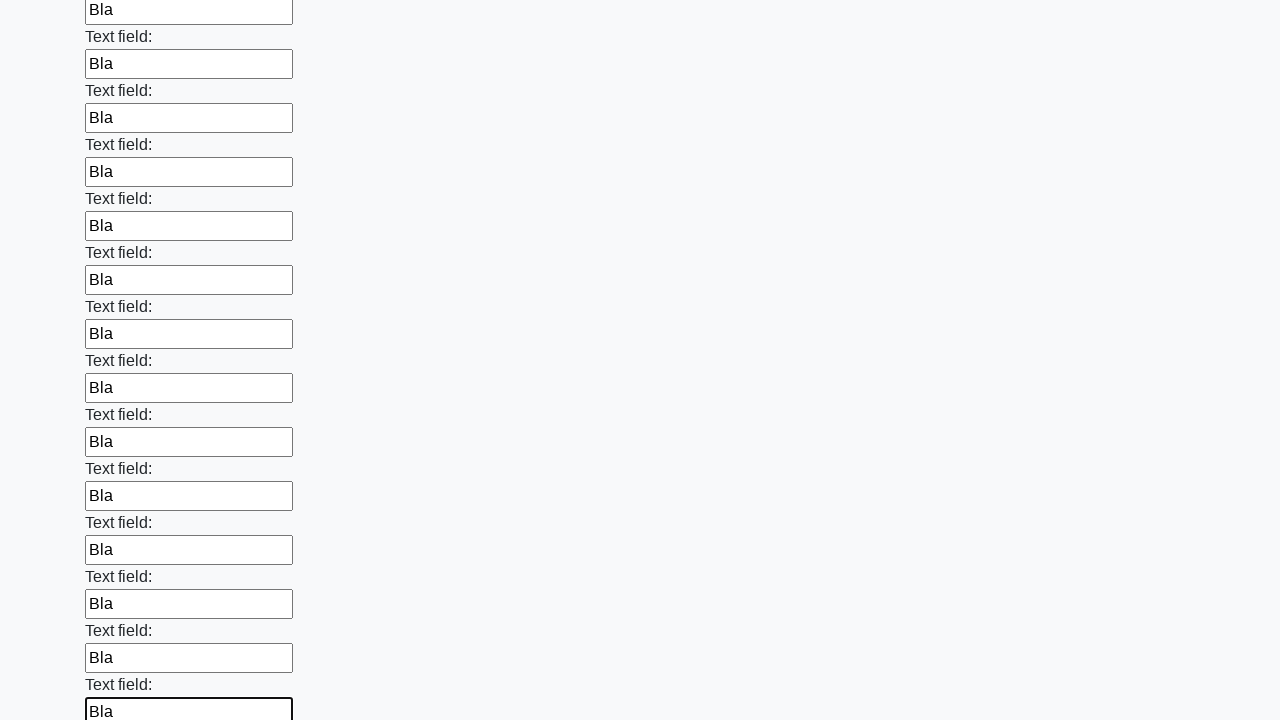

Filled a text input field with 'Bla' on input[type='text'] >> nth=63
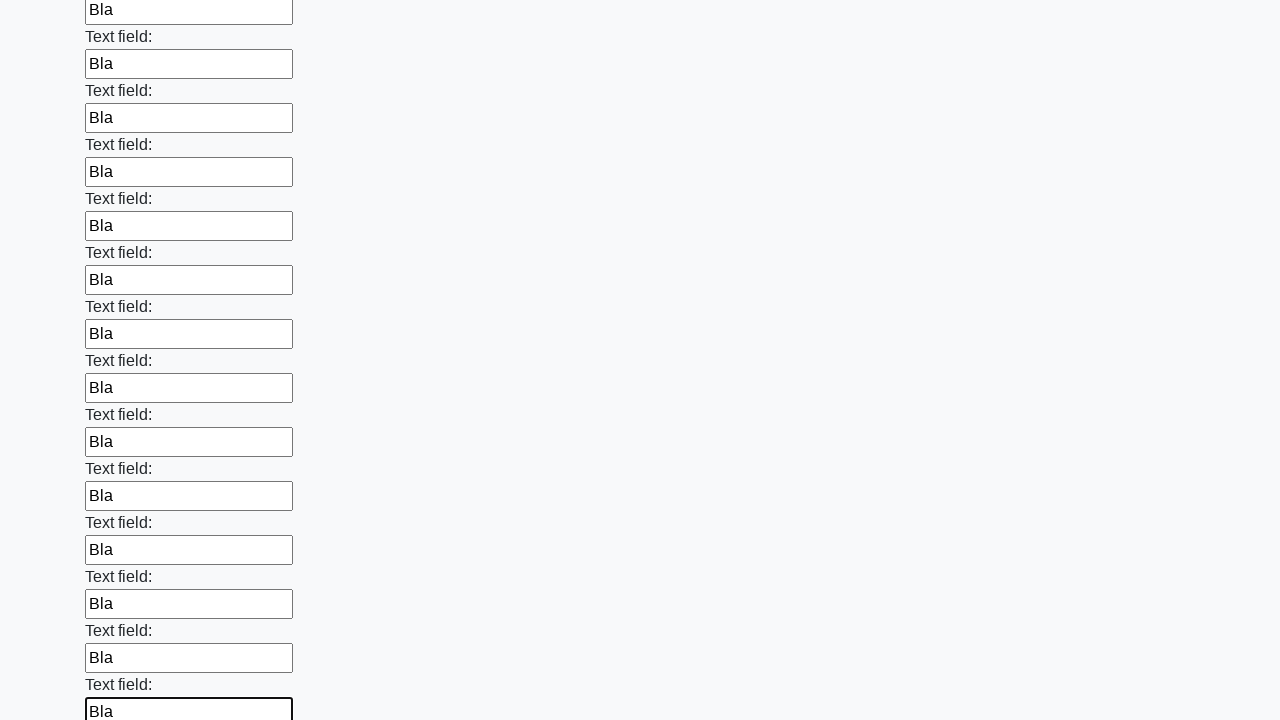

Filled a text input field with 'Bla' on input[type='text'] >> nth=64
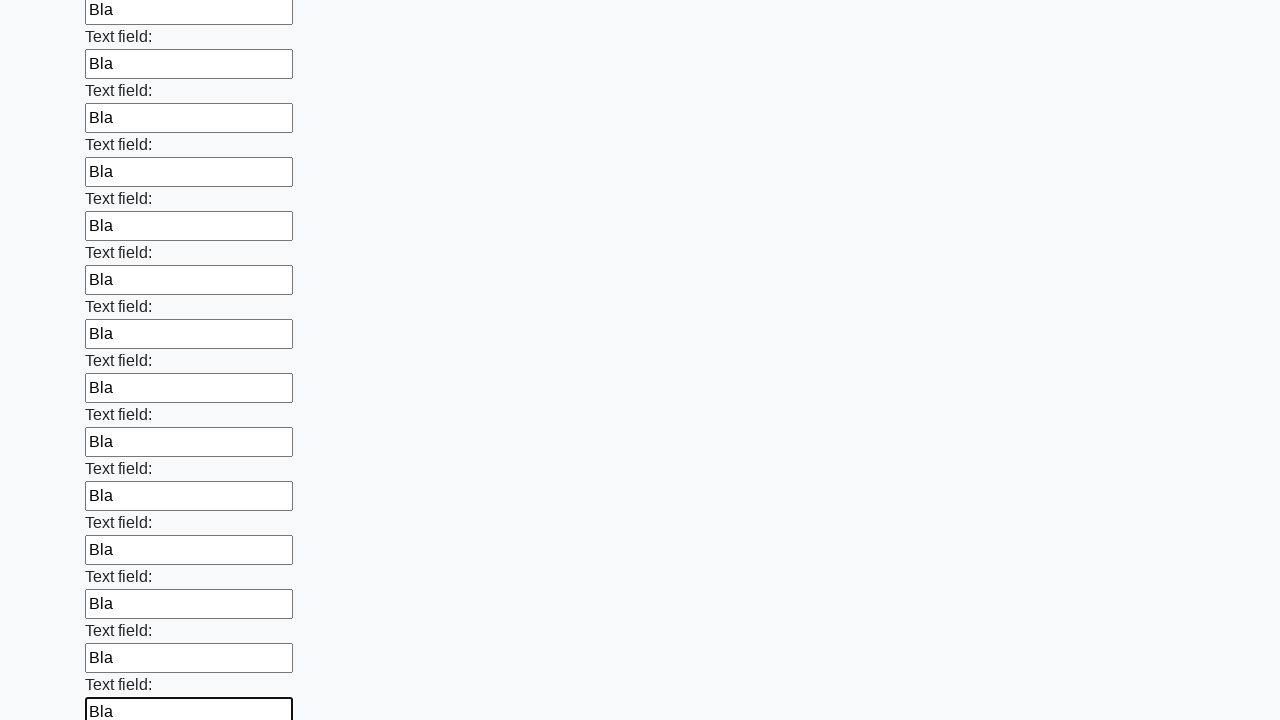

Filled a text input field with 'Bla' on input[type='text'] >> nth=65
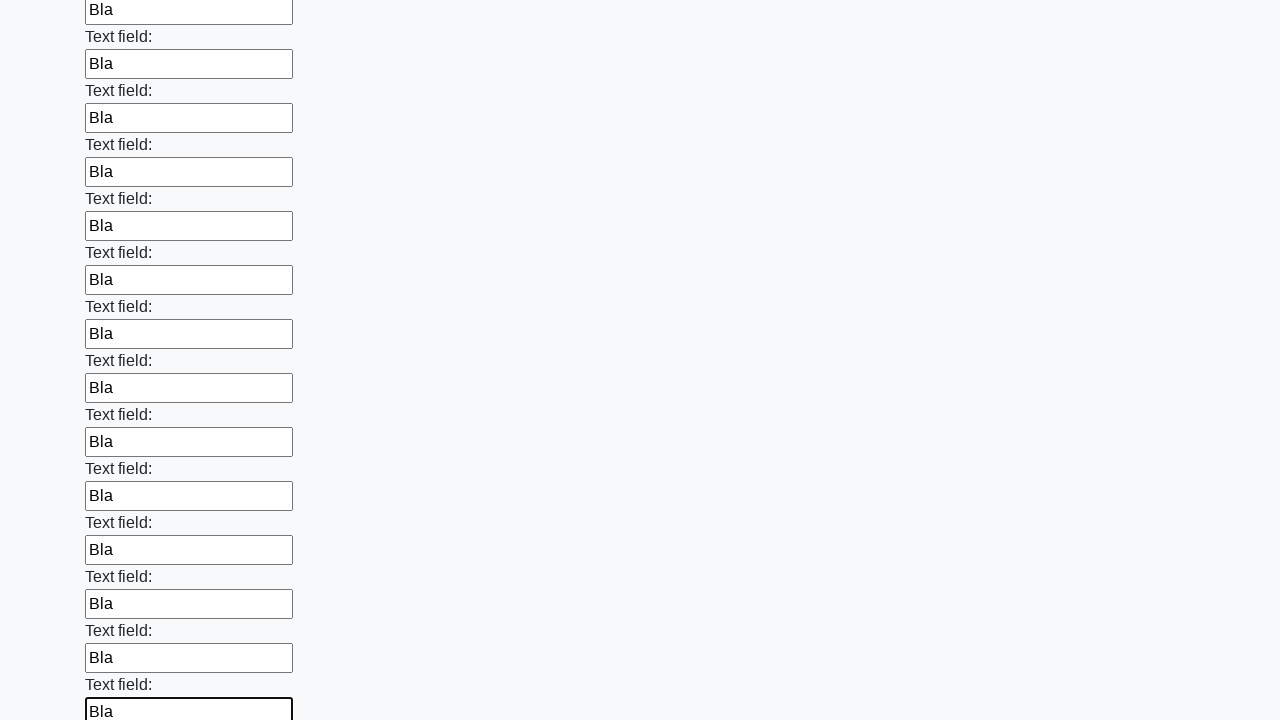

Filled a text input field with 'Bla' on input[type='text'] >> nth=66
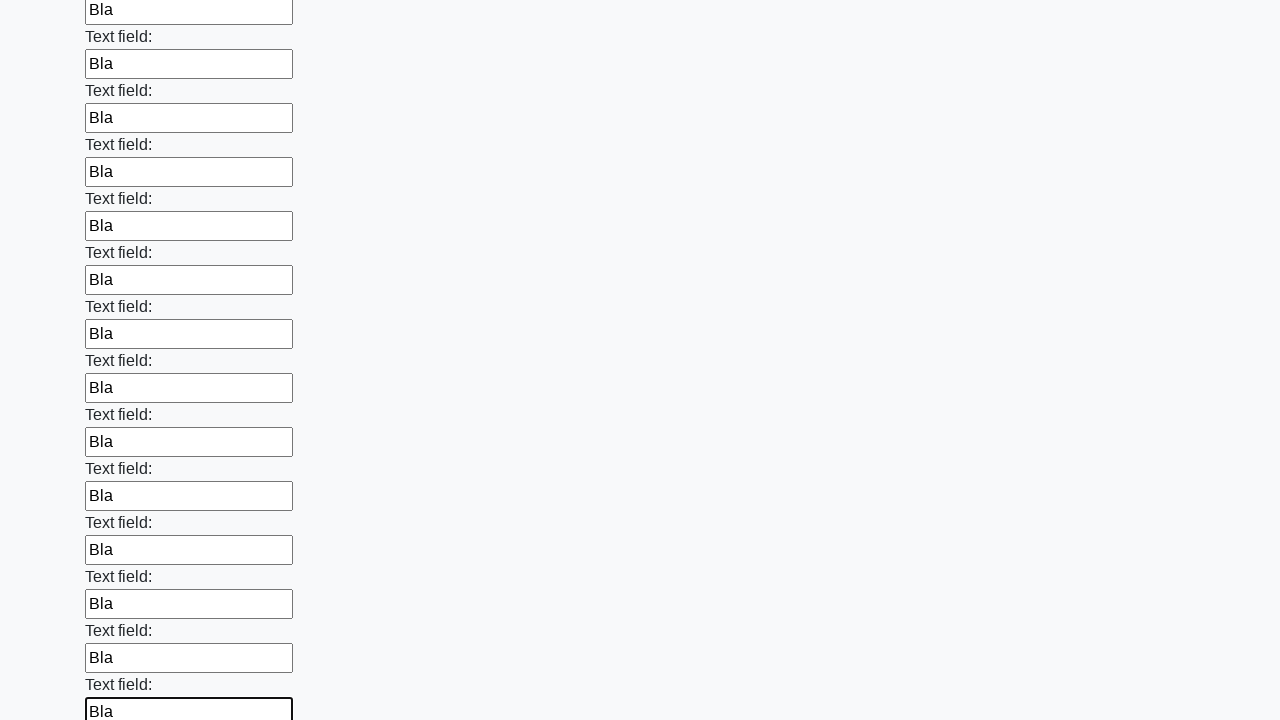

Filled a text input field with 'Bla' on input[type='text'] >> nth=67
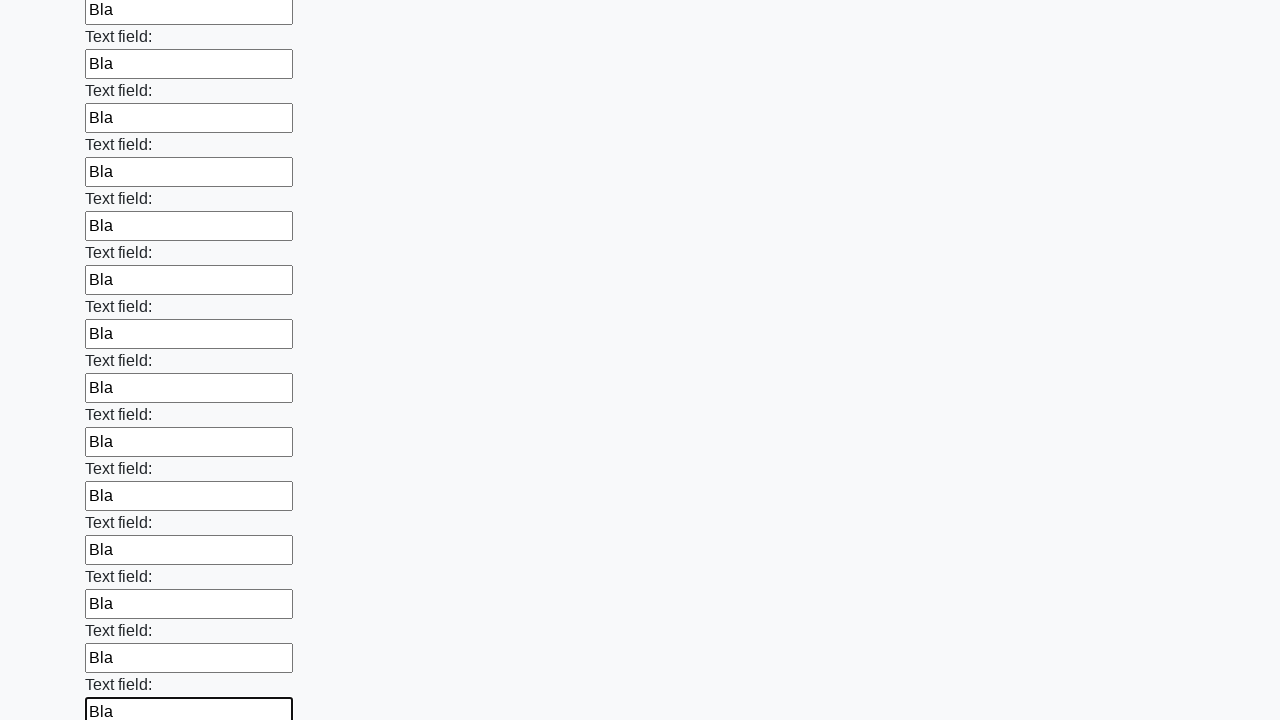

Filled a text input field with 'Bla' on input[type='text'] >> nth=68
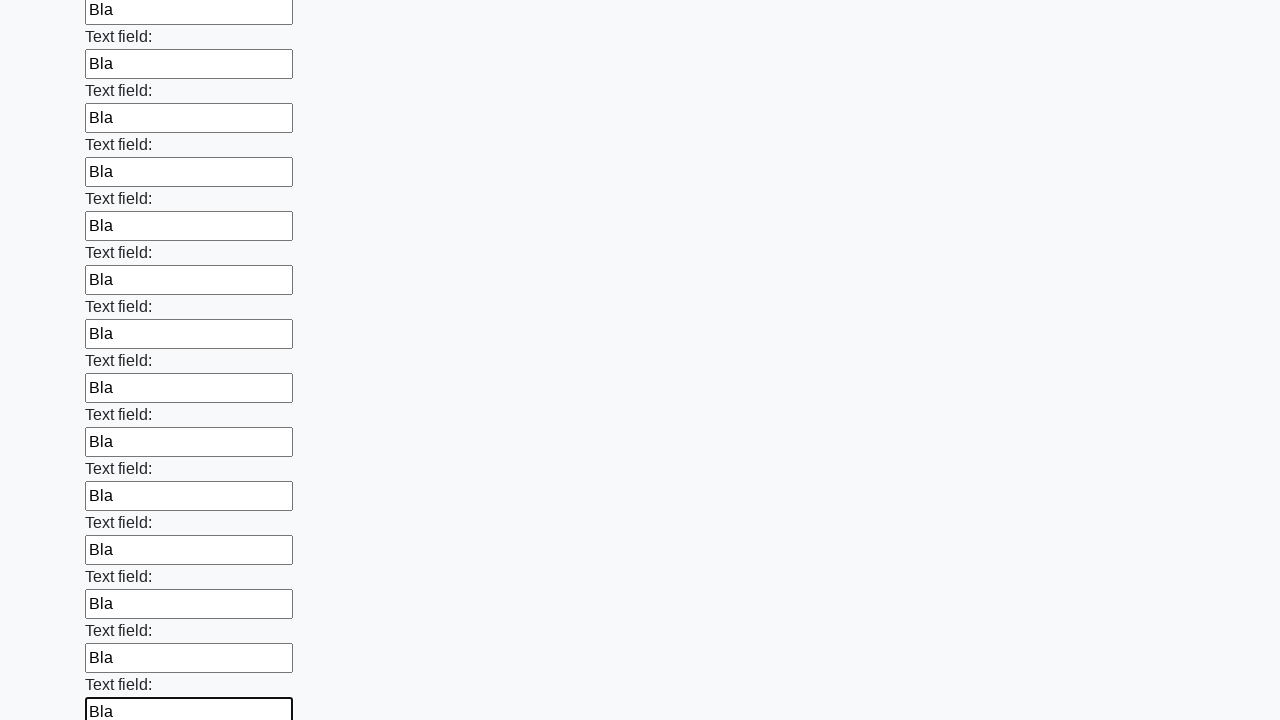

Filled a text input field with 'Bla' on input[type='text'] >> nth=69
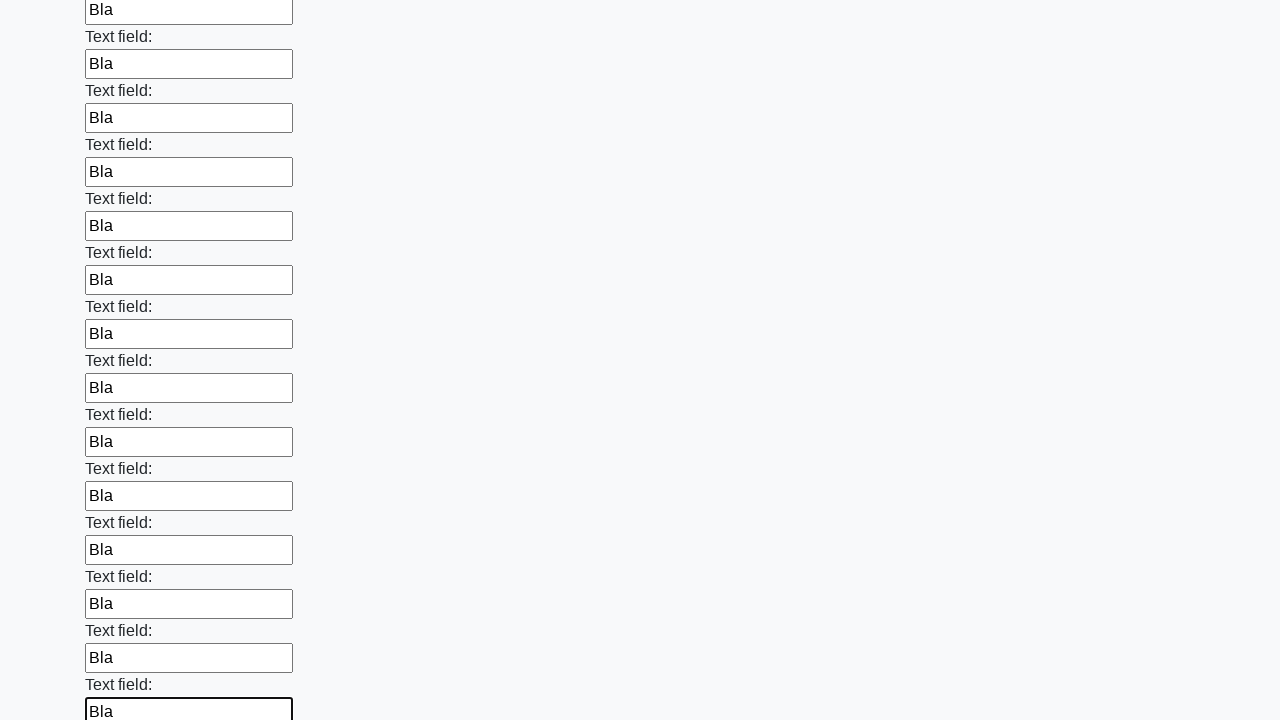

Filled a text input field with 'Bla' on input[type='text'] >> nth=70
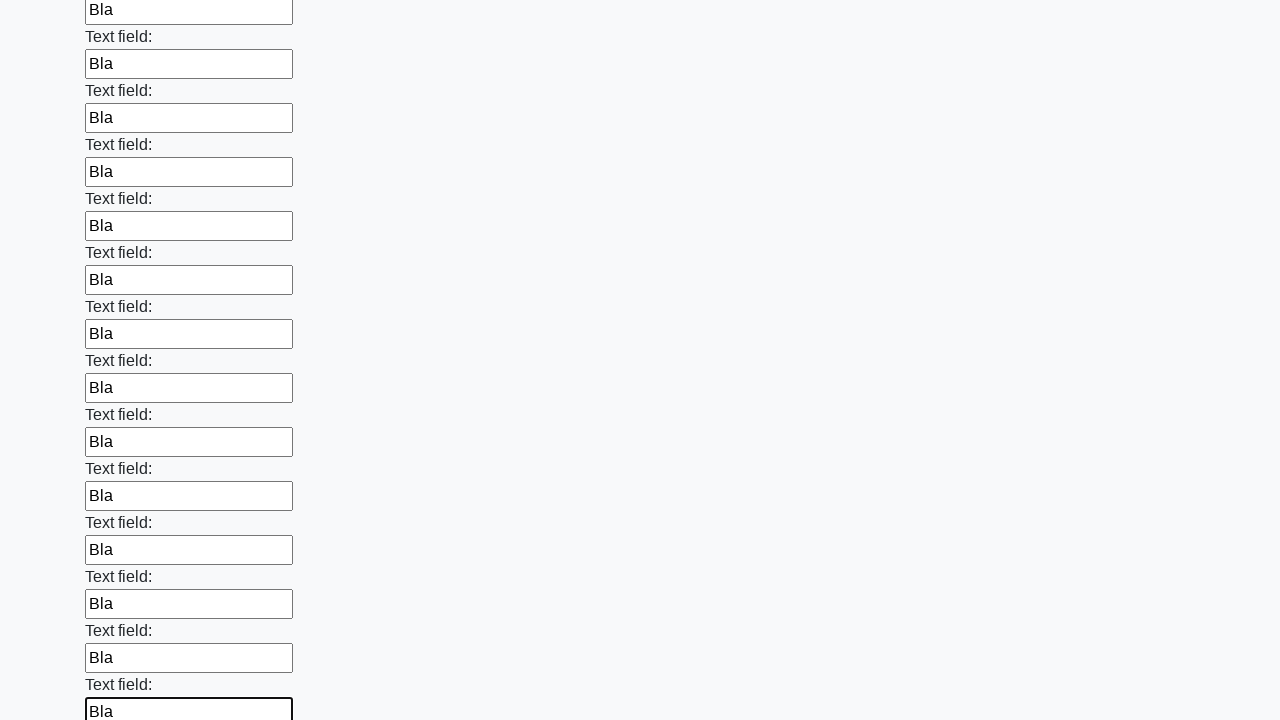

Filled a text input field with 'Bla' on input[type='text'] >> nth=71
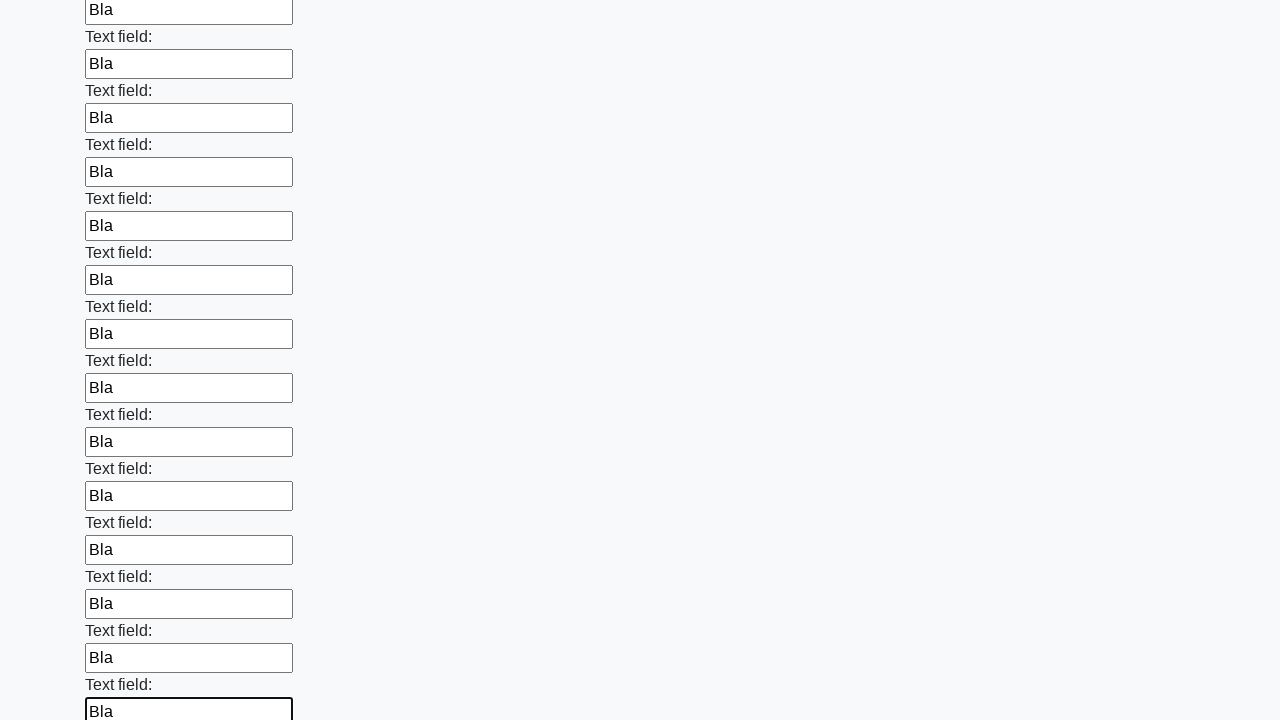

Filled a text input field with 'Bla' on input[type='text'] >> nth=72
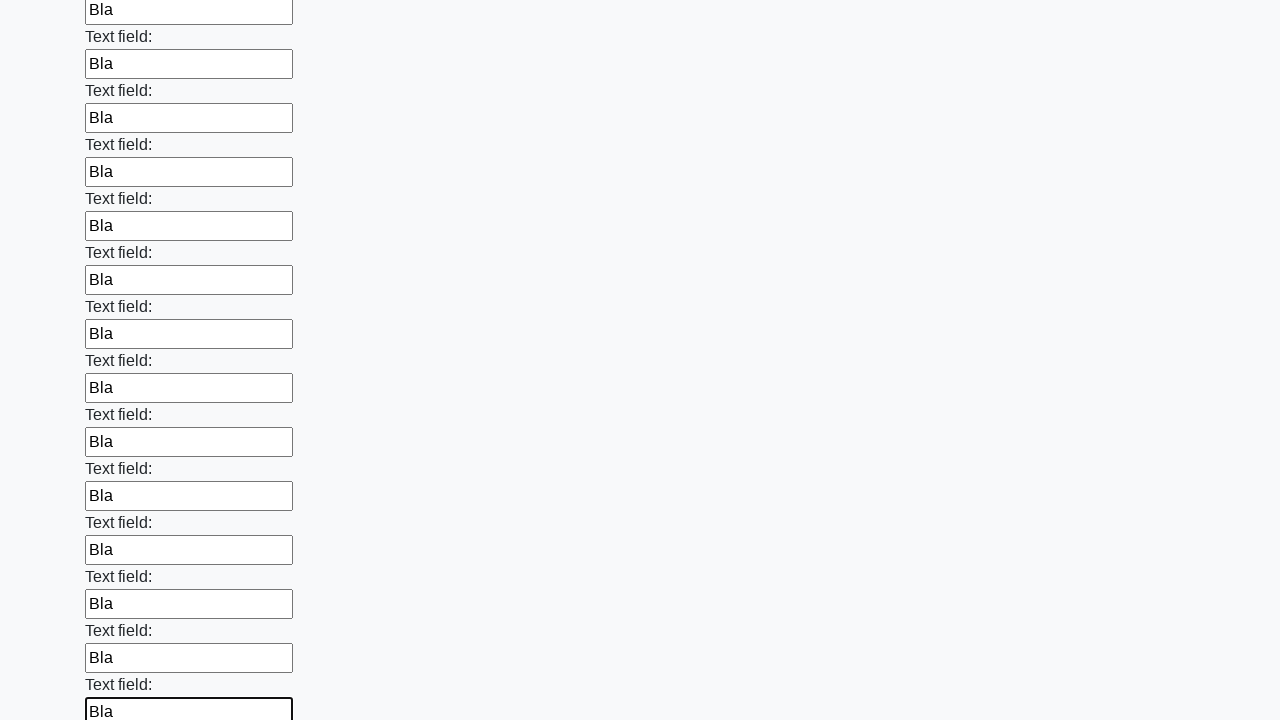

Filled a text input field with 'Bla' on input[type='text'] >> nth=73
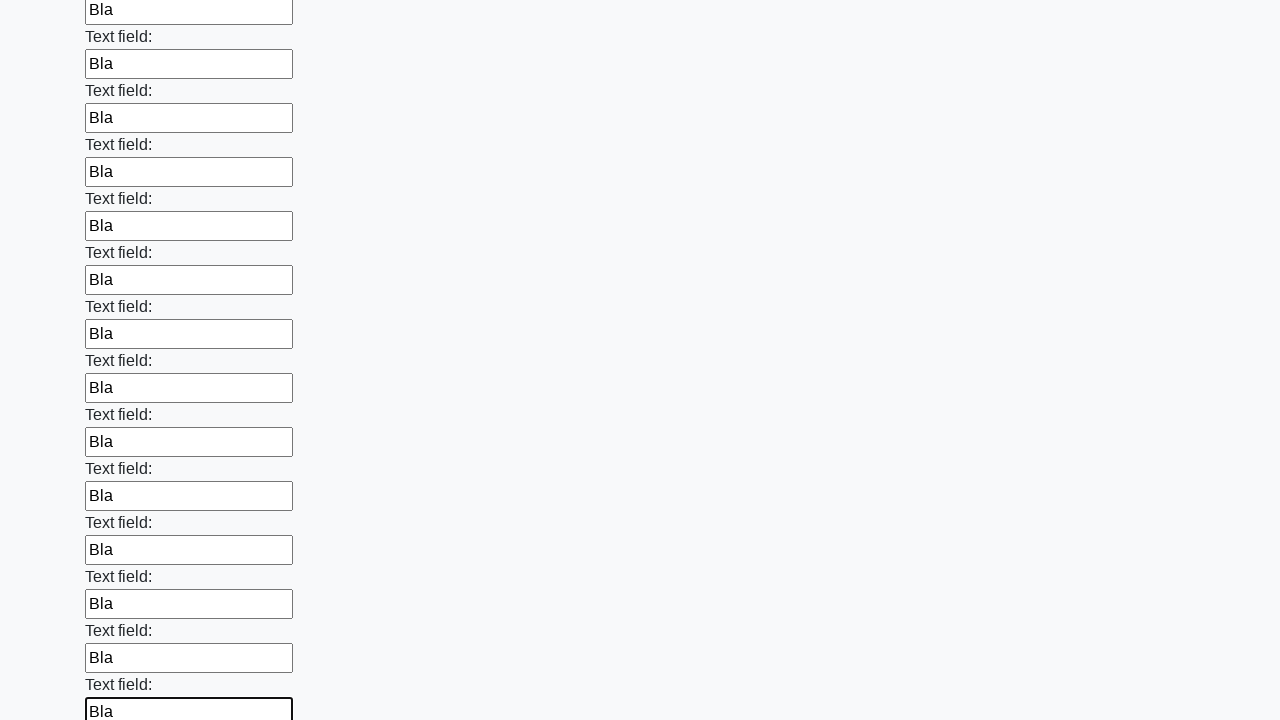

Filled a text input field with 'Bla' on input[type='text'] >> nth=74
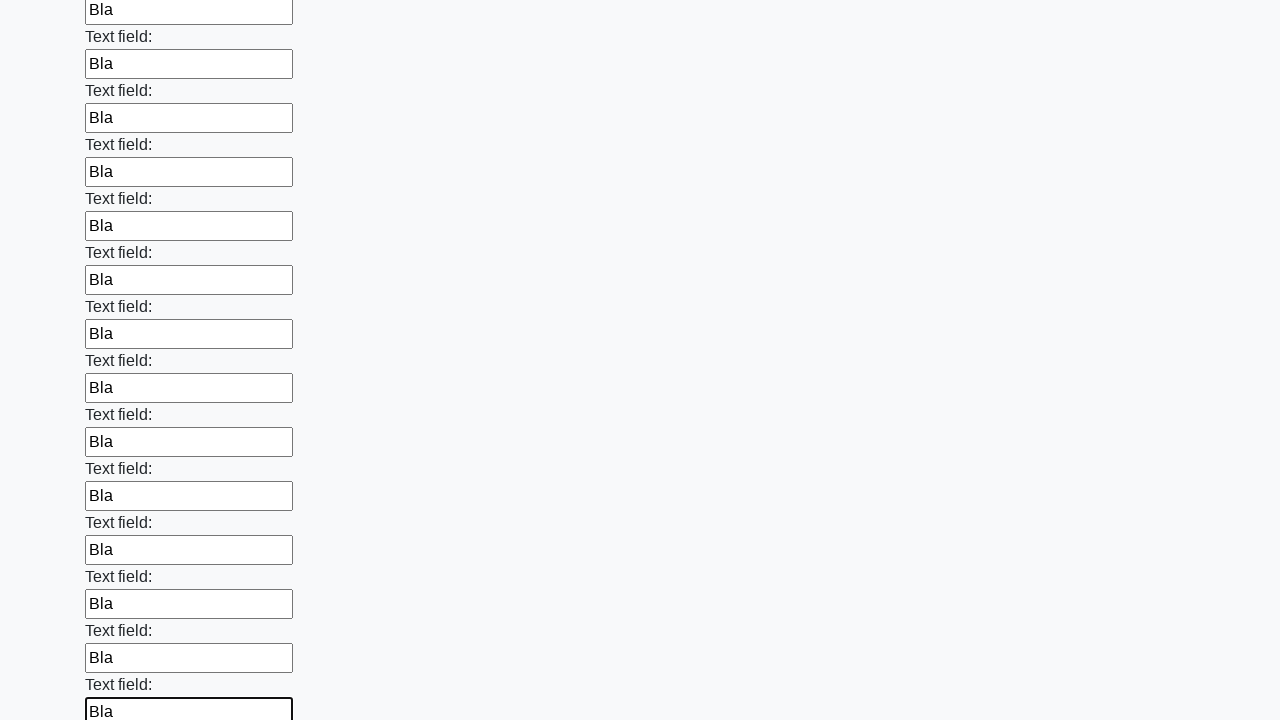

Filled a text input field with 'Bla' on input[type='text'] >> nth=75
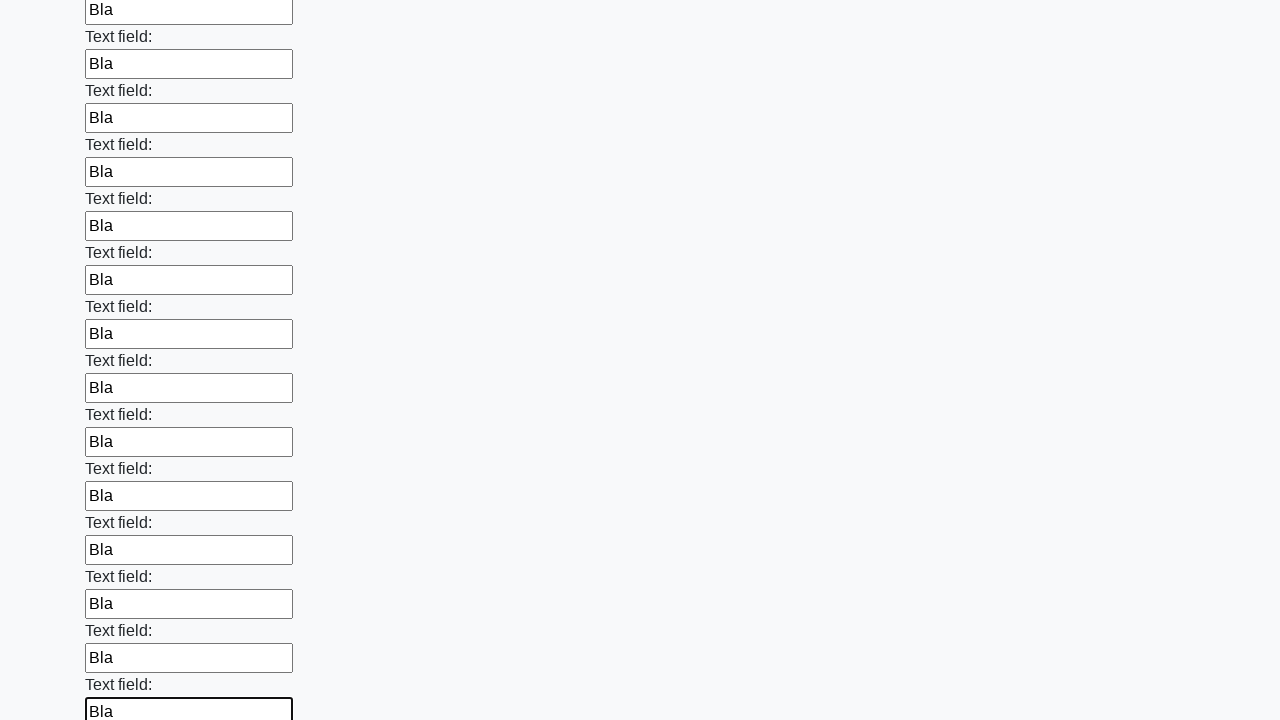

Filled a text input field with 'Bla' on input[type='text'] >> nth=76
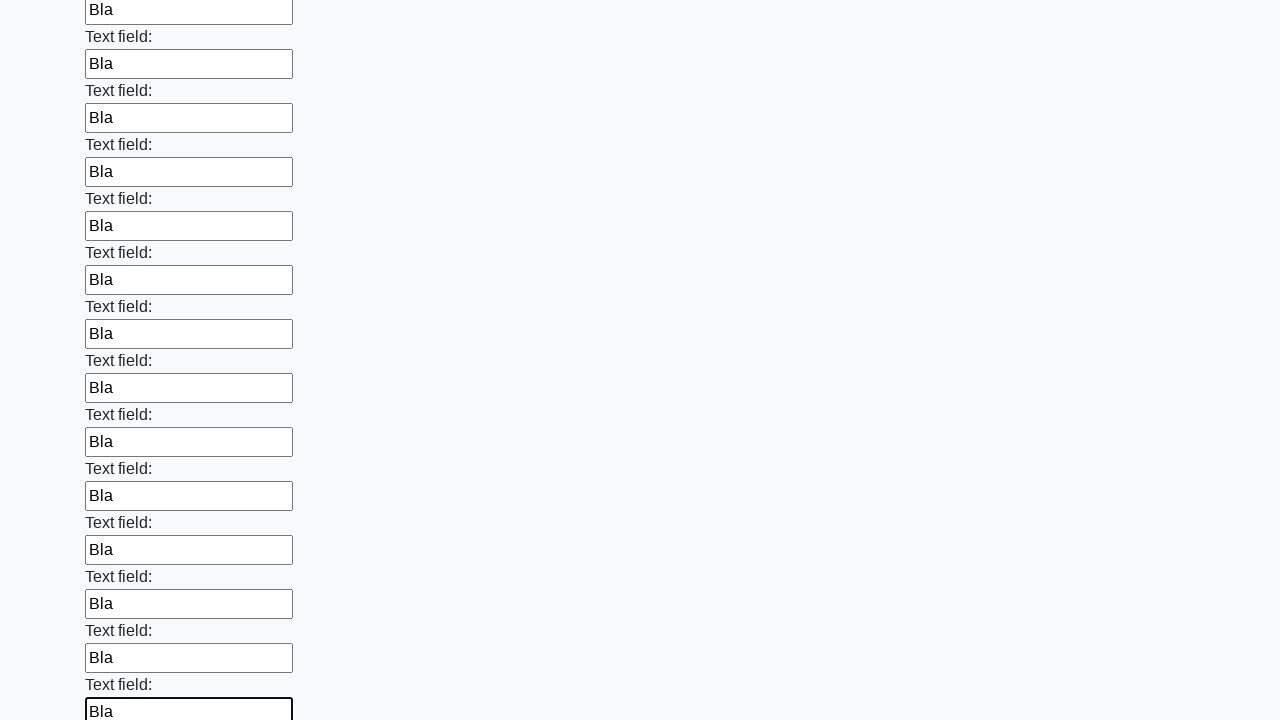

Filled a text input field with 'Bla' on input[type='text'] >> nth=77
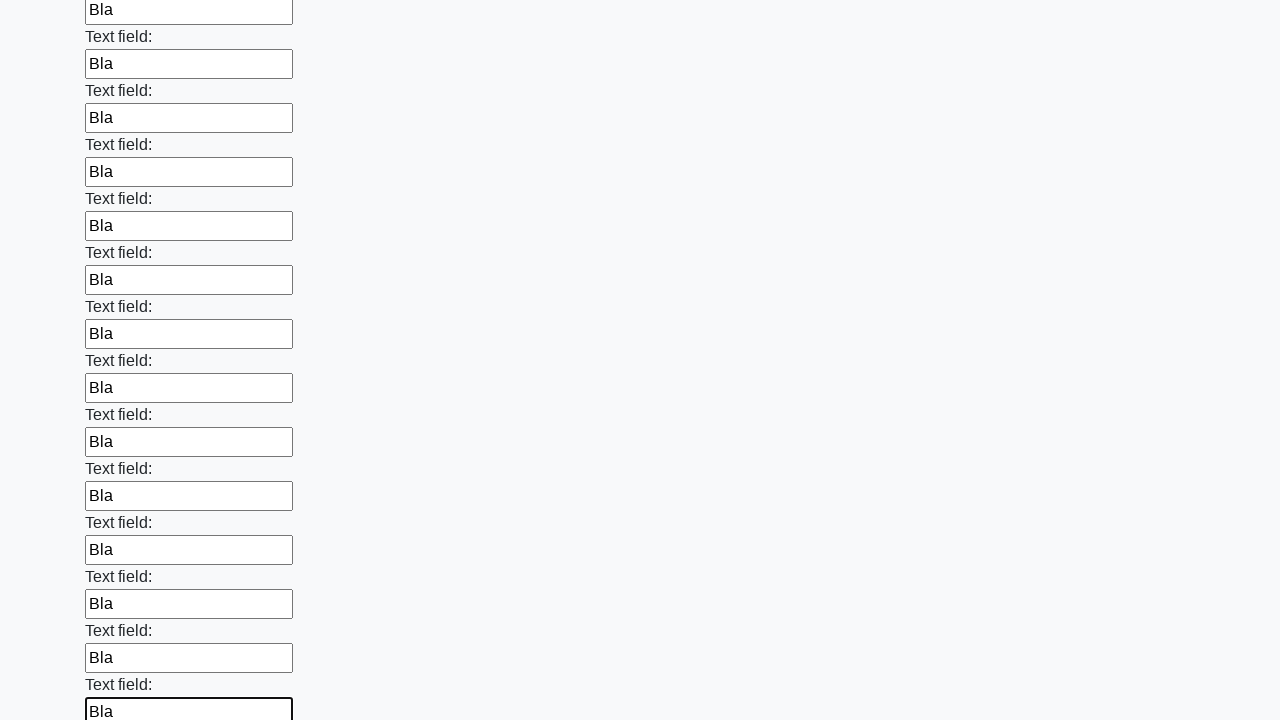

Filled a text input field with 'Bla' on input[type='text'] >> nth=78
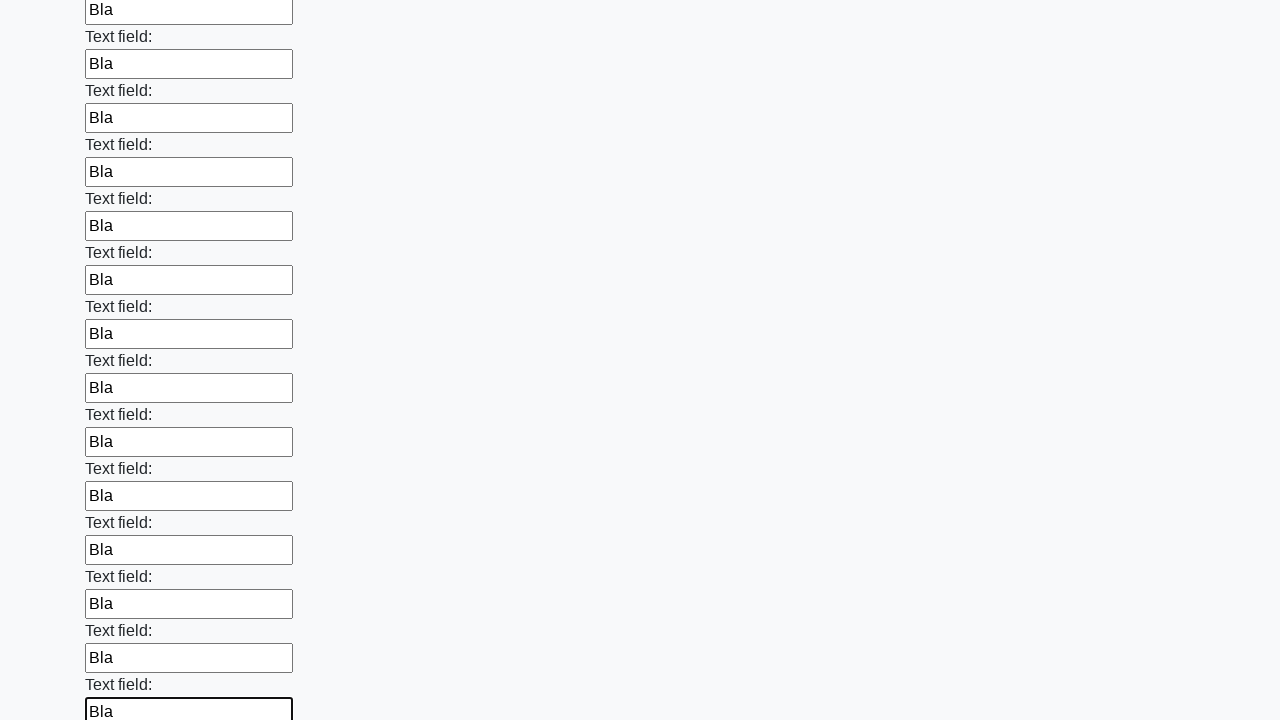

Filled a text input field with 'Bla' on input[type='text'] >> nth=79
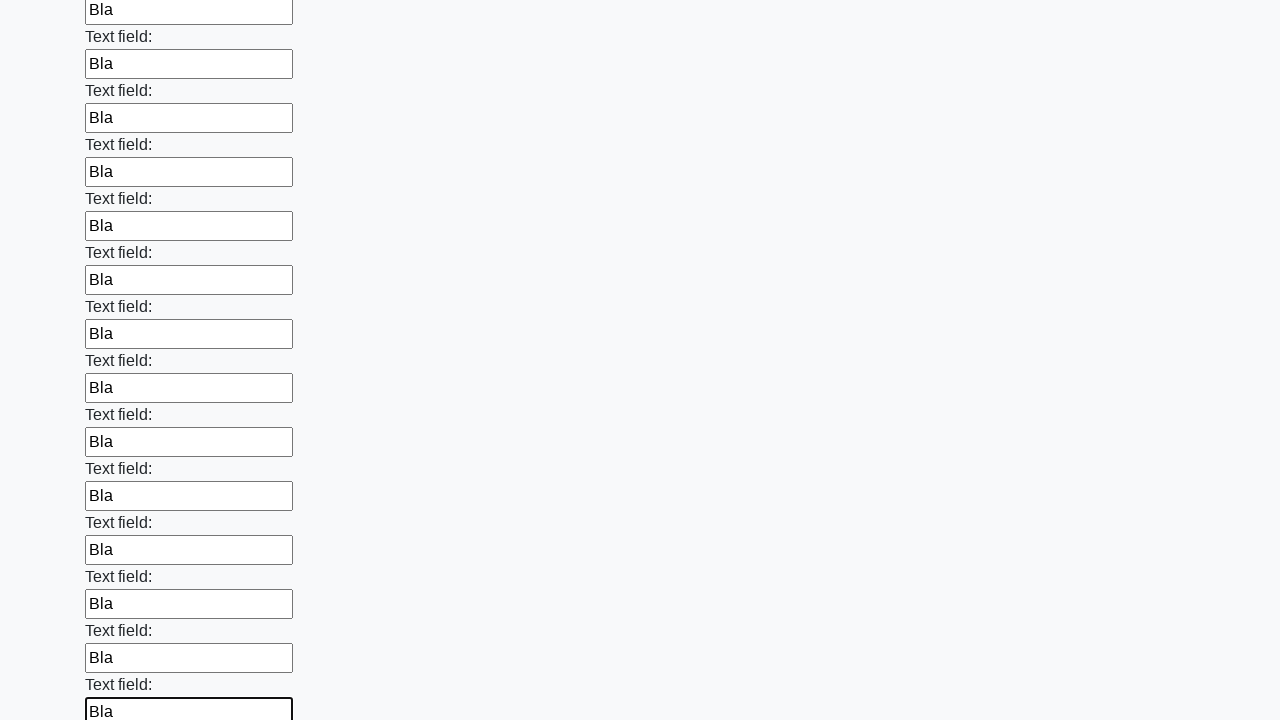

Filled a text input field with 'Bla' on input[type='text'] >> nth=80
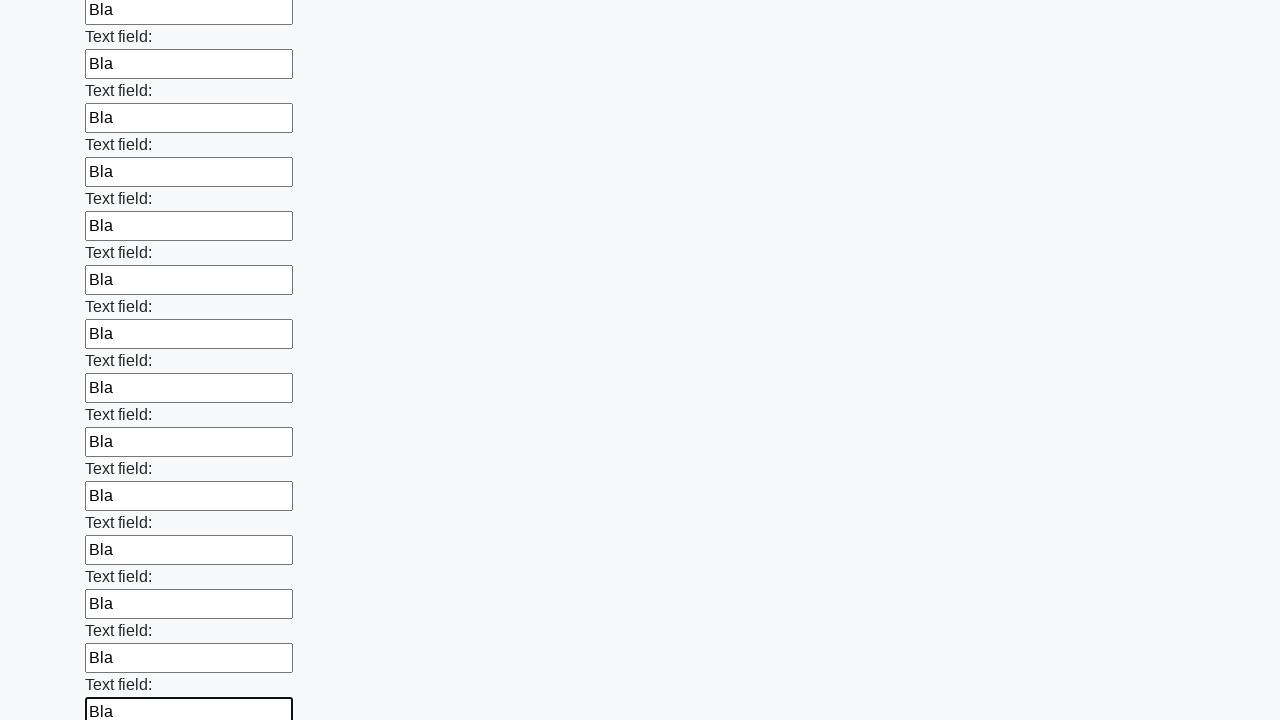

Filled a text input field with 'Bla' on input[type='text'] >> nth=81
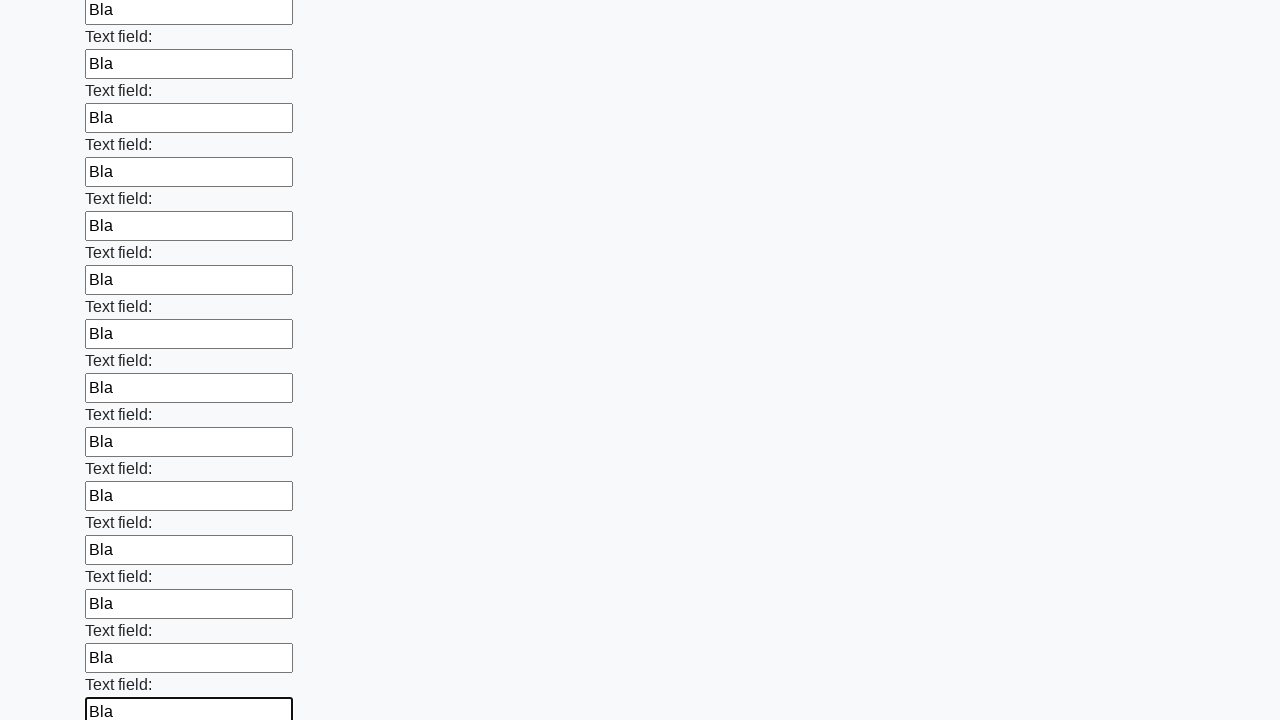

Filled a text input field with 'Bla' on input[type='text'] >> nth=82
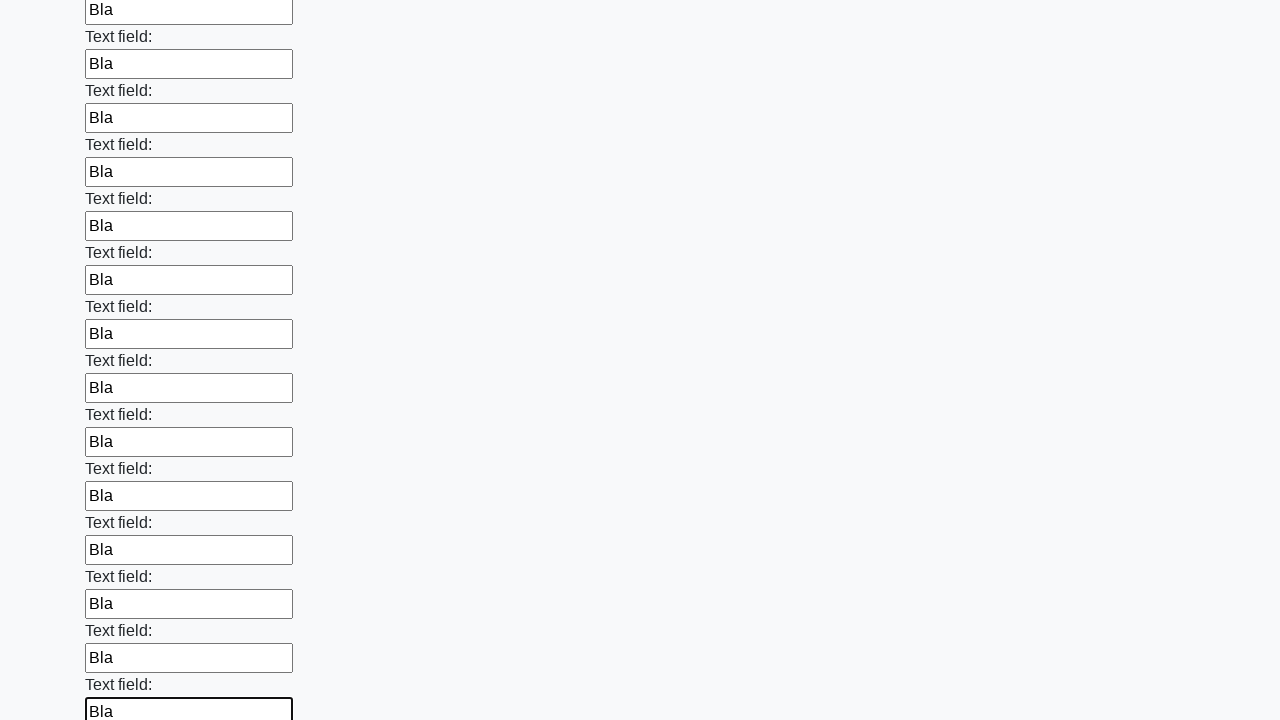

Filled a text input field with 'Bla' on input[type='text'] >> nth=83
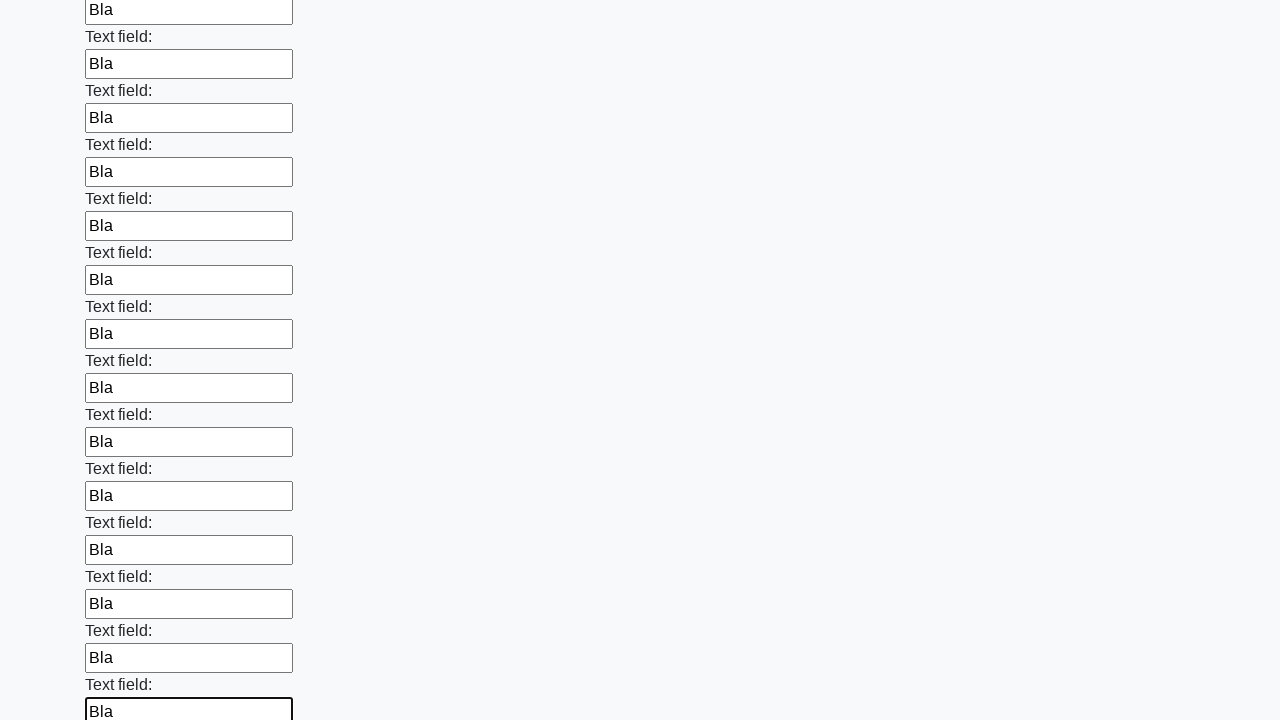

Filled a text input field with 'Bla' on input[type='text'] >> nth=84
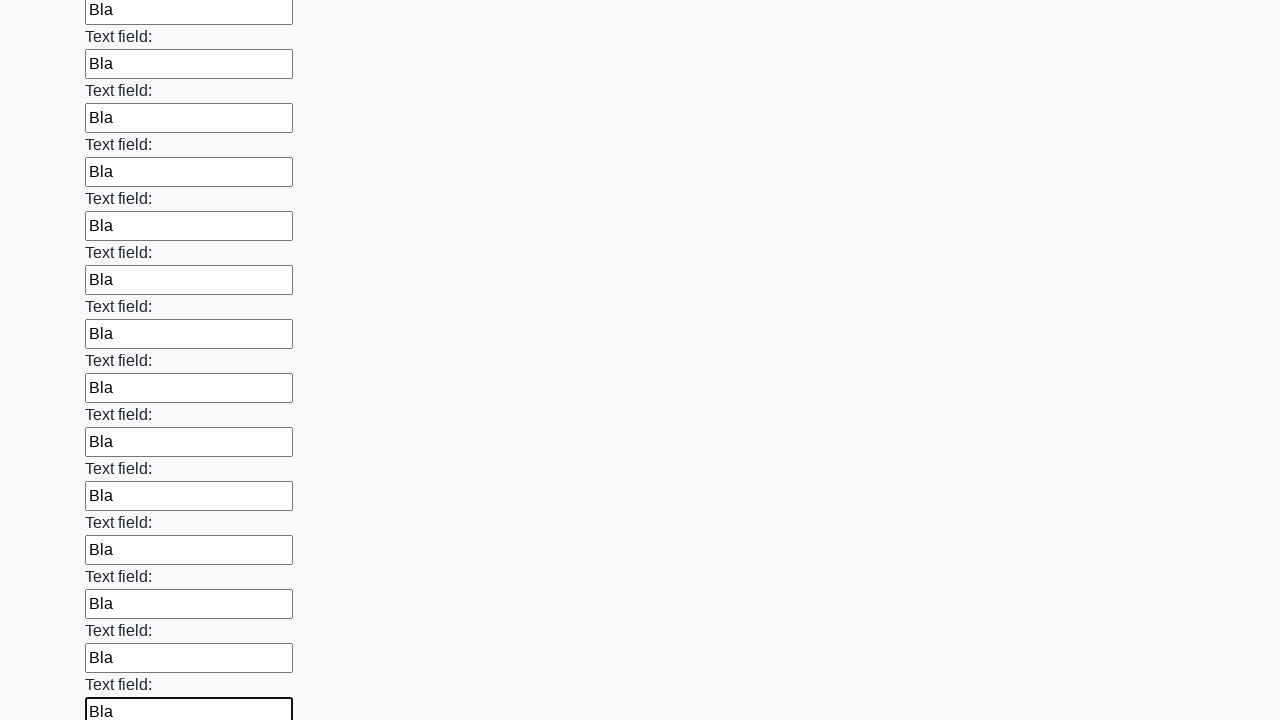

Filled a text input field with 'Bla' on input[type='text'] >> nth=85
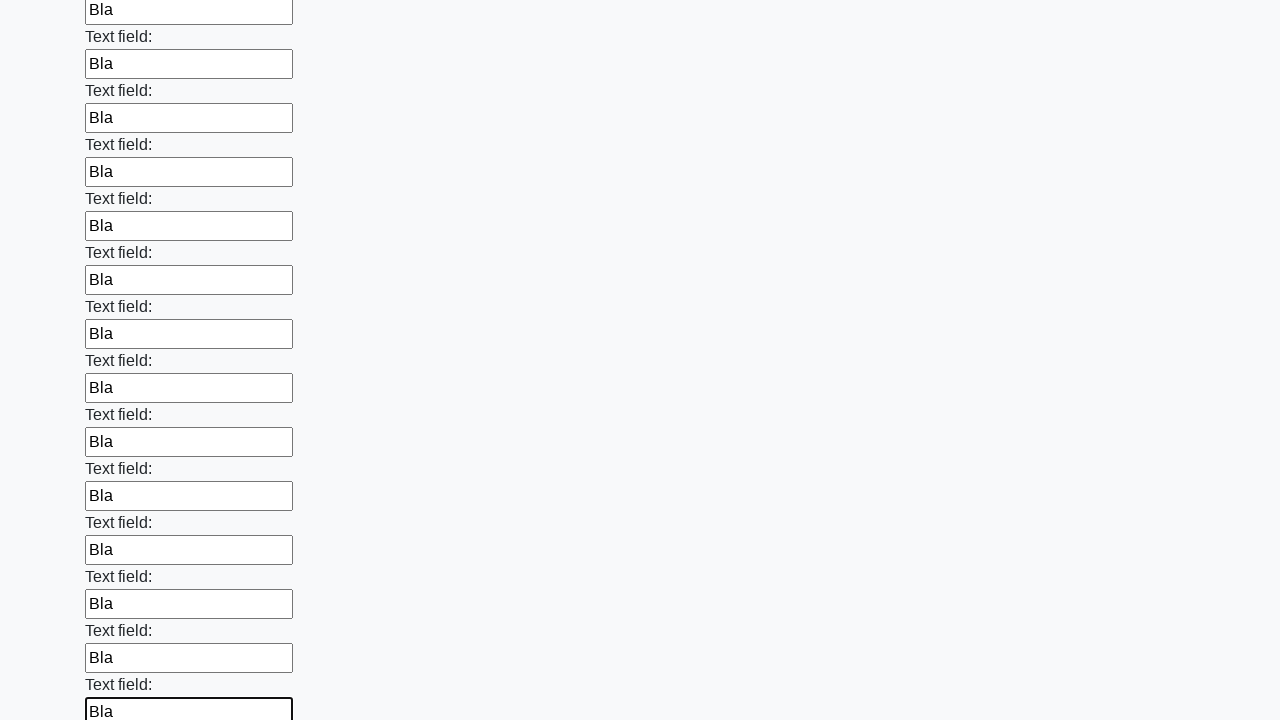

Filled a text input field with 'Bla' on input[type='text'] >> nth=86
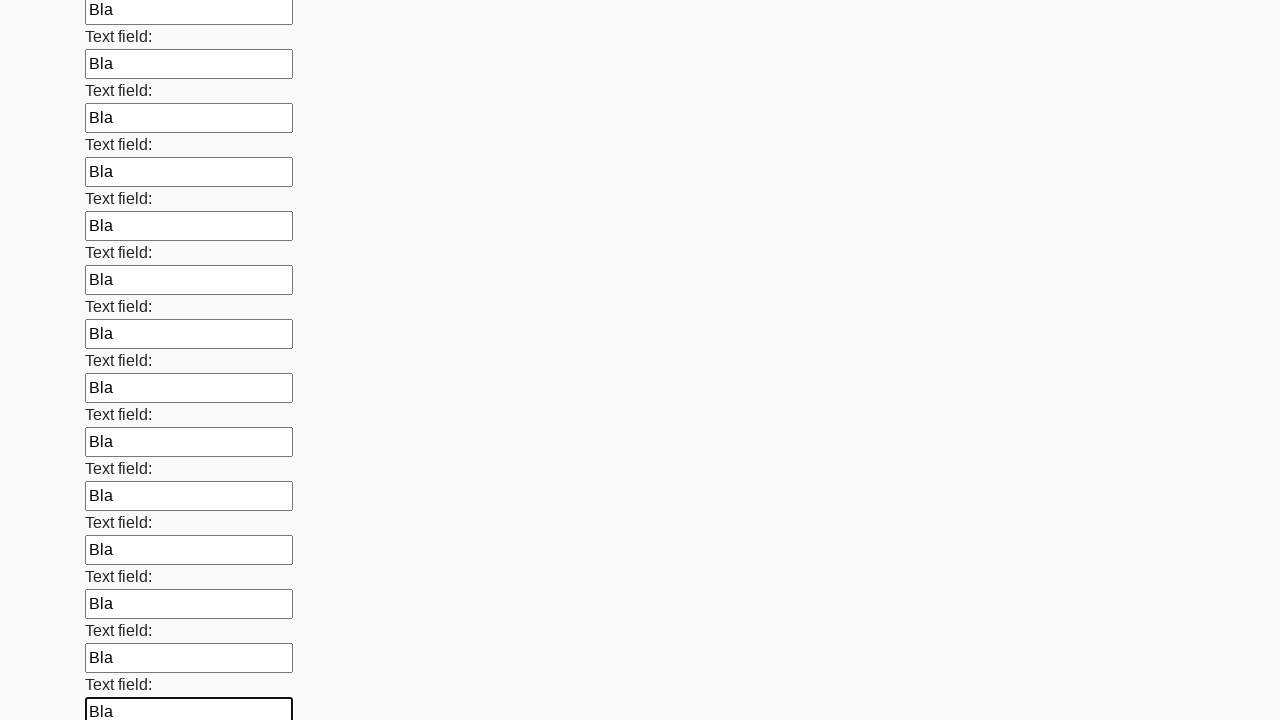

Filled a text input field with 'Bla' on input[type='text'] >> nth=87
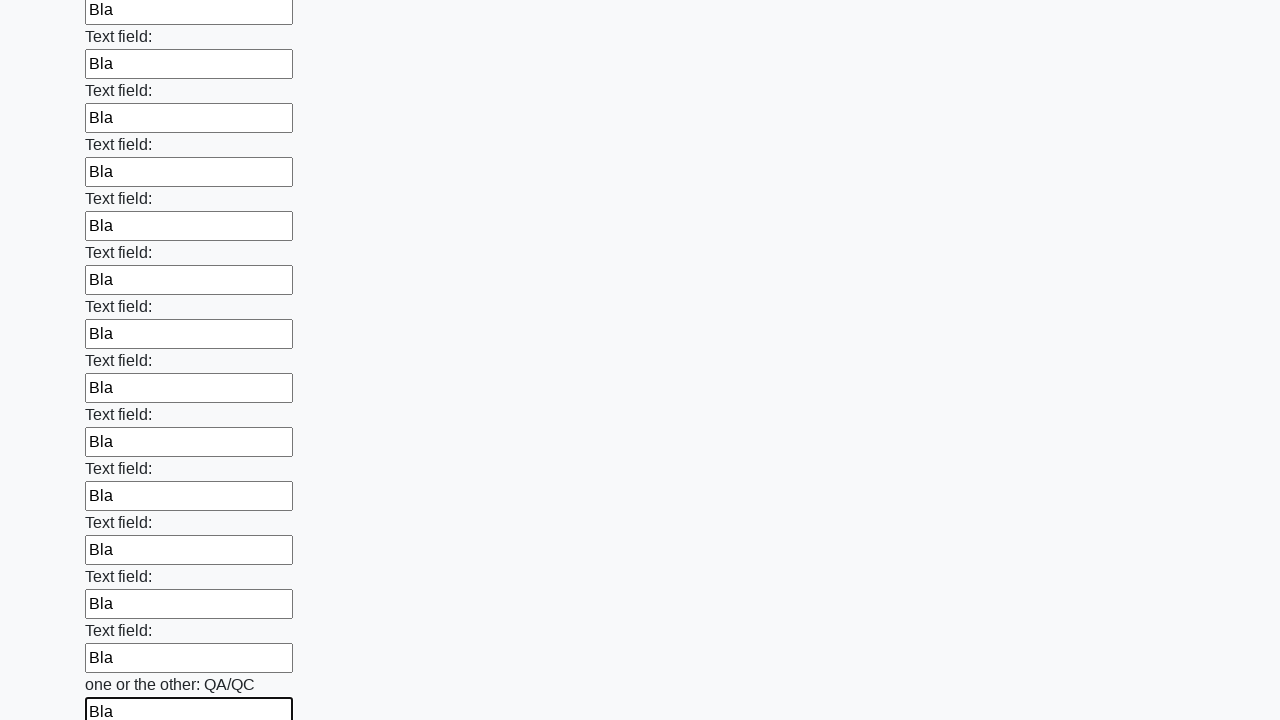

Filled a text input field with 'Bla' on input[type='text'] >> nth=88
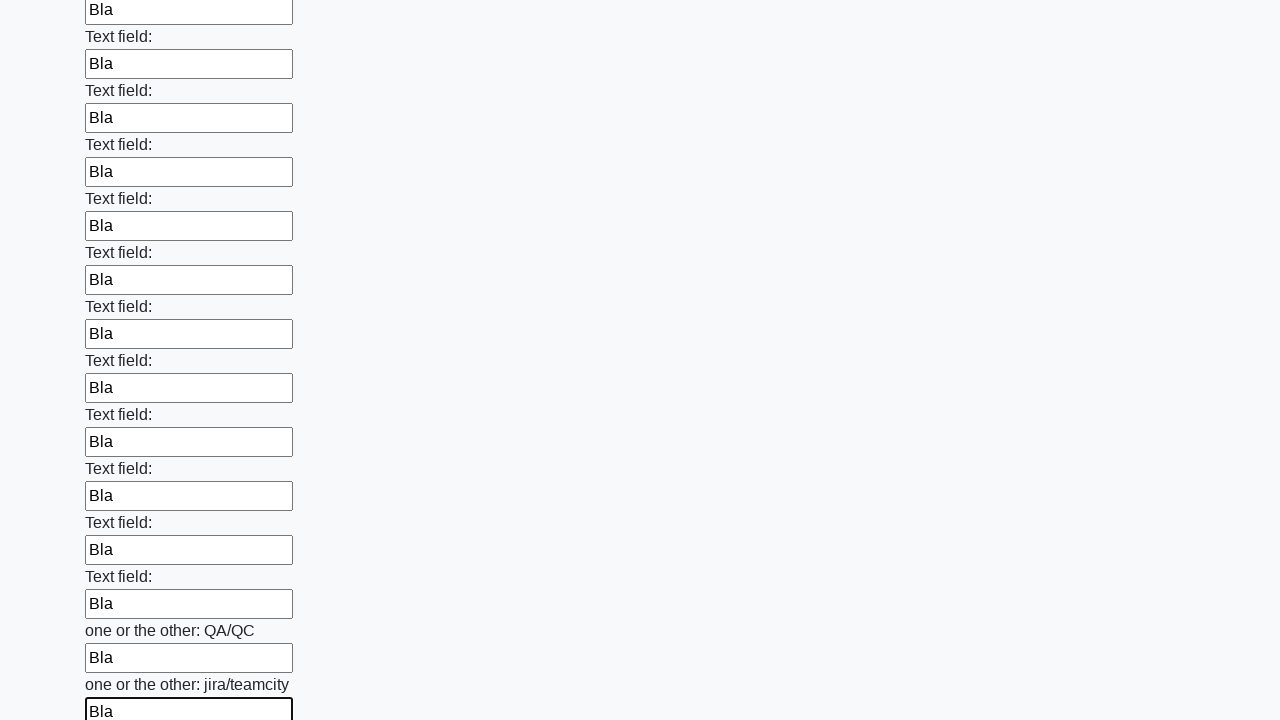

Filled a text input field with 'Bla' on input[type='text'] >> nth=89
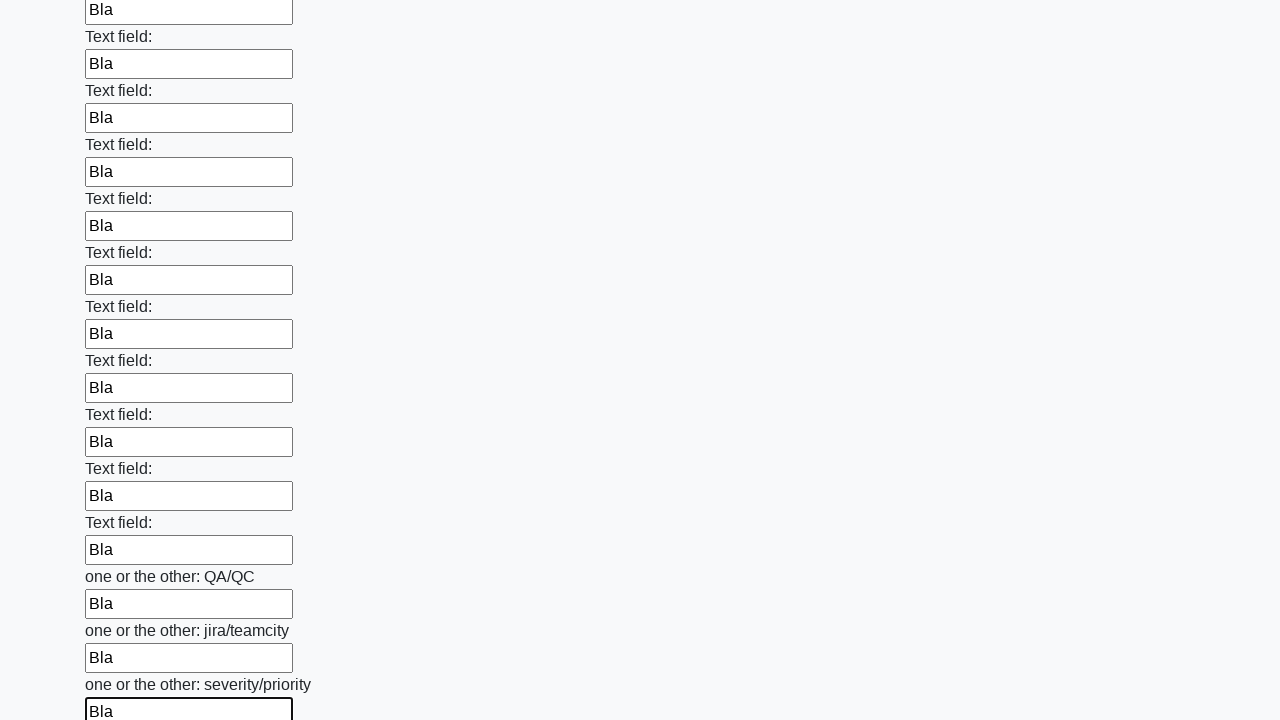

Filled a text input field with 'Bla' on input[type='text'] >> nth=90
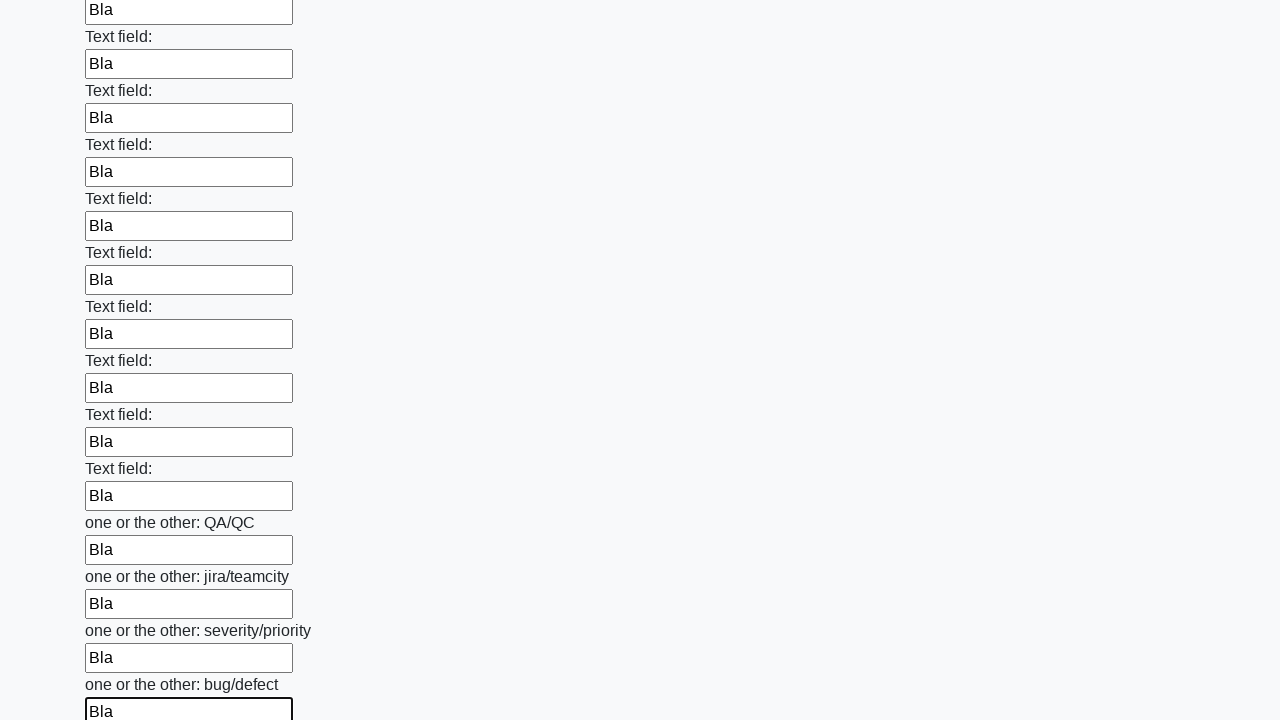

Filled a text input field with 'Bla' on input[type='text'] >> nth=91
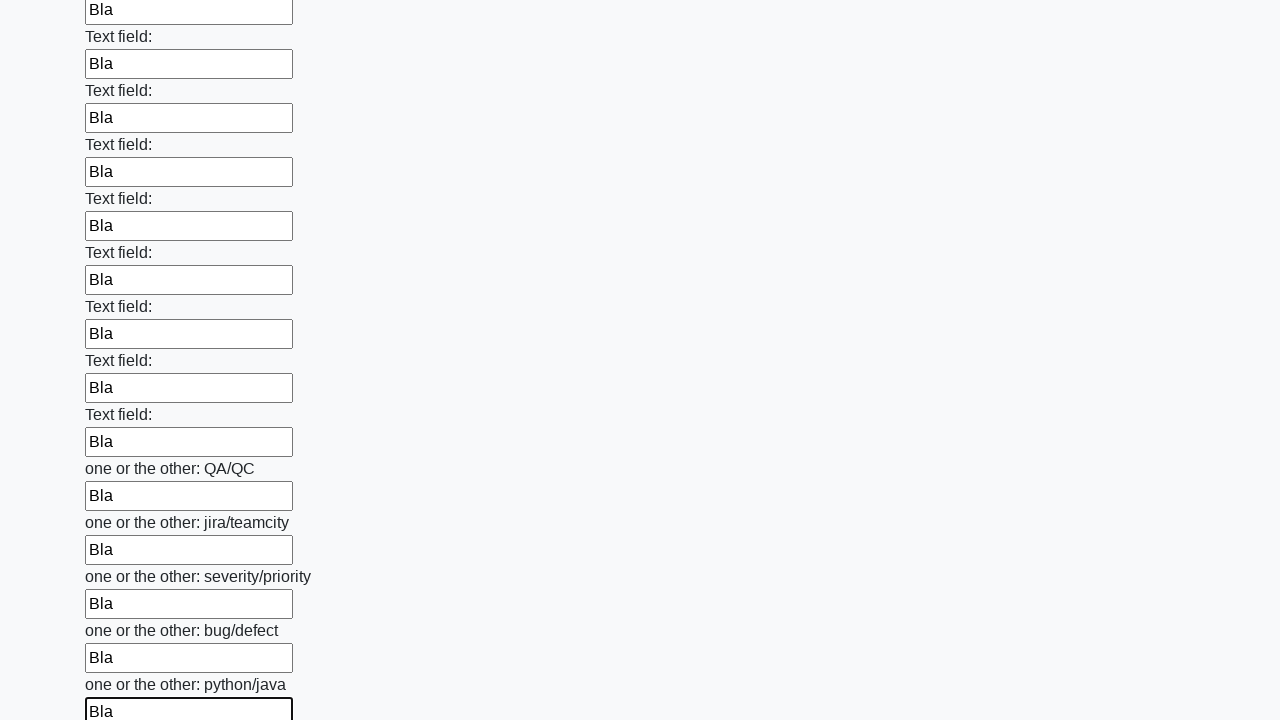

Filled a text input field with 'Bla' on input[type='text'] >> nth=92
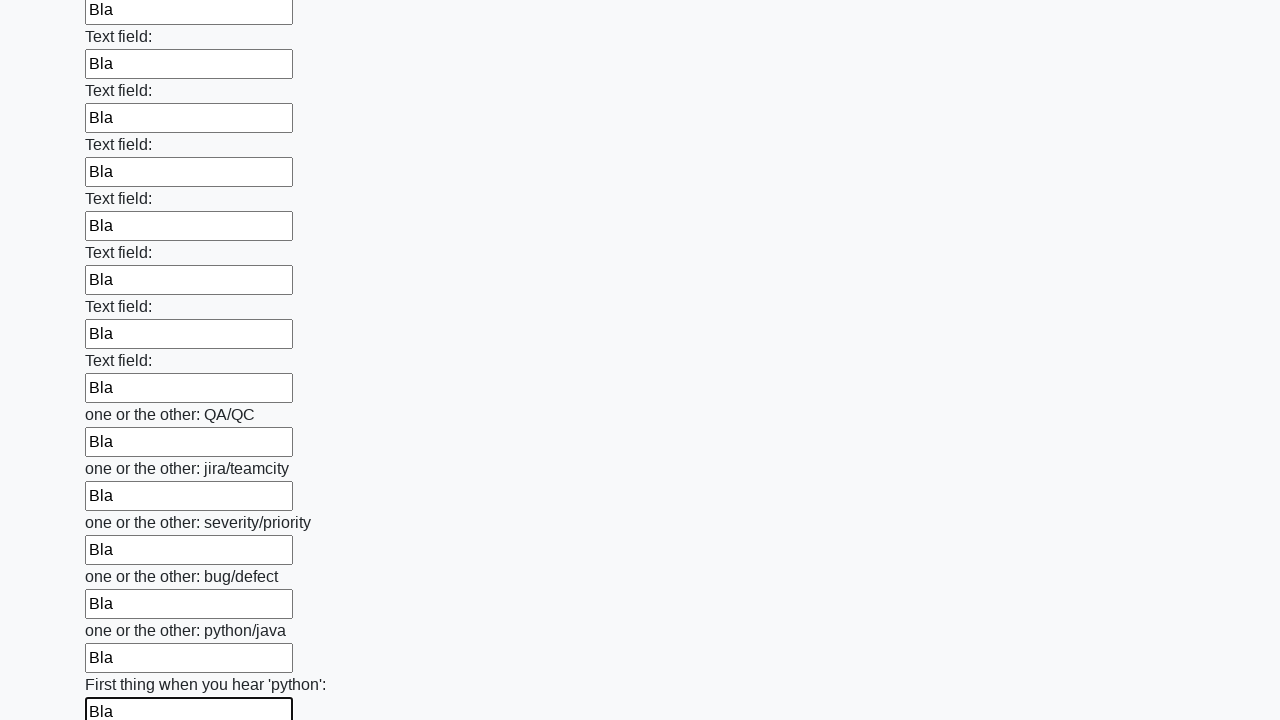

Filled a text input field with 'Bla' on input[type='text'] >> nth=93
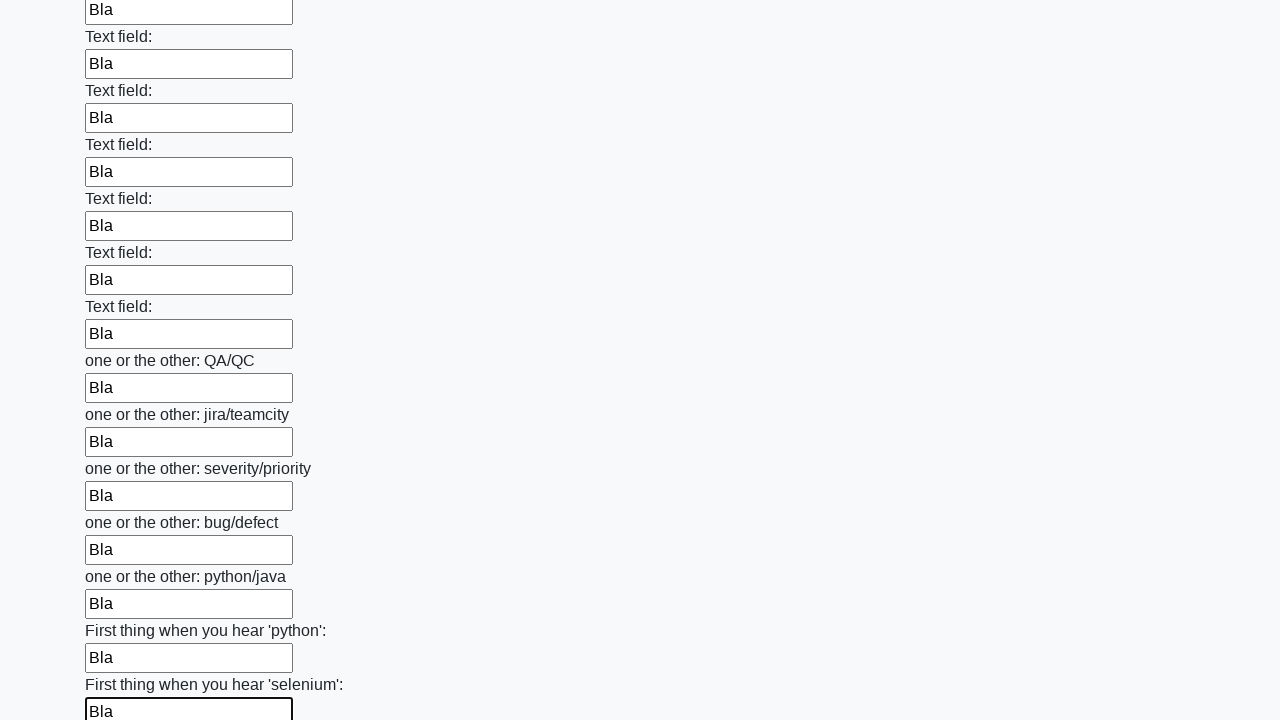

Filled a text input field with 'Bla' on input[type='text'] >> nth=94
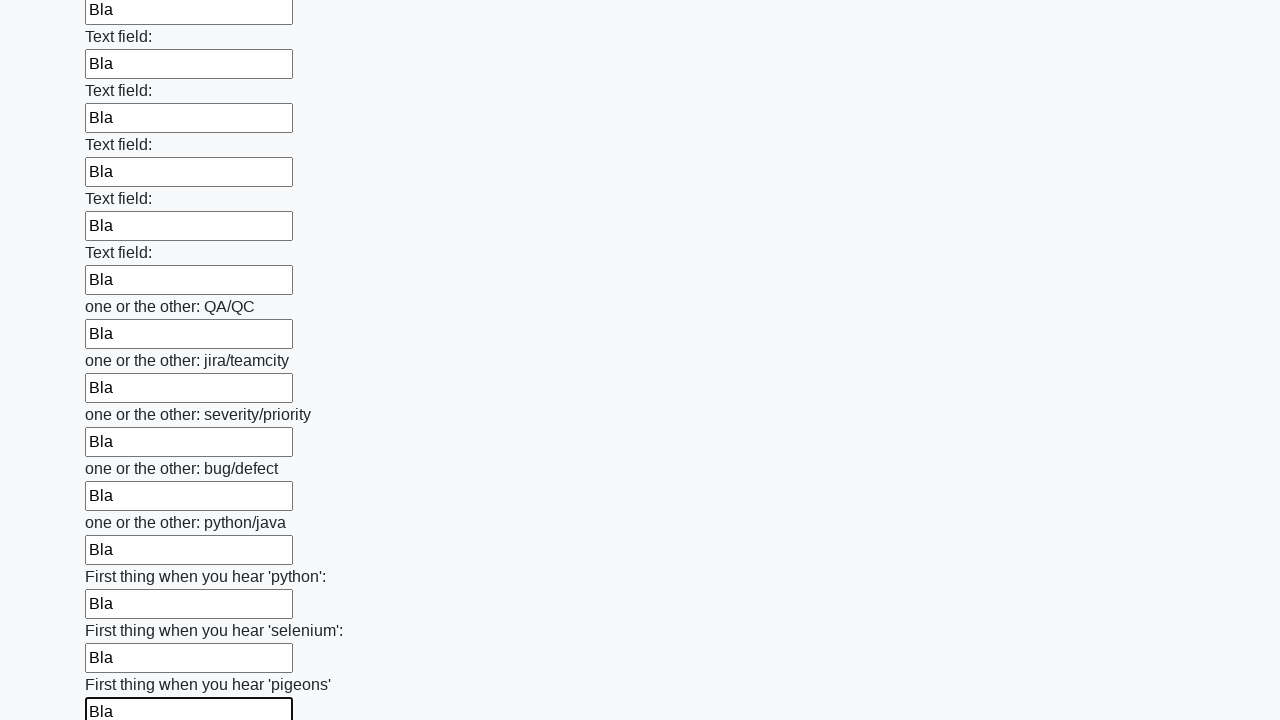

Filled a text input field with 'Bla' on input[type='text'] >> nth=95
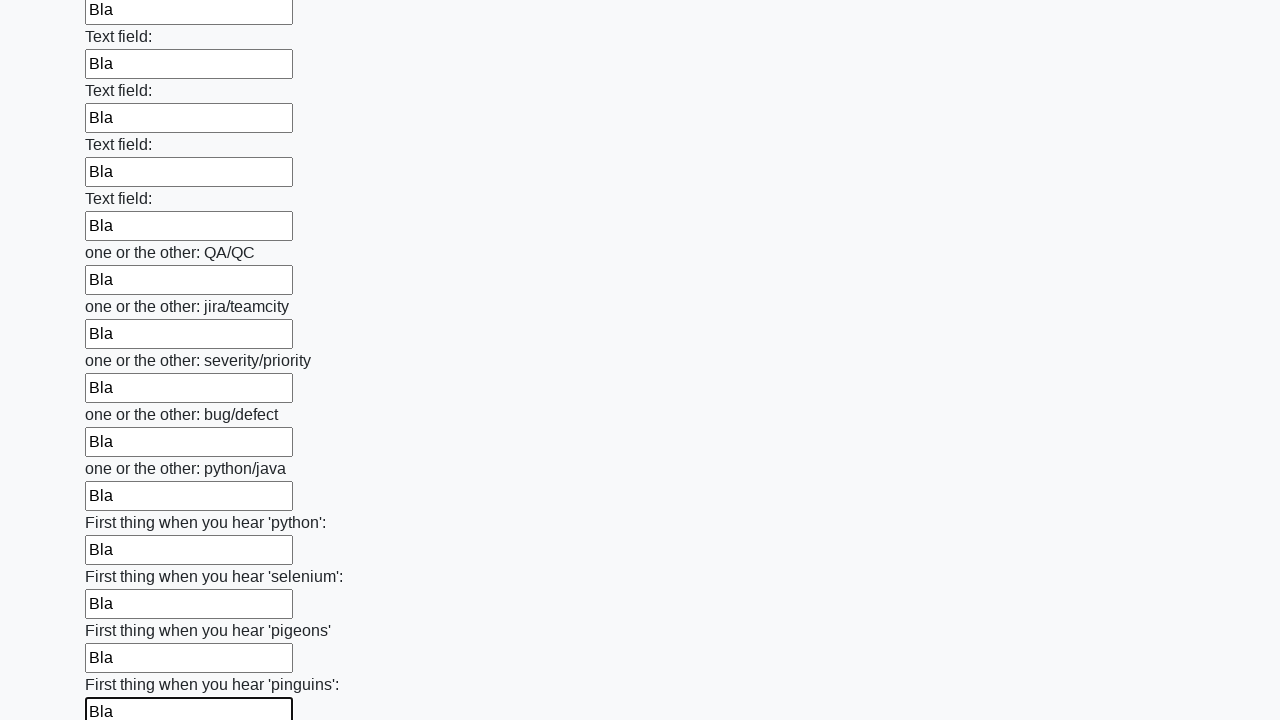

Filled a text input field with 'Bla' on input[type='text'] >> nth=96
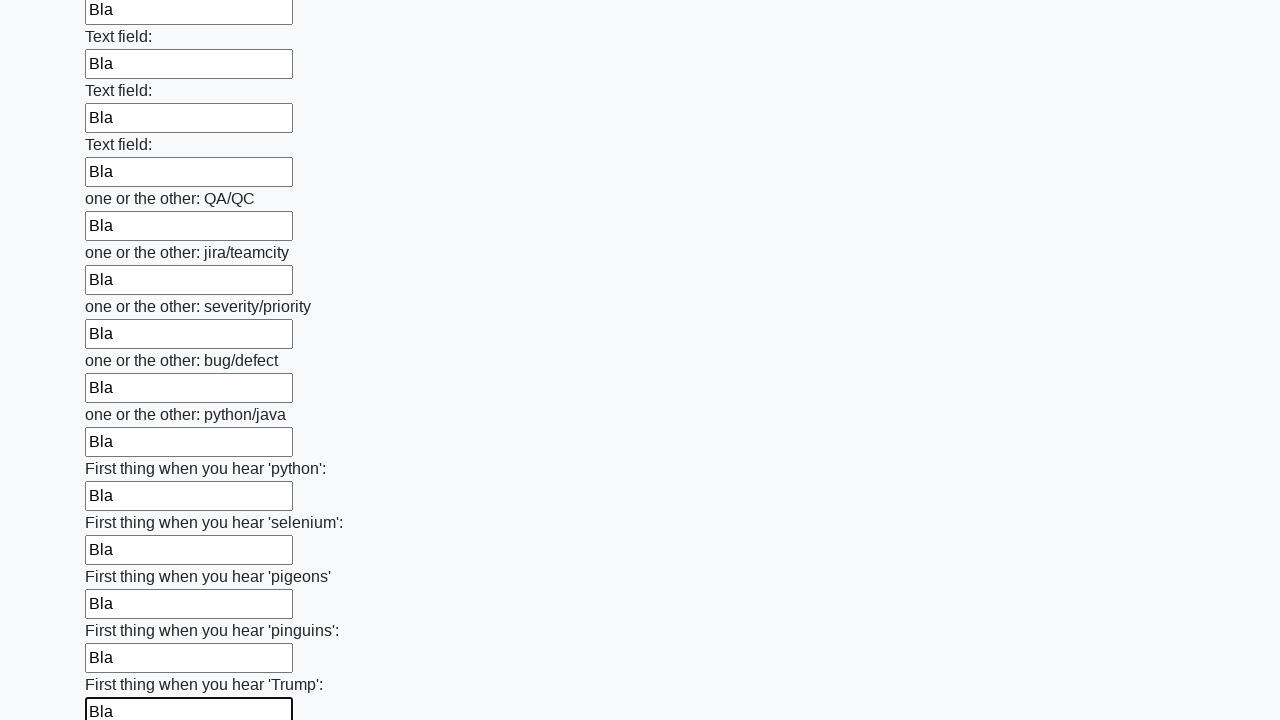

Filled a text input field with 'Bla' on input[type='text'] >> nth=97
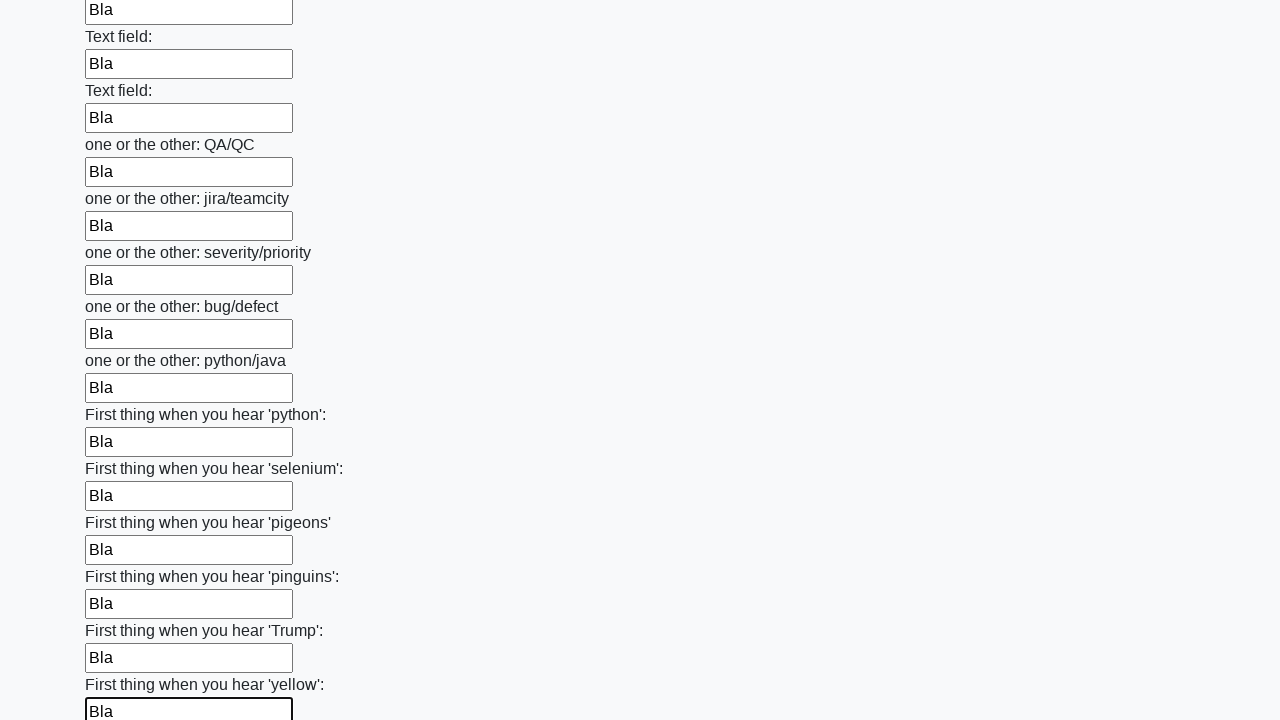

Filled a text input field with 'Bla' on input[type='text'] >> nth=98
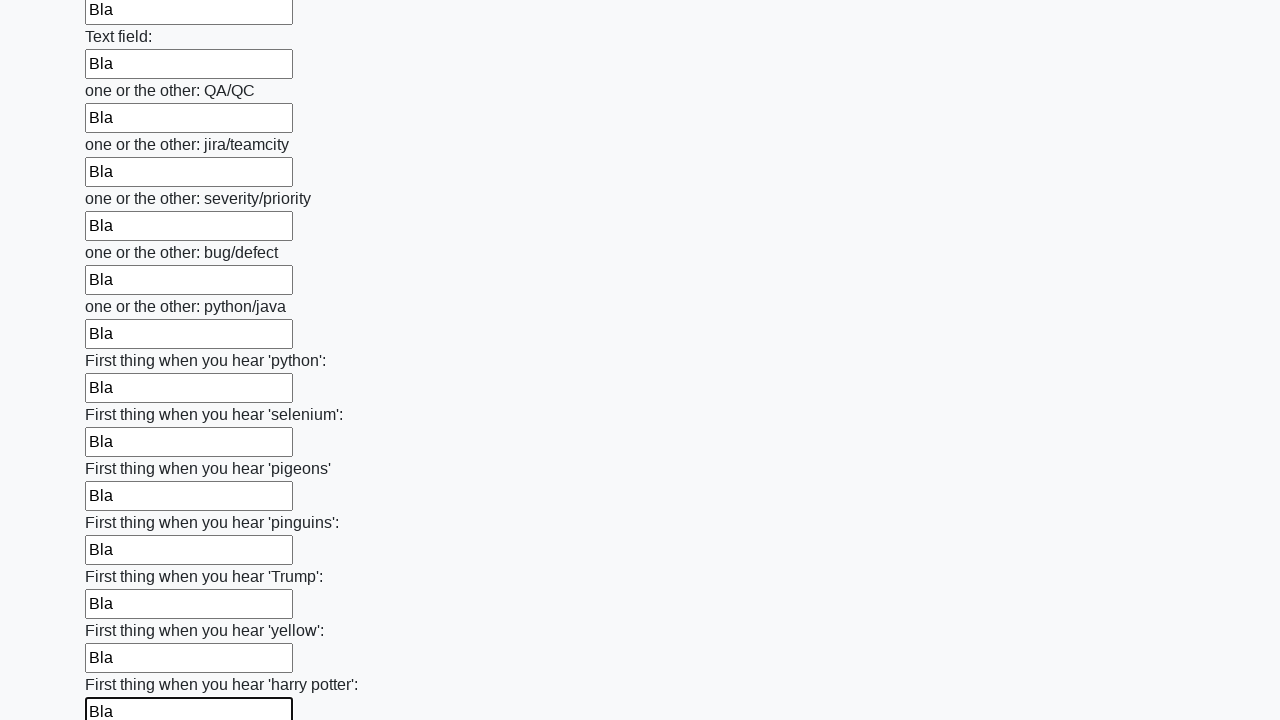

Filled a text input field with 'Bla' on input[type='text'] >> nth=99
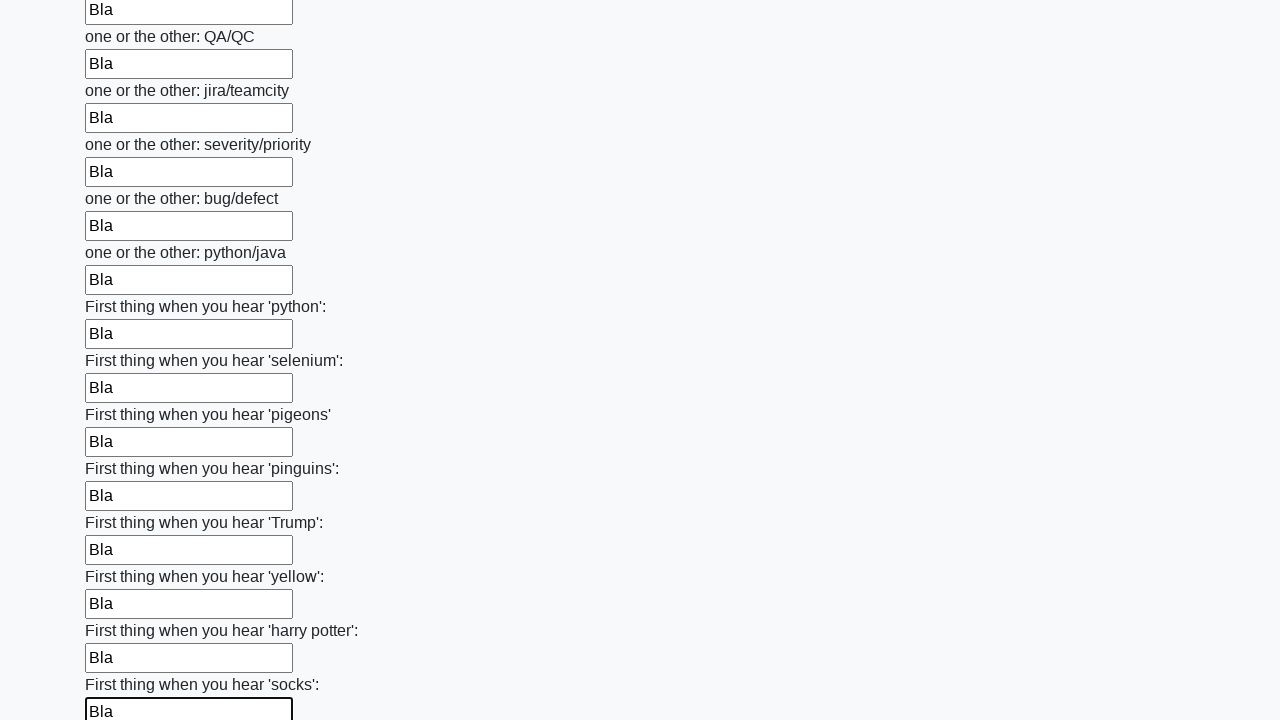

Clicked the submit button to submit the form at (123, 611) on button[type='submit']
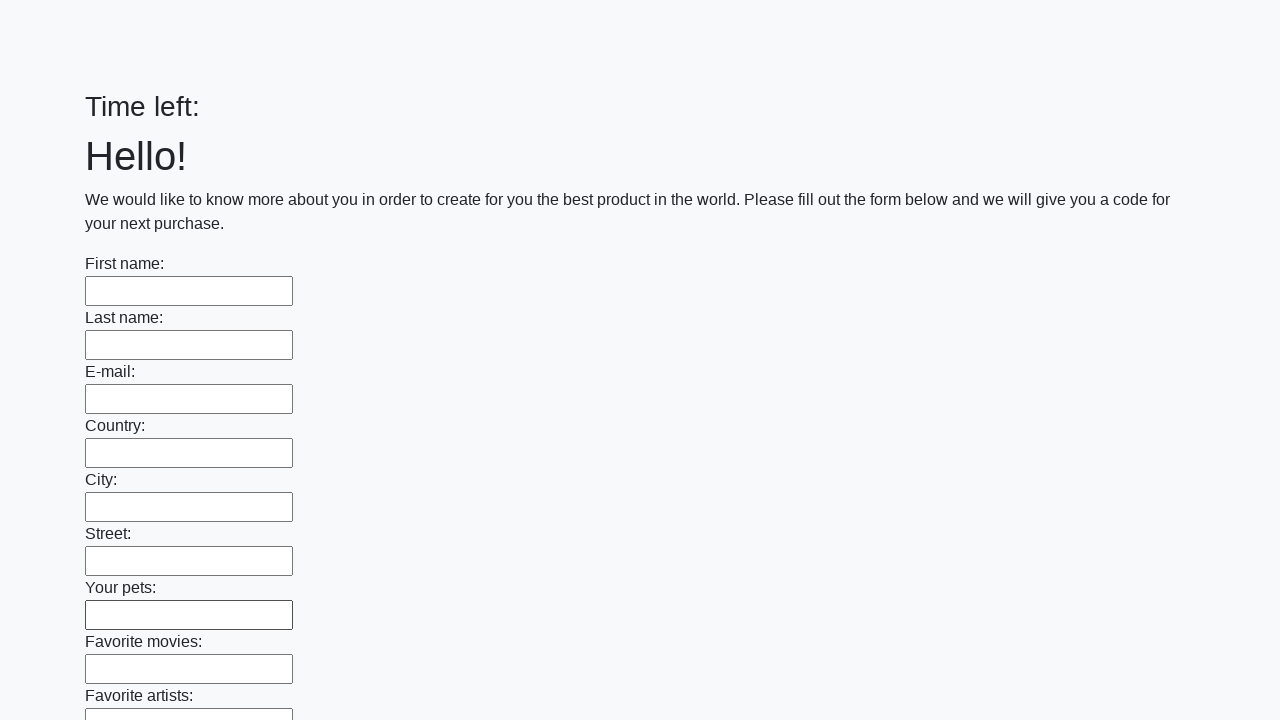

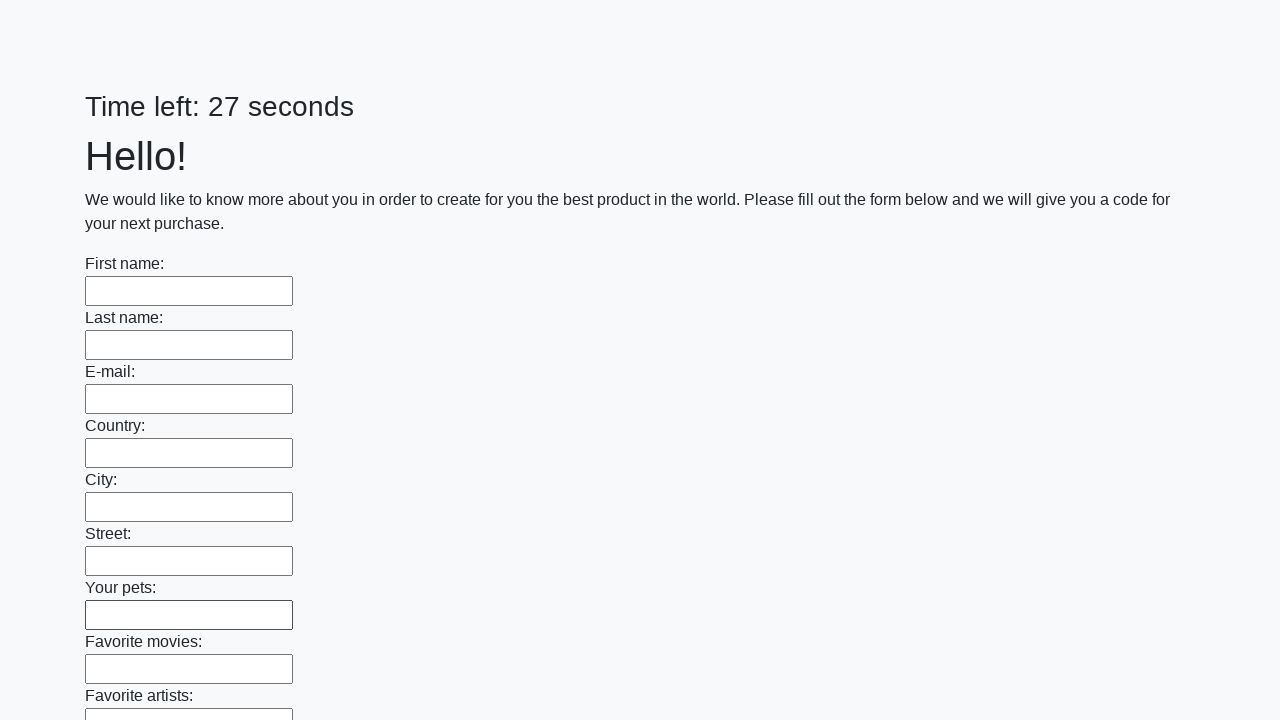